Tests a click counter application by clicking a button 100 times and verifying the counter displays the correct count

Starting URL: https://qaclickcounter.ccbp.tech/

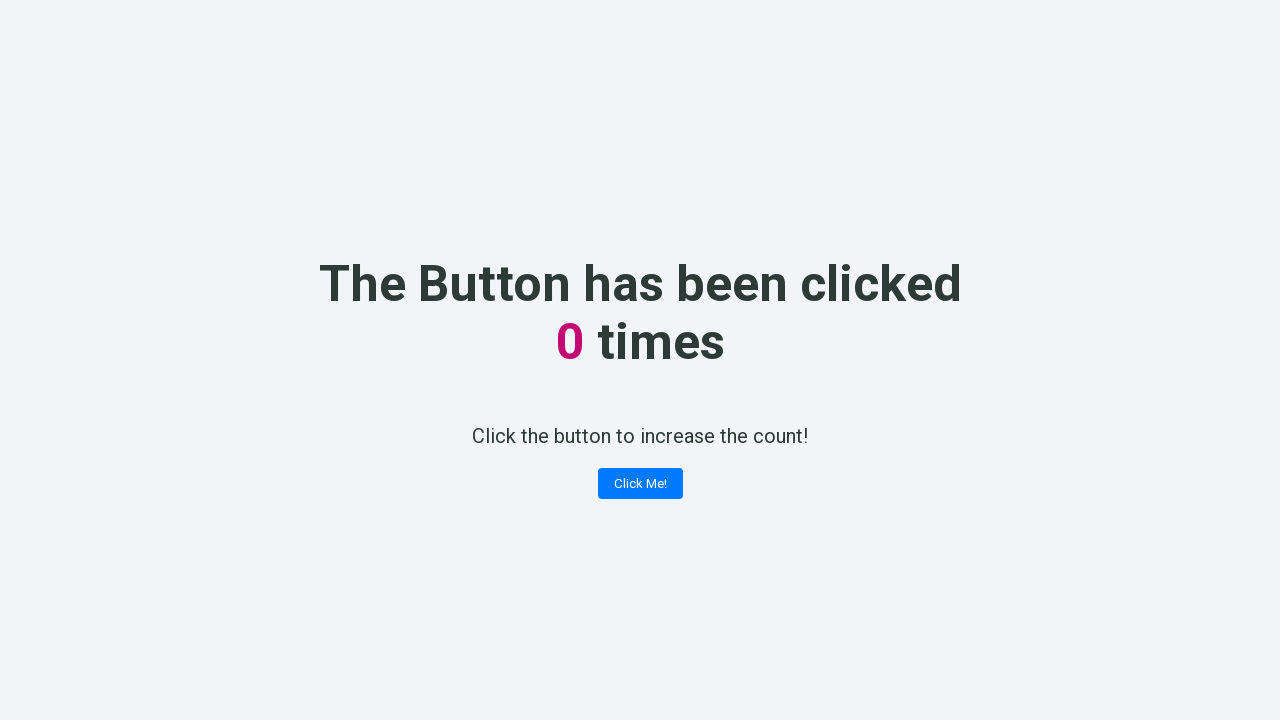

Located the 'Click Me!' button
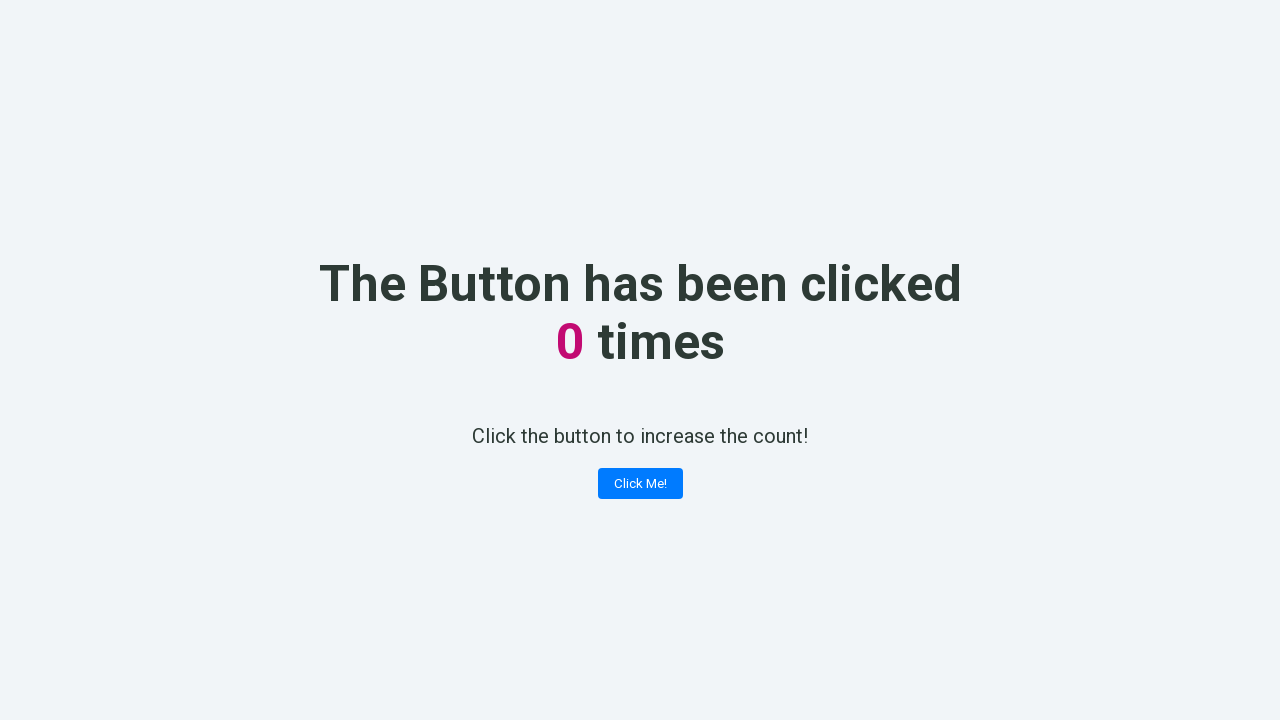

Clicked the 'Click Me!' button (click 1 of 100) at (640, 484) on xpath=//button[contains(text(),'Click Me!')]
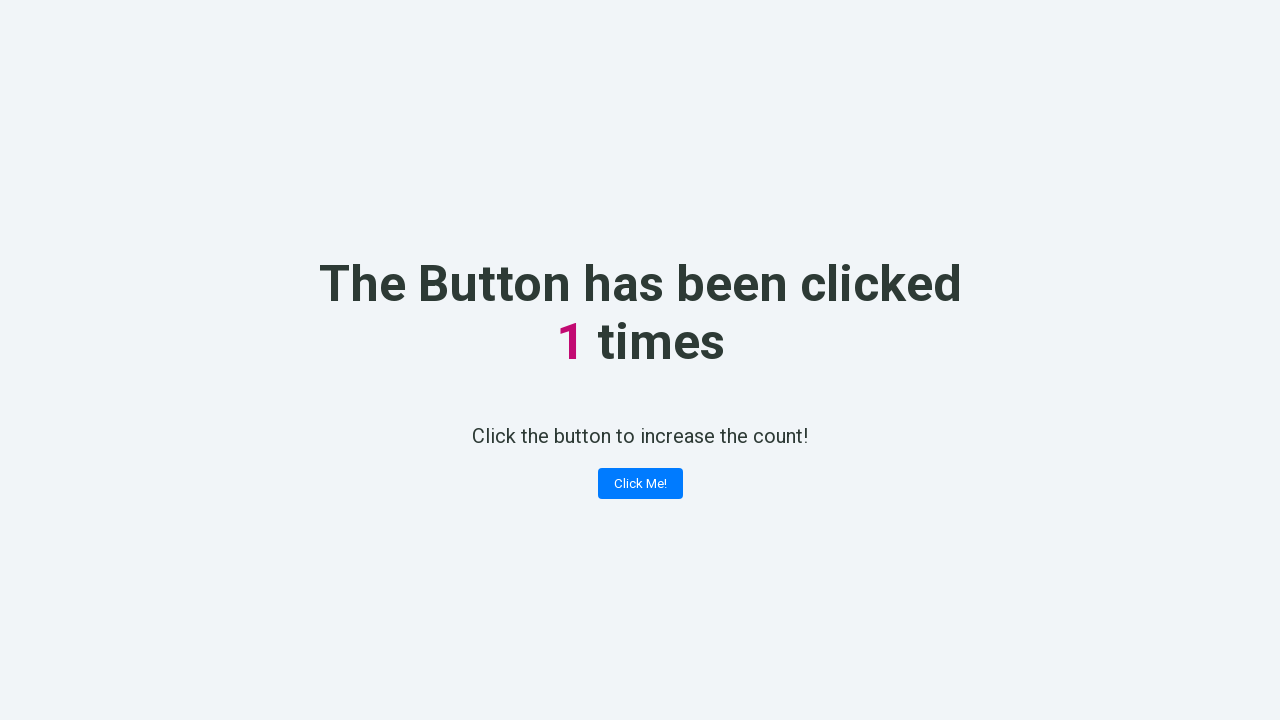

Clicked the 'Click Me!' button (click 2 of 100) at (640, 484) on xpath=//button[contains(text(),'Click Me!')]
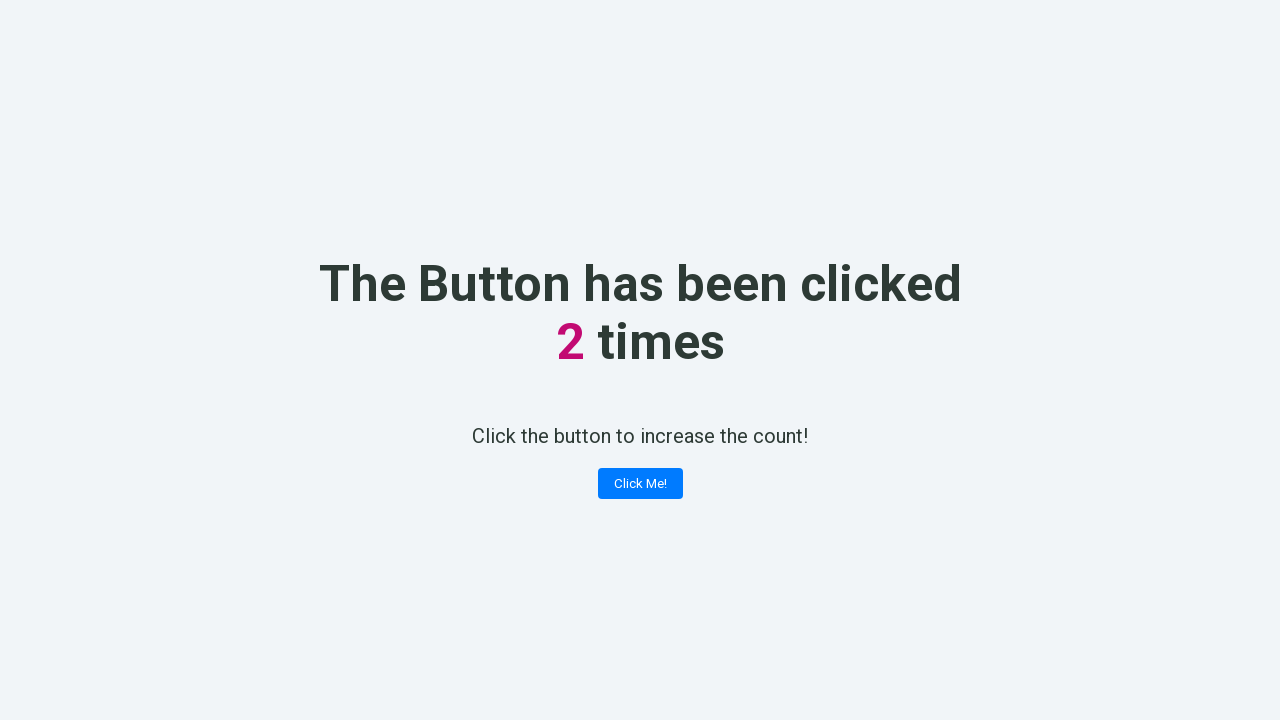

Clicked the 'Click Me!' button (click 3 of 100) at (640, 484) on xpath=//button[contains(text(),'Click Me!')]
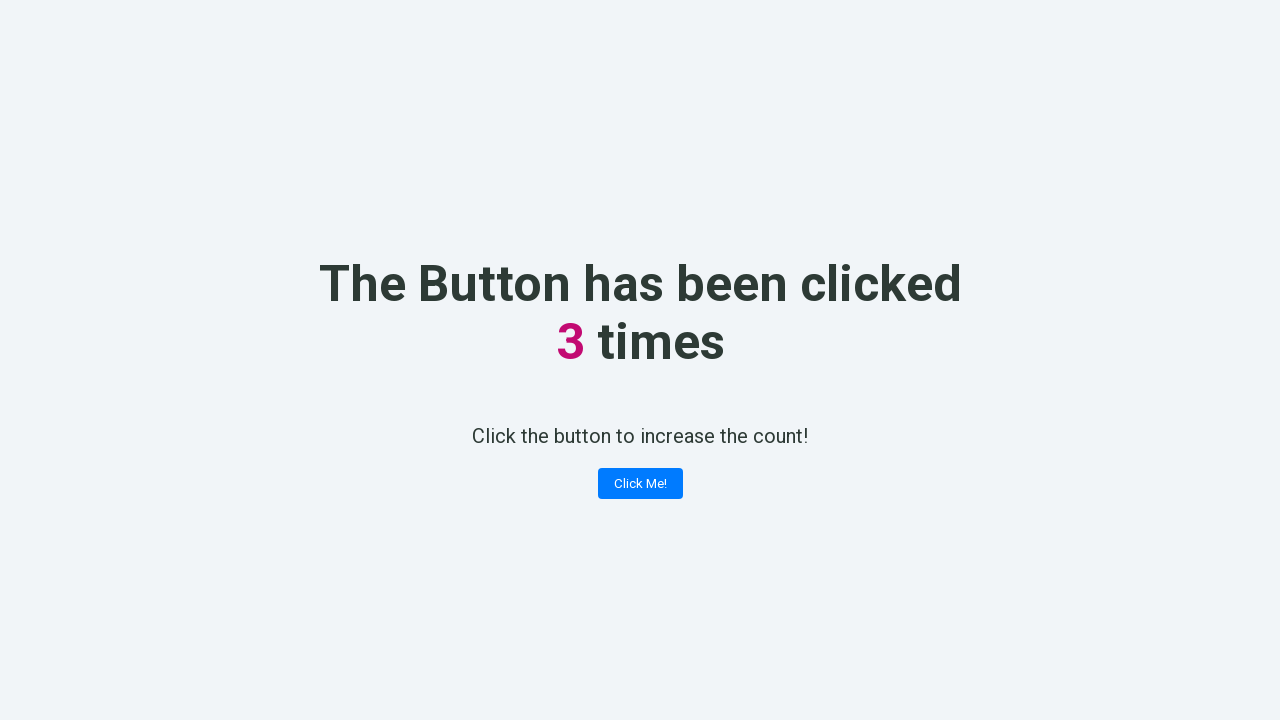

Clicked the 'Click Me!' button (click 4 of 100) at (640, 484) on xpath=//button[contains(text(),'Click Me!')]
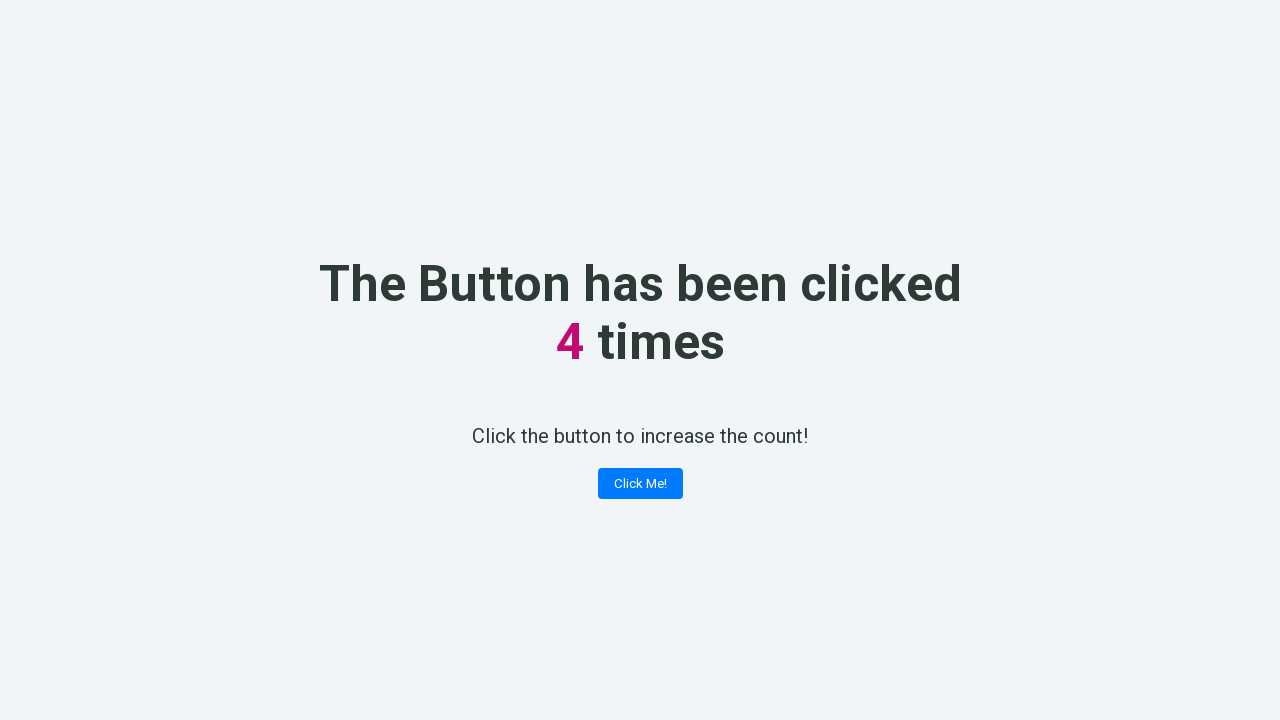

Clicked the 'Click Me!' button (click 5 of 100) at (640, 484) on xpath=//button[contains(text(),'Click Me!')]
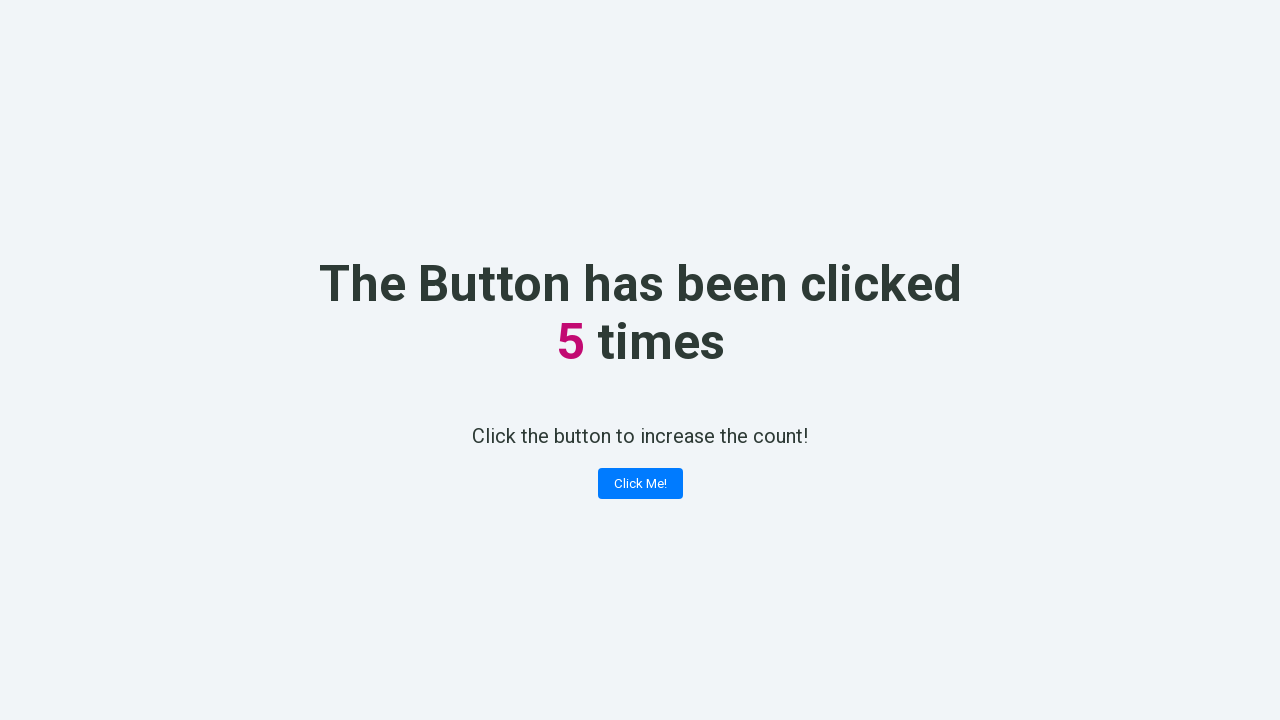

Clicked the 'Click Me!' button (click 6 of 100) at (640, 484) on xpath=//button[contains(text(),'Click Me!')]
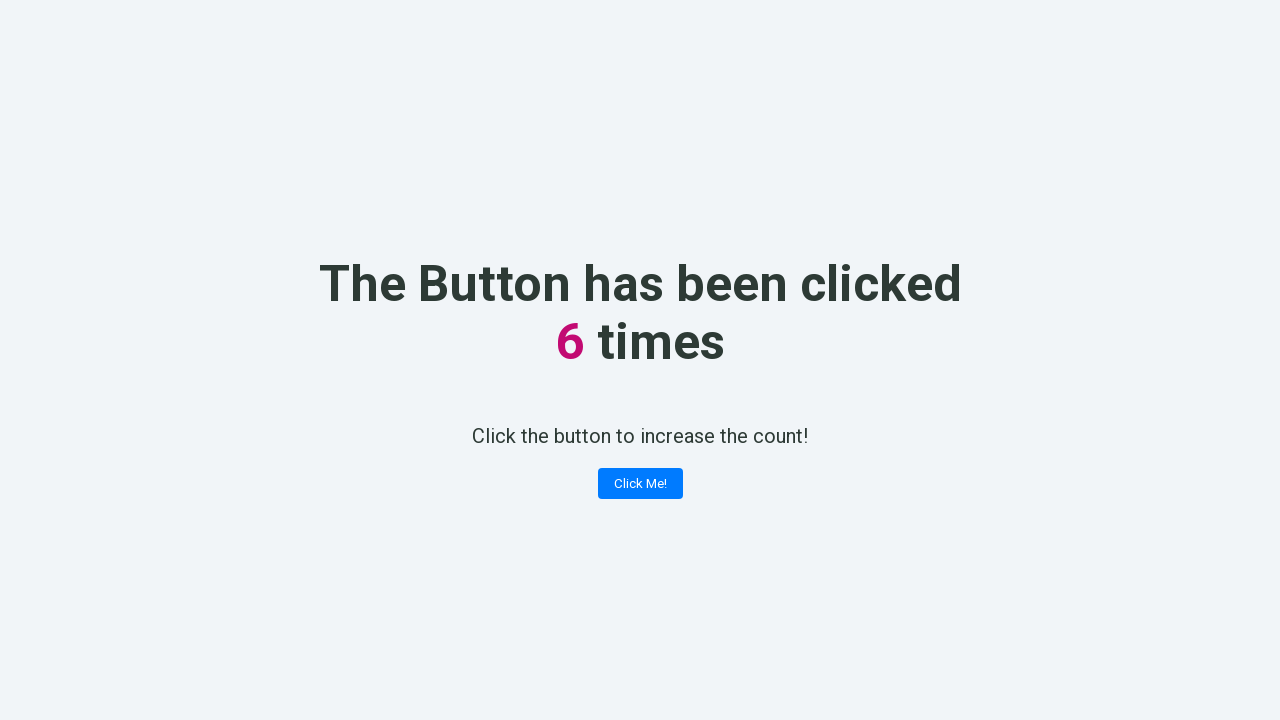

Clicked the 'Click Me!' button (click 7 of 100) at (640, 484) on xpath=//button[contains(text(),'Click Me!')]
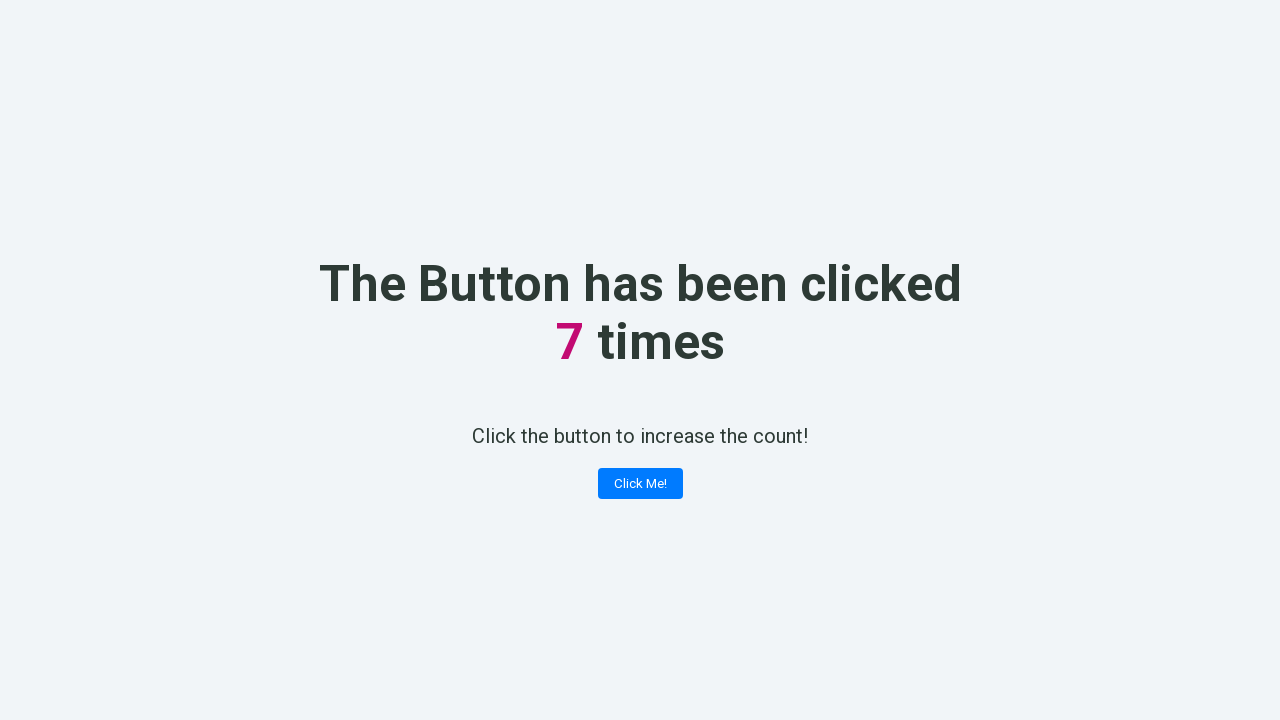

Clicked the 'Click Me!' button (click 8 of 100) at (640, 484) on xpath=//button[contains(text(),'Click Me!')]
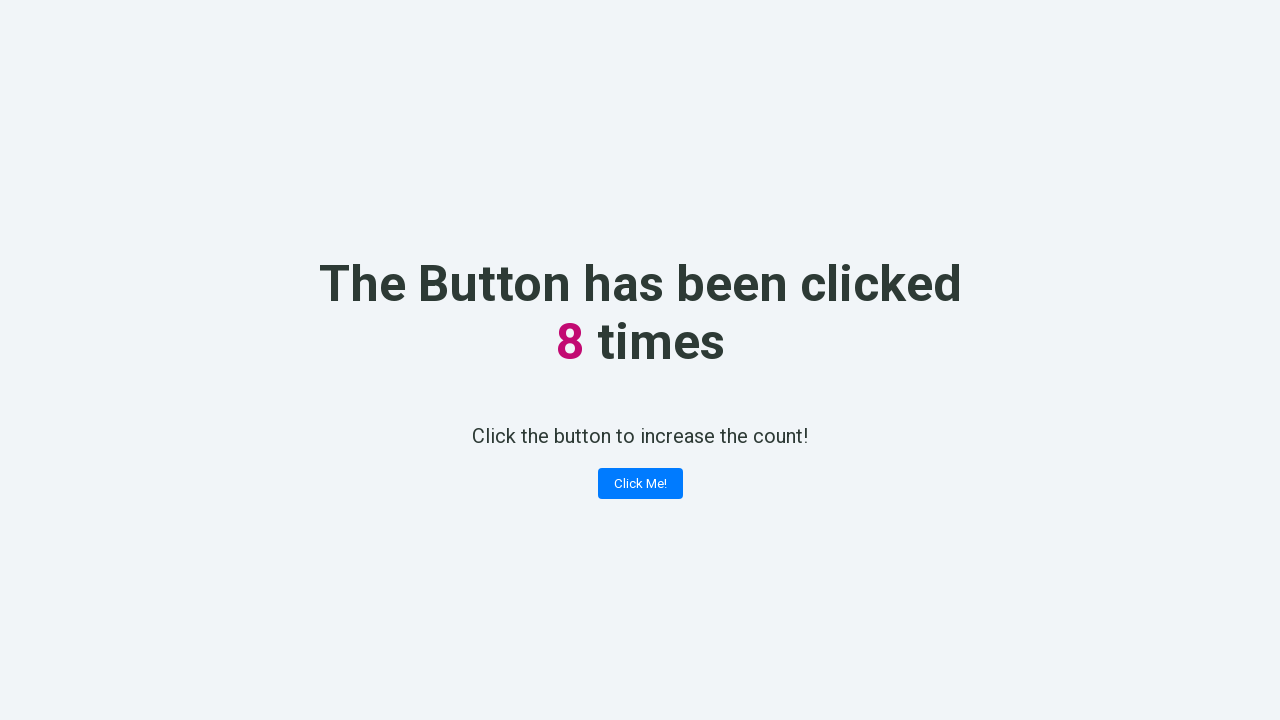

Clicked the 'Click Me!' button (click 9 of 100) at (640, 484) on xpath=//button[contains(text(),'Click Me!')]
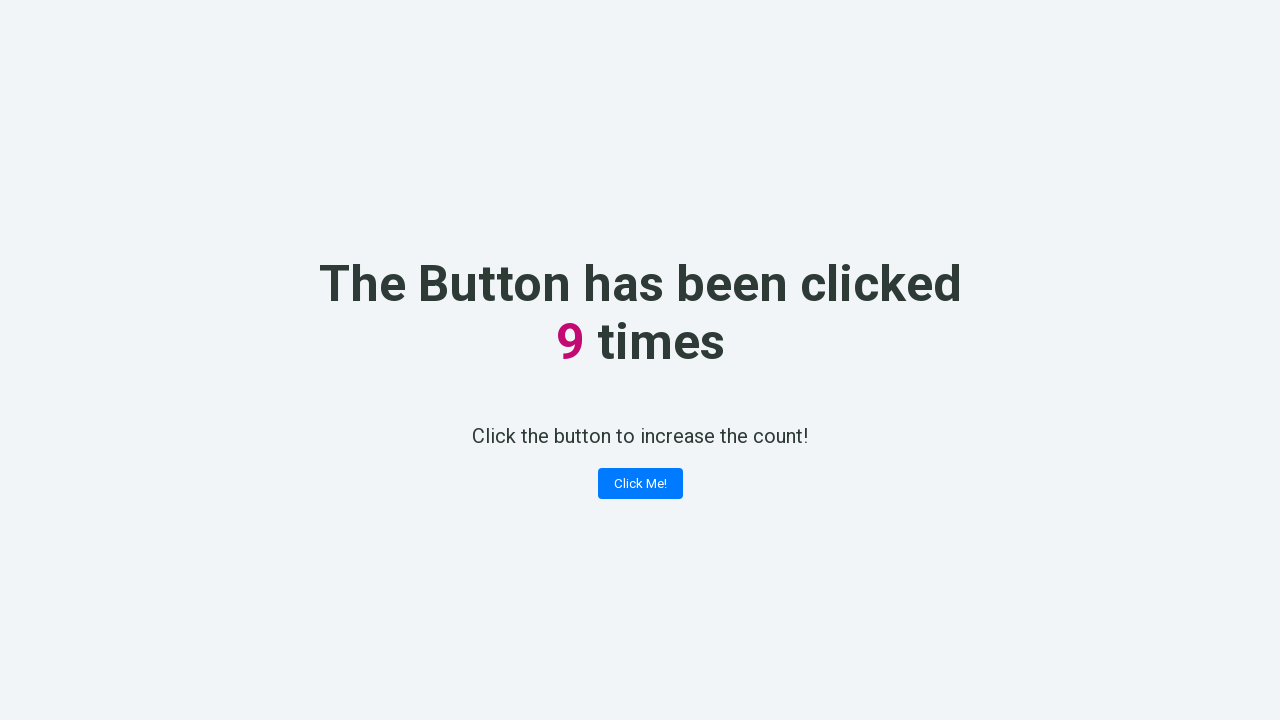

Clicked the 'Click Me!' button (click 10 of 100) at (640, 484) on xpath=//button[contains(text(),'Click Me!')]
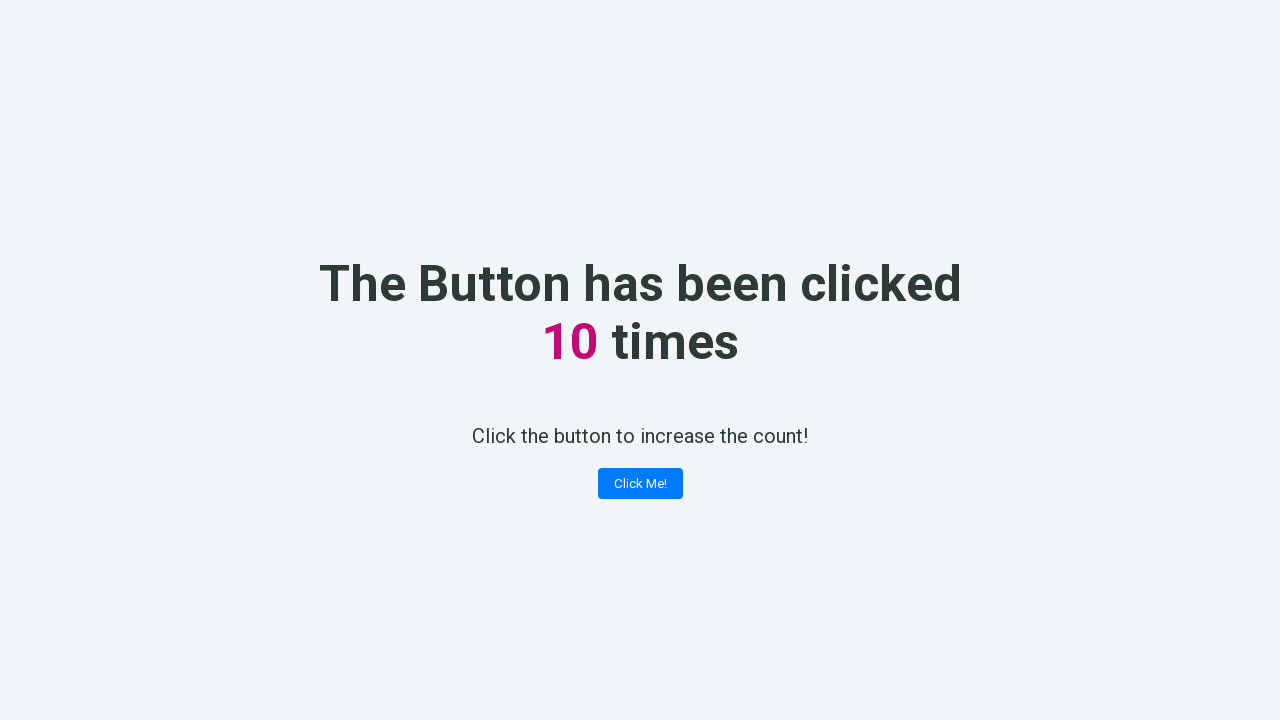

Clicked the 'Click Me!' button (click 11 of 100) at (640, 484) on xpath=//button[contains(text(),'Click Me!')]
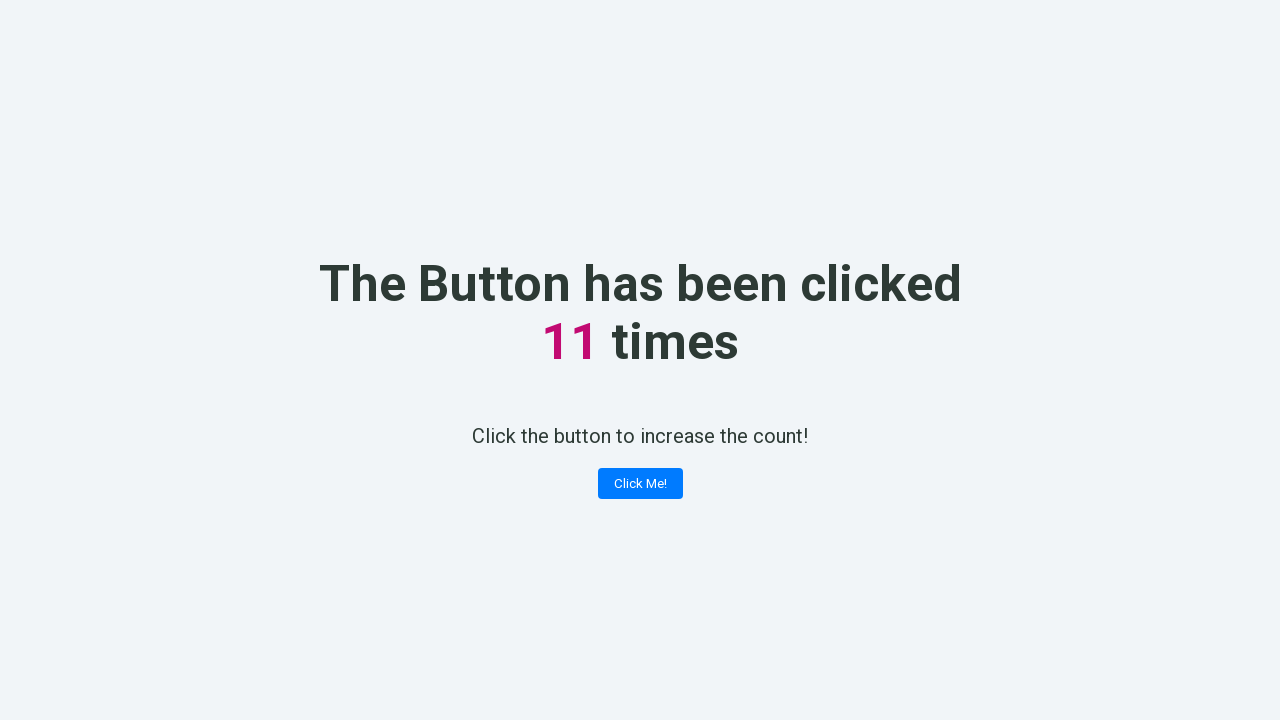

Clicked the 'Click Me!' button (click 12 of 100) at (640, 484) on xpath=//button[contains(text(),'Click Me!')]
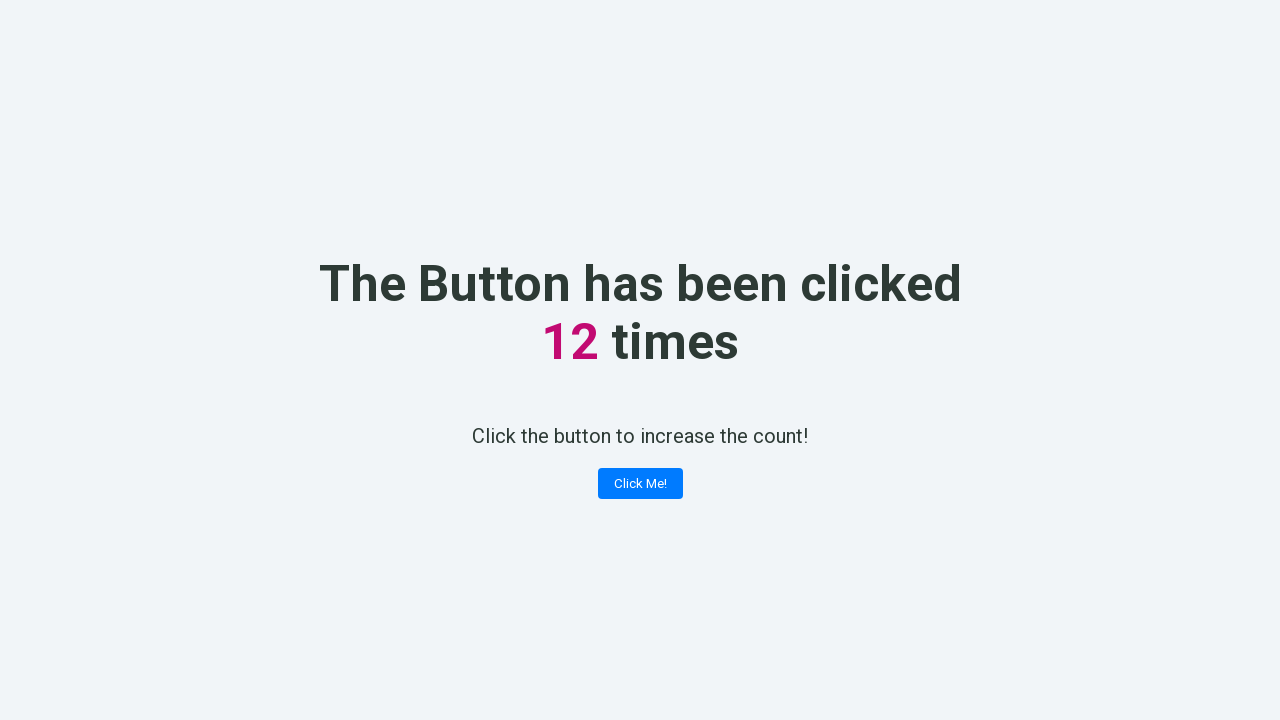

Clicked the 'Click Me!' button (click 13 of 100) at (640, 484) on xpath=//button[contains(text(),'Click Me!')]
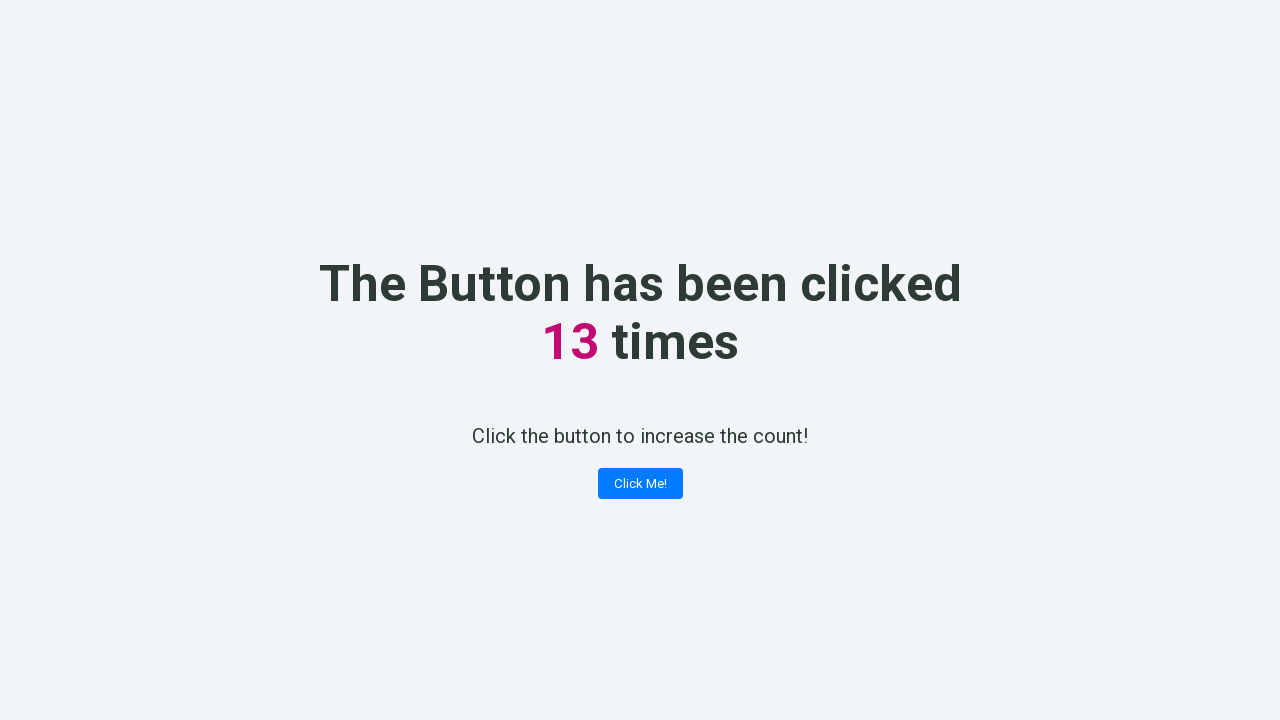

Clicked the 'Click Me!' button (click 14 of 100) at (640, 484) on xpath=//button[contains(text(),'Click Me!')]
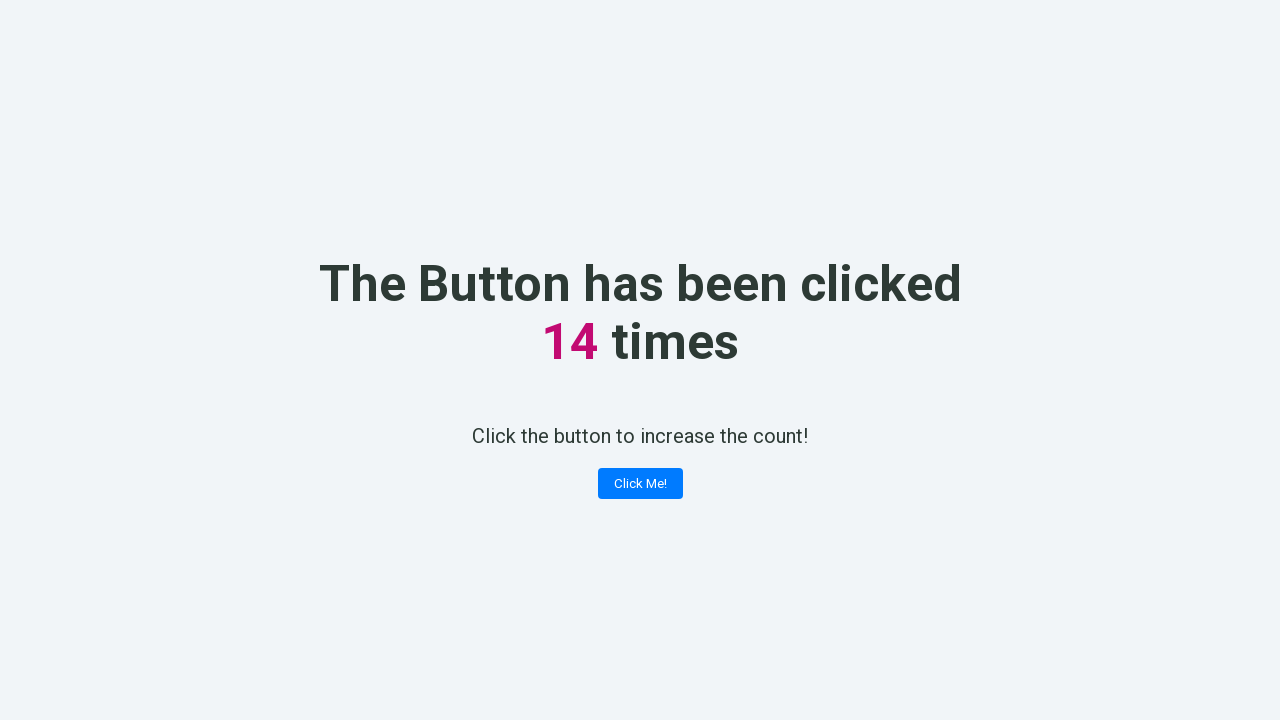

Clicked the 'Click Me!' button (click 15 of 100) at (640, 484) on xpath=//button[contains(text(),'Click Me!')]
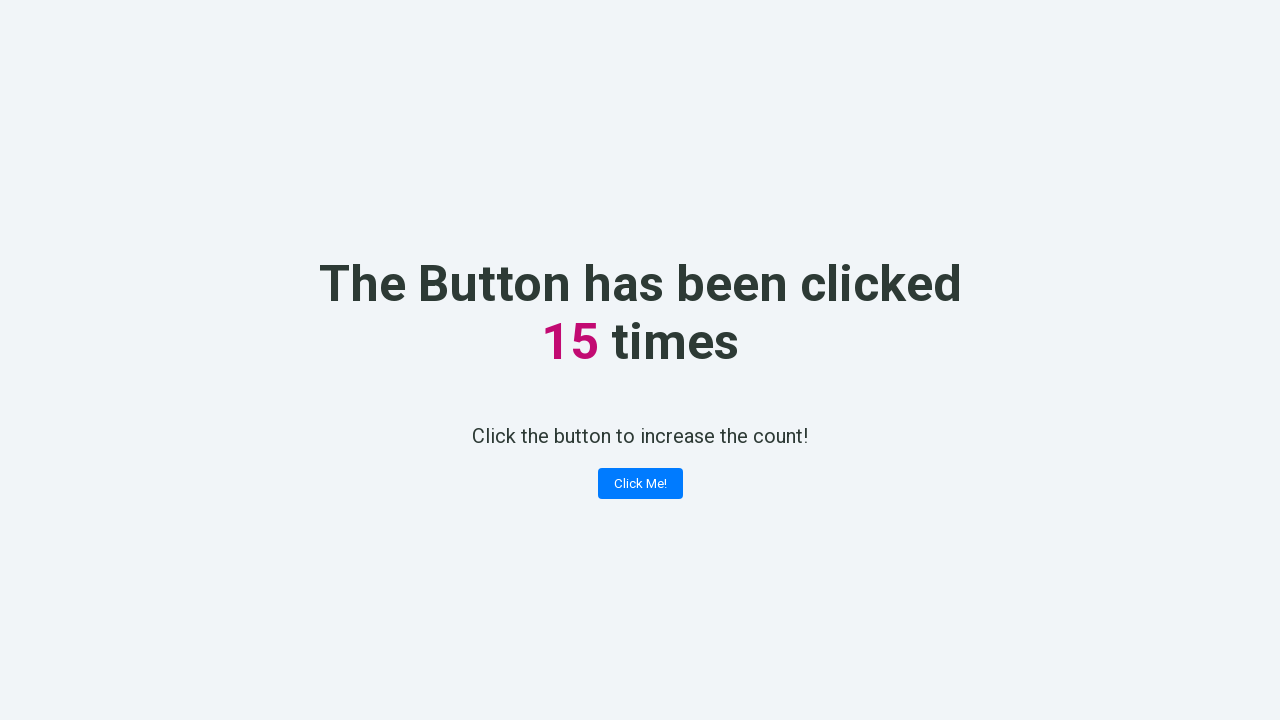

Clicked the 'Click Me!' button (click 16 of 100) at (640, 484) on xpath=//button[contains(text(),'Click Me!')]
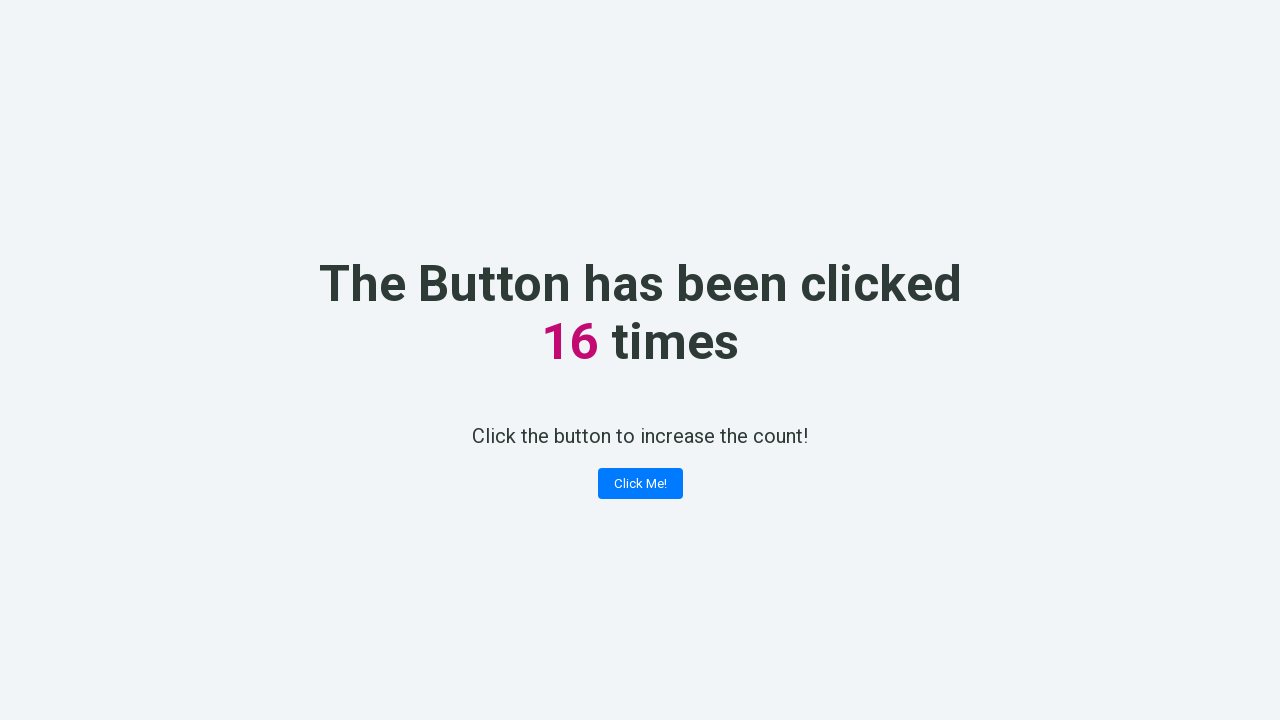

Clicked the 'Click Me!' button (click 17 of 100) at (640, 484) on xpath=//button[contains(text(),'Click Me!')]
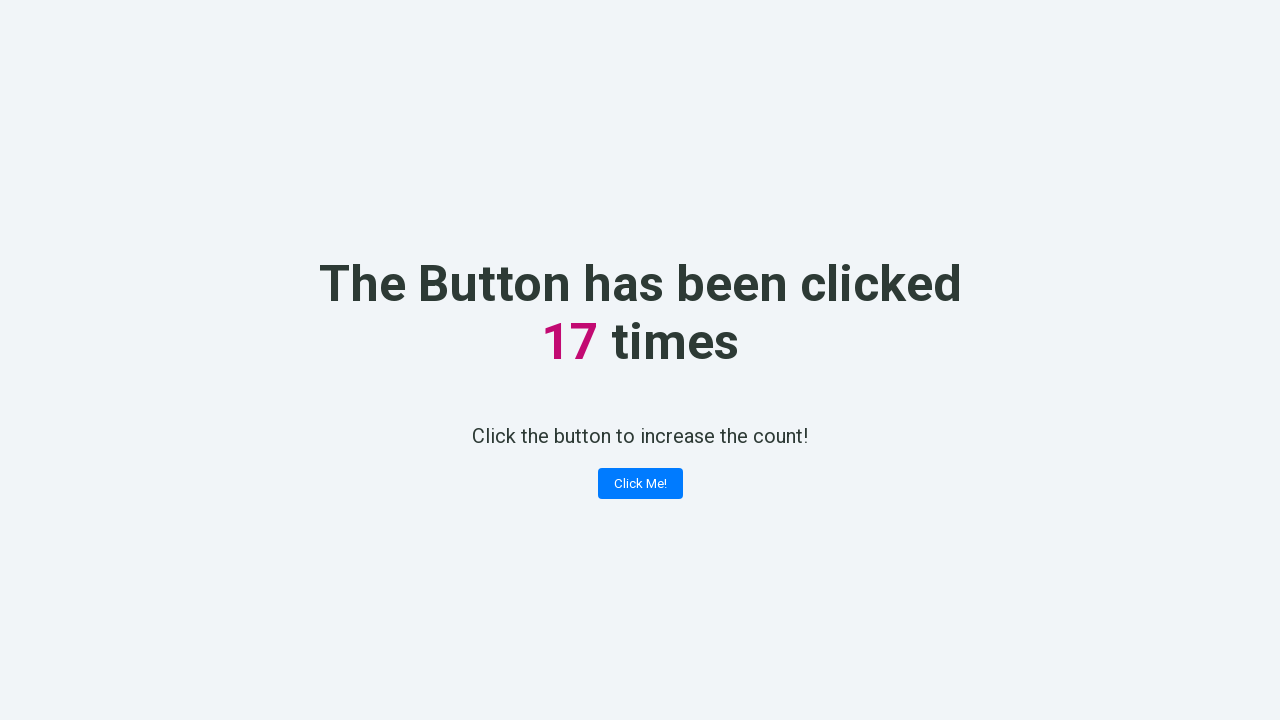

Clicked the 'Click Me!' button (click 18 of 100) at (640, 484) on xpath=//button[contains(text(),'Click Me!')]
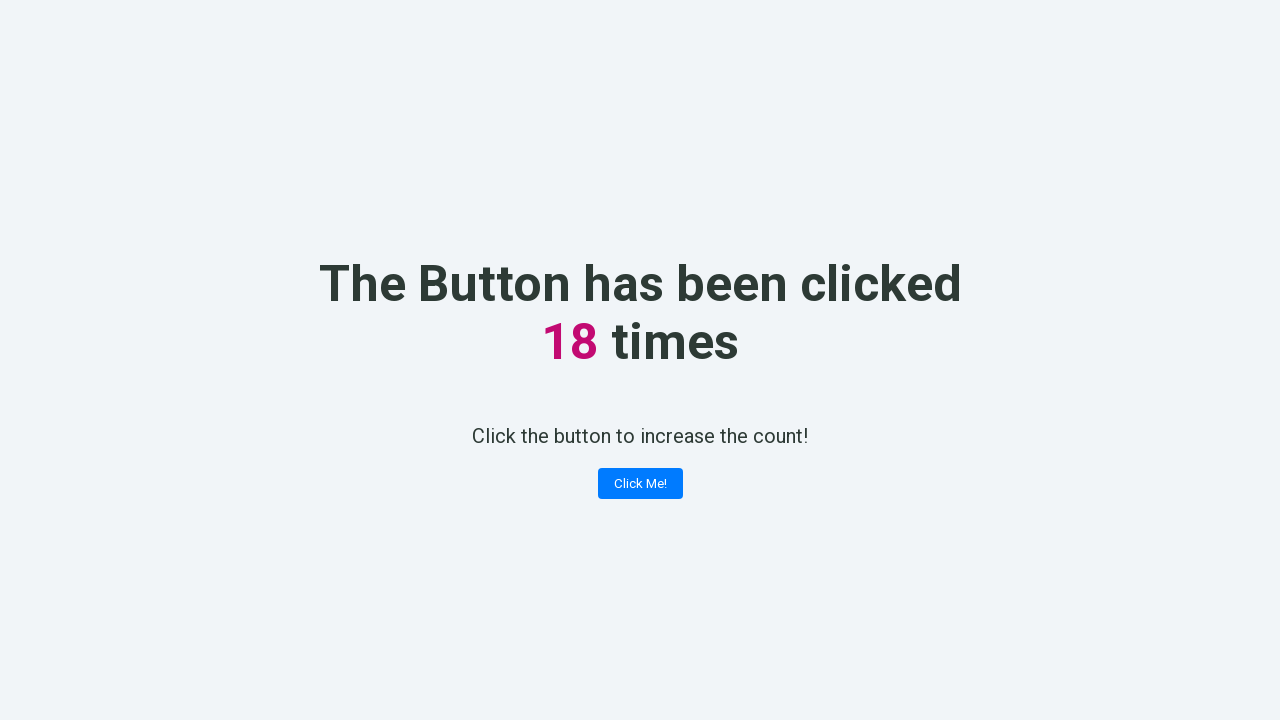

Clicked the 'Click Me!' button (click 19 of 100) at (640, 484) on xpath=//button[contains(text(),'Click Me!')]
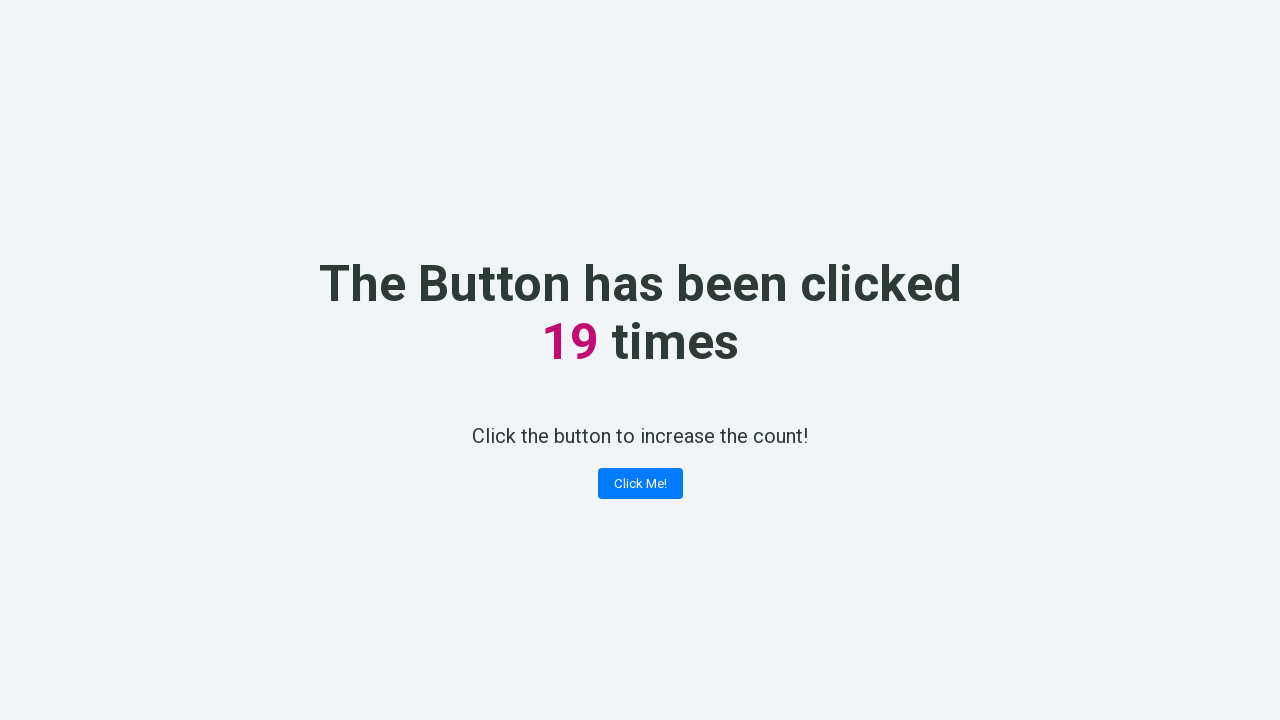

Clicked the 'Click Me!' button (click 20 of 100) at (640, 484) on xpath=//button[contains(text(),'Click Me!')]
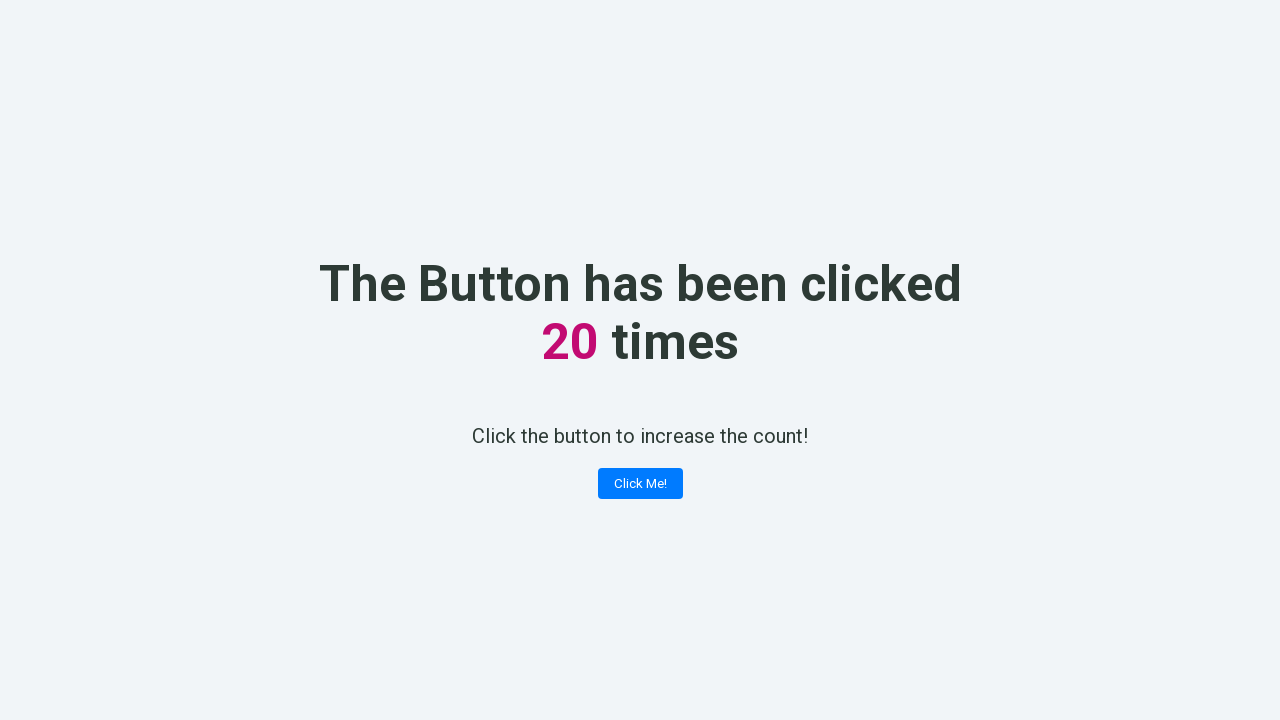

Clicked the 'Click Me!' button (click 21 of 100) at (640, 484) on xpath=//button[contains(text(),'Click Me!')]
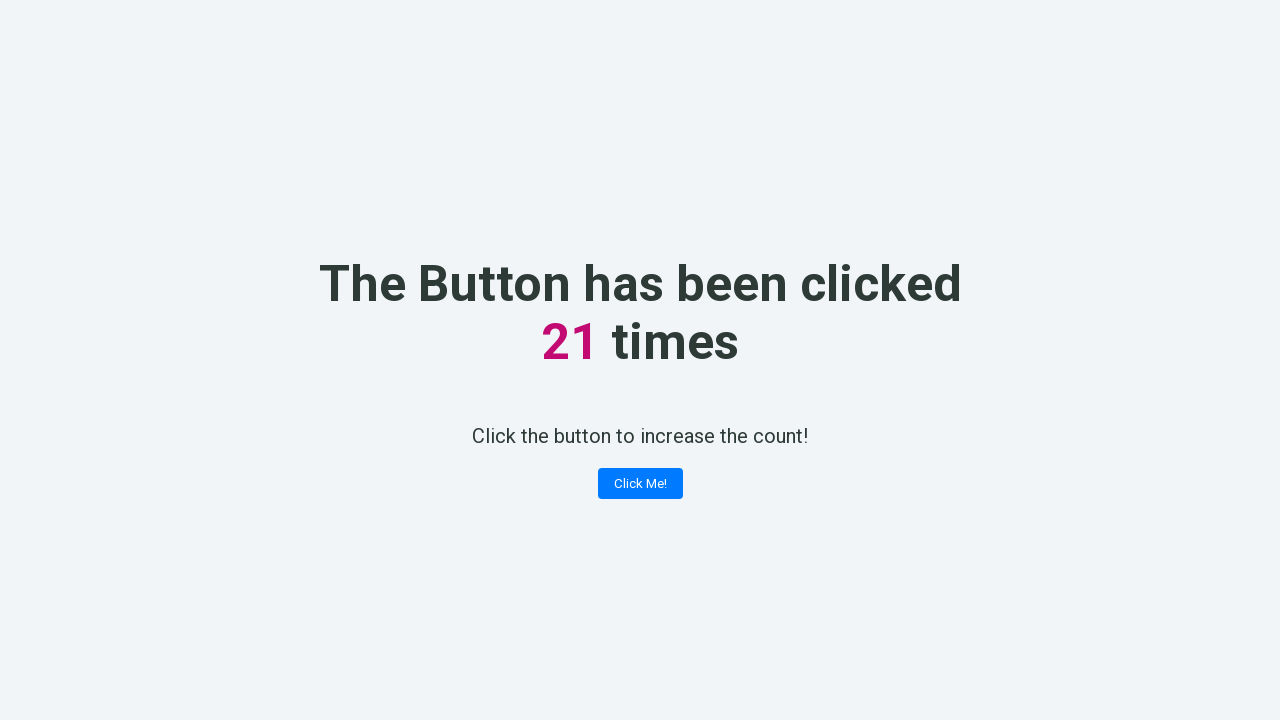

Clicked the 'Click Me!' button (click 22 of 100) at (640, 484) on xpath=//button[contains(text(),'Click Me!')]
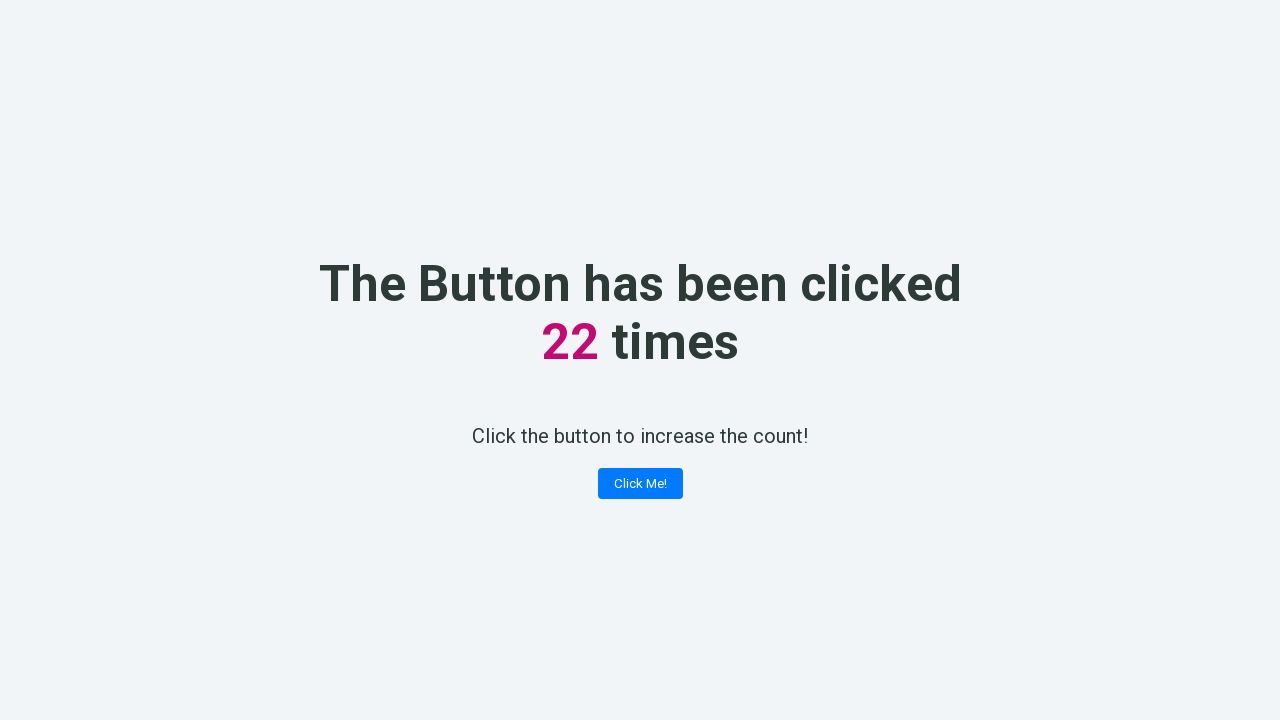

Clicked the 'Click Me!' button (click 23 of 100) at (640, 484) on xpath=//button[contains(text(),'Click Me!')]
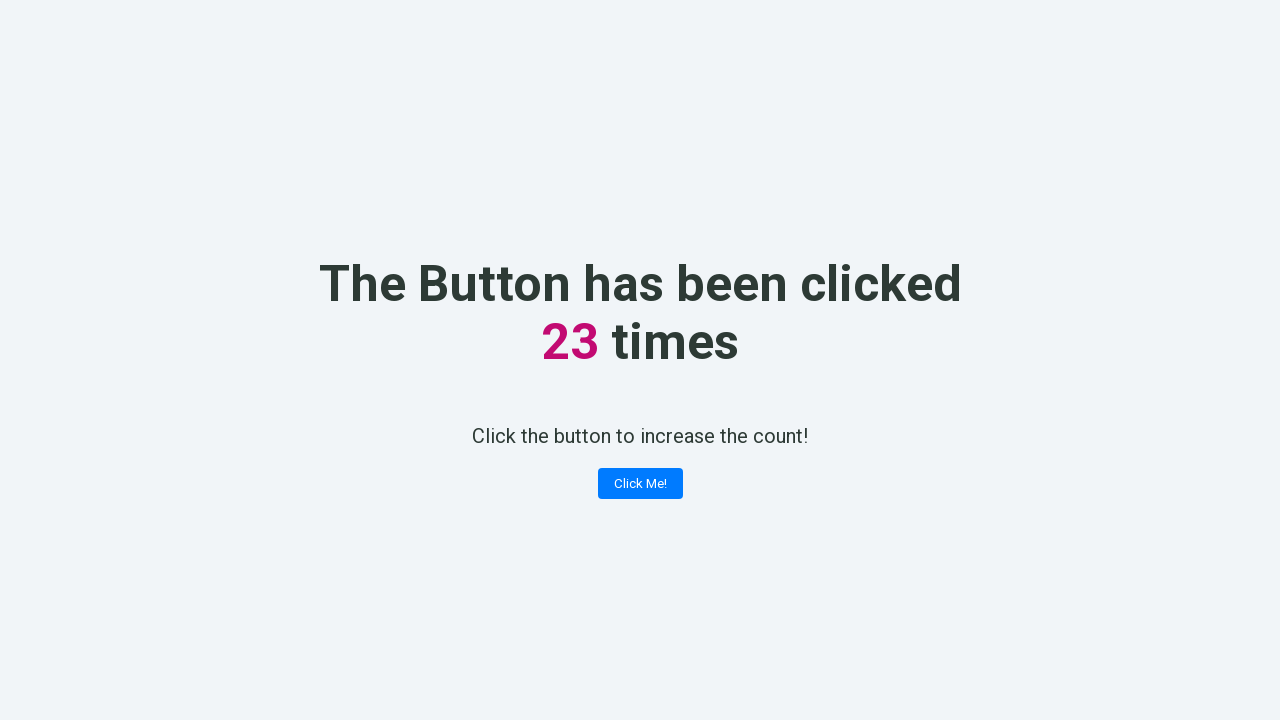

Clicked the 'Click Me!' button (click 24 of 100) at (640, 484) on xpath=//button[contains(text(),'Click Me!')]
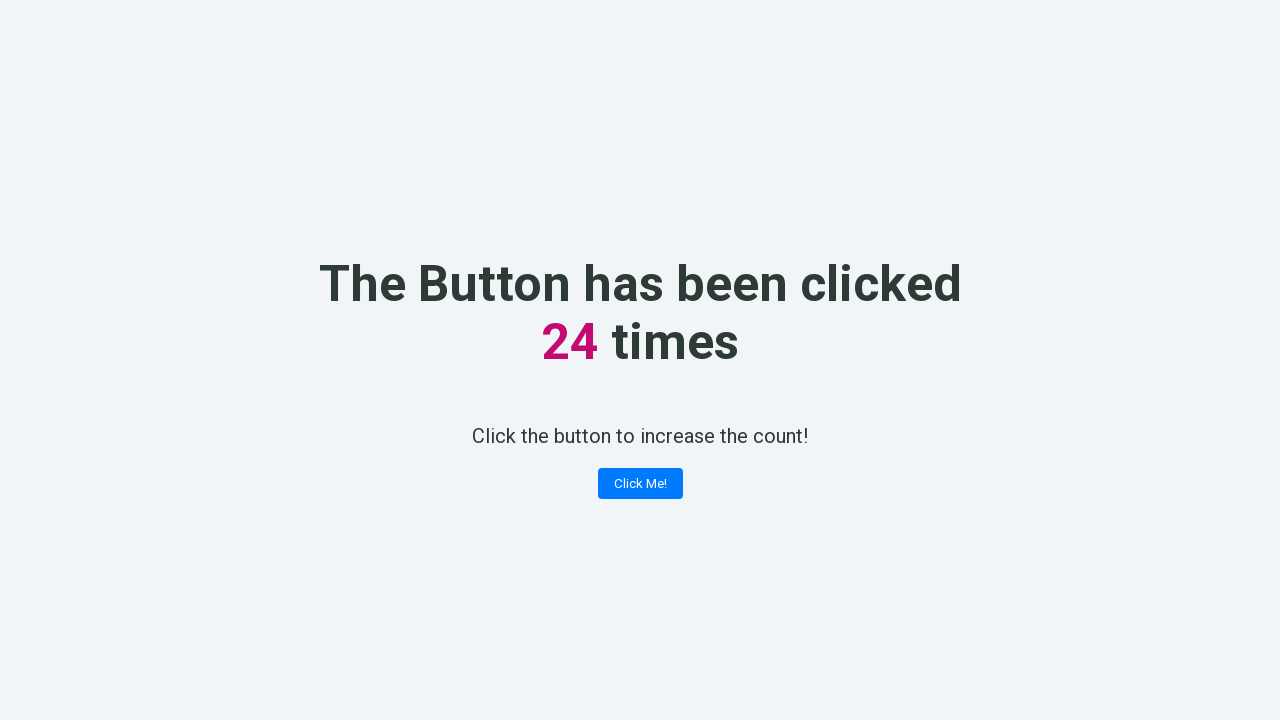

Clicked the 'Click Me!' button (click 25 of 100) at (640, 484) on xpath=//button[contains(text(),'Click Me!')]
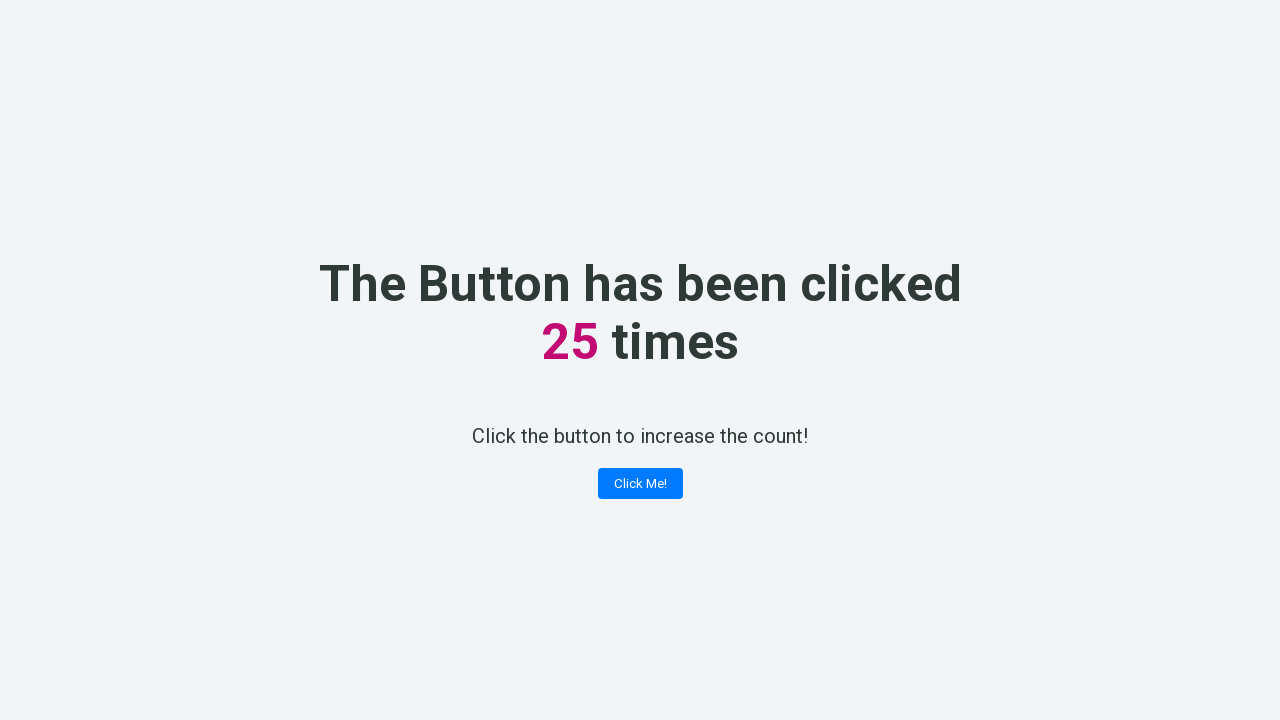

Clicked the 'Click Me!' button (click 26 of 100) at (640, 484) on xpath=//button[contains(text(),'Click Me!')]
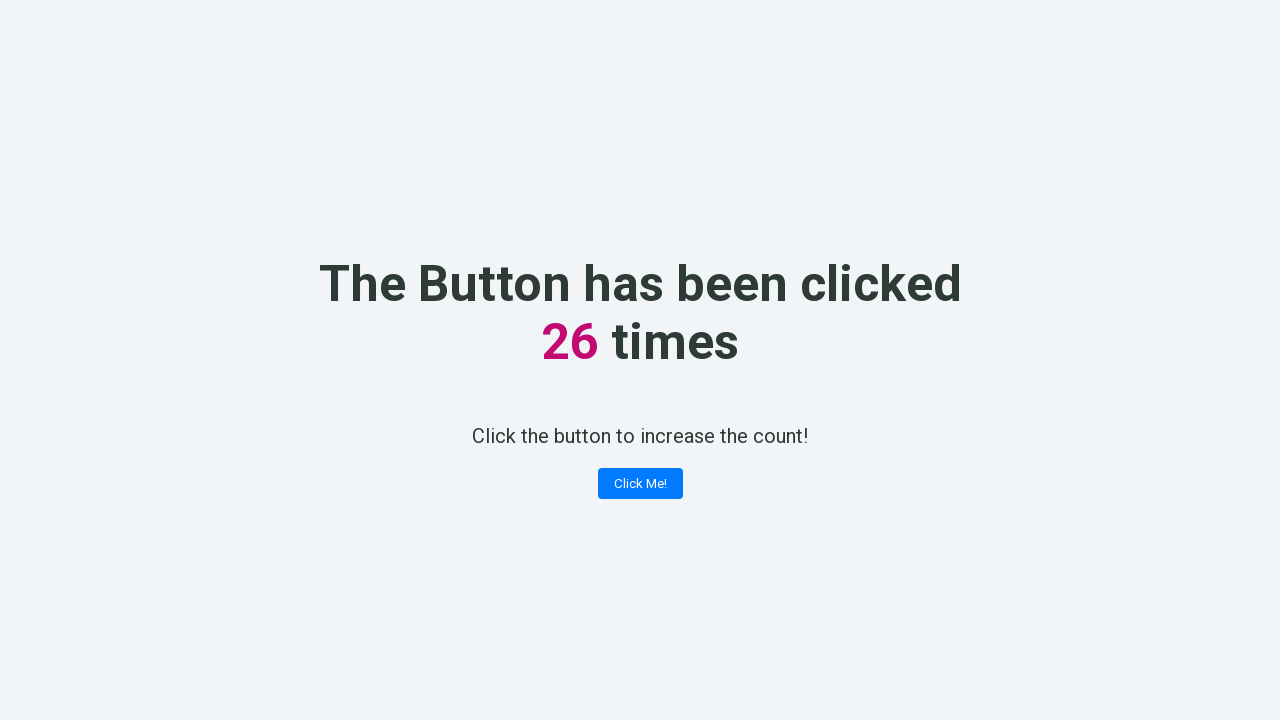

Clicked the 'Click Me!' button (click 27 of 100) at (640, 484) on xpath=//button[contains(text(),'Click Me!')]
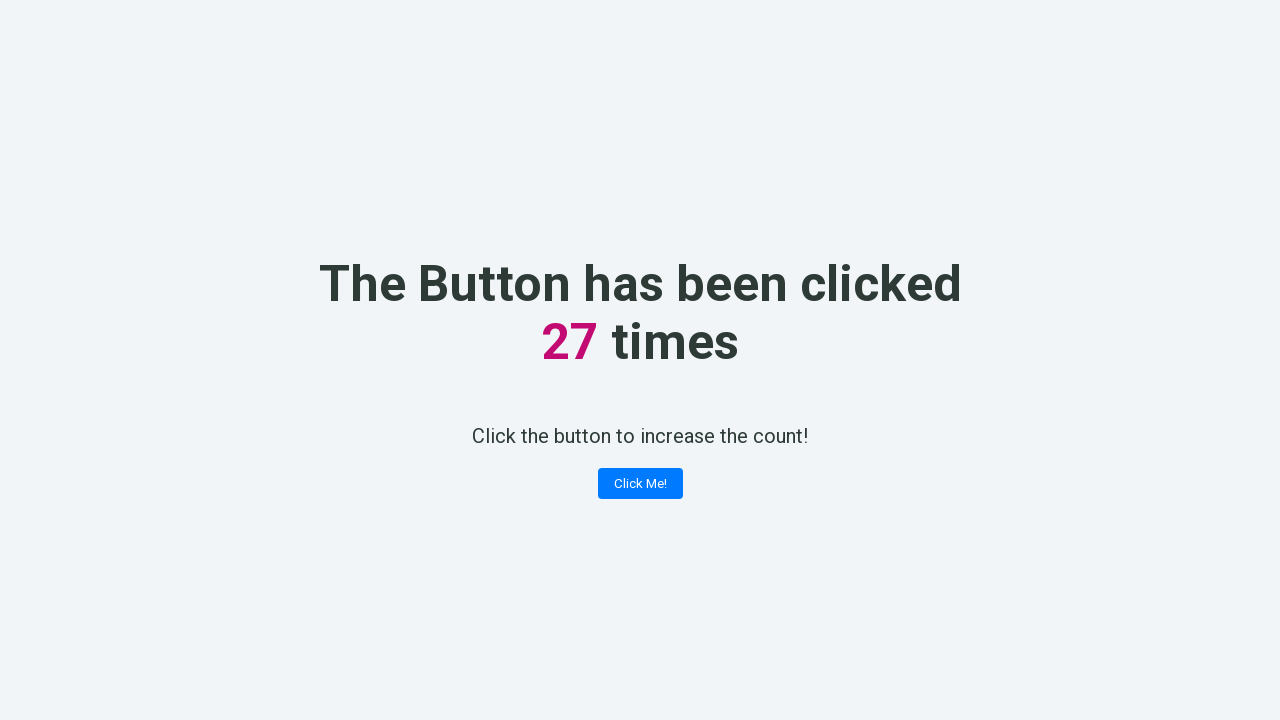

Clicked the 'Click Me!' button (click 28 of 100) at (640, 484) on xpath=//button[contains(text(),'Click Me!')]
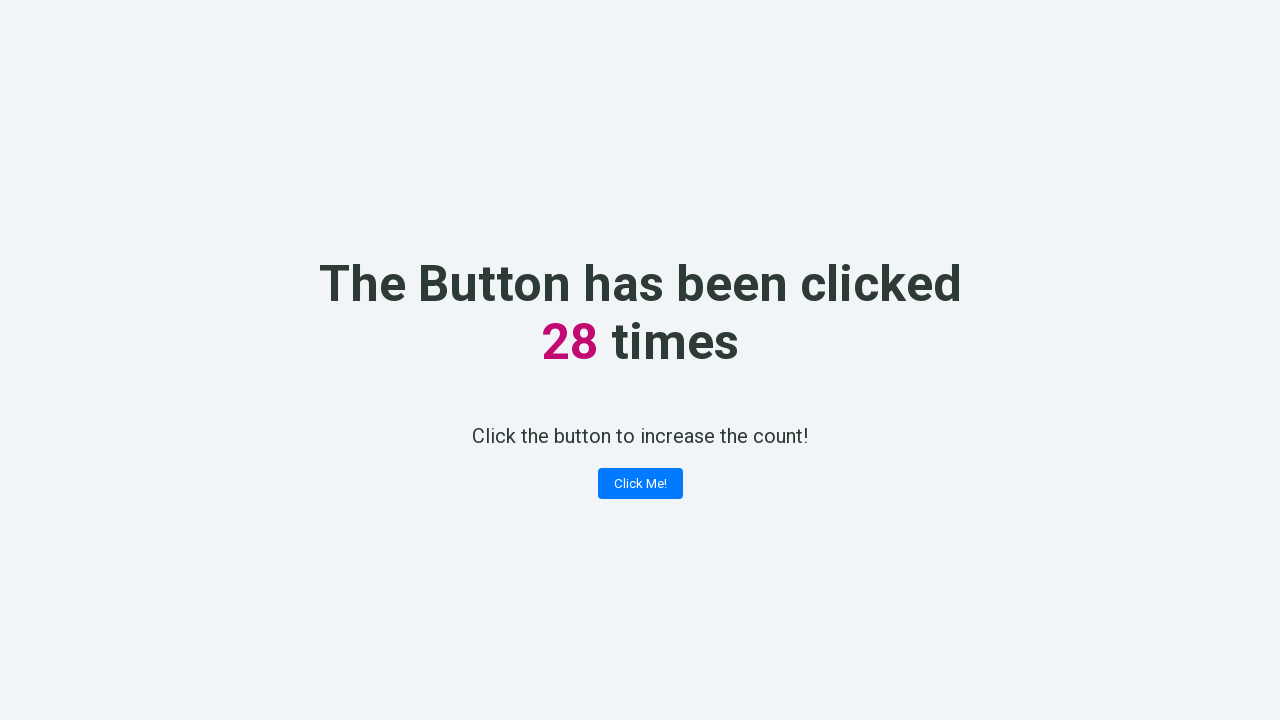

Clicked the 'Click Me!' button (click 29 of 100) at (640, 484) on xpath=//button[contains(text(),'Click Me!')]
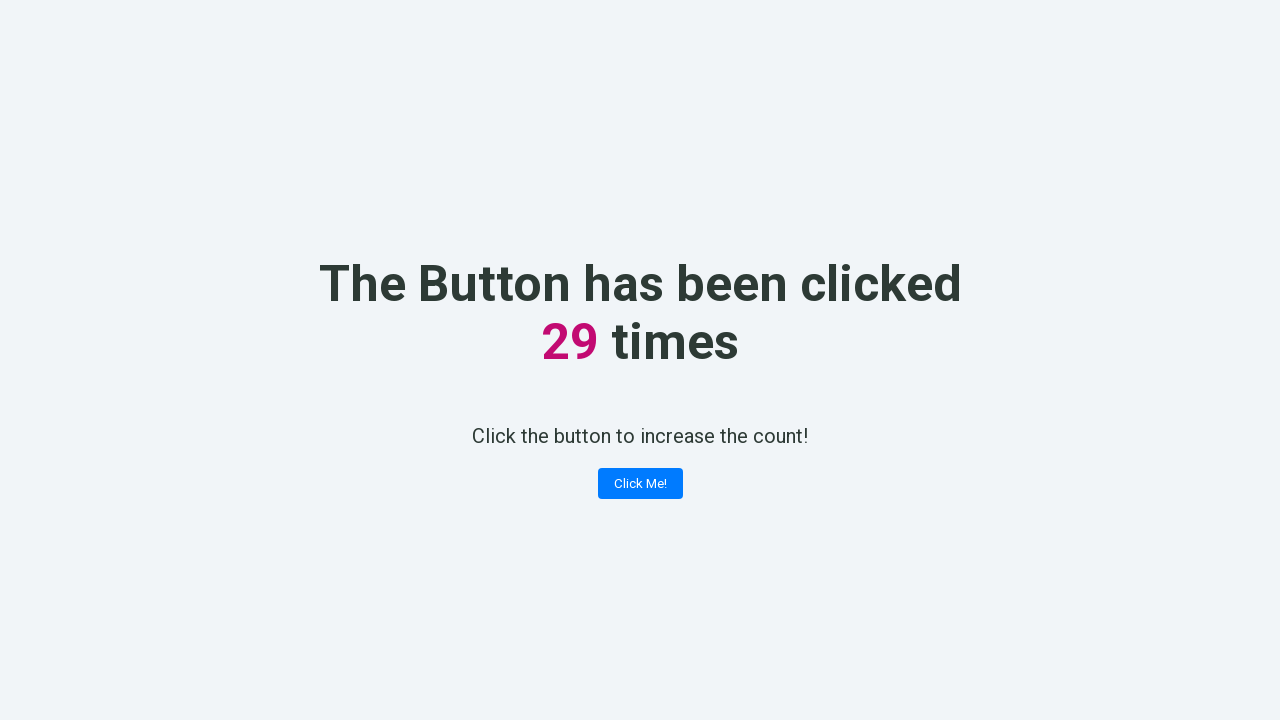

Clicked the 'Click Me!' button (click 30 of 100) at (640, 484) on xpath=//button[contains(text(),'Click Me!')]
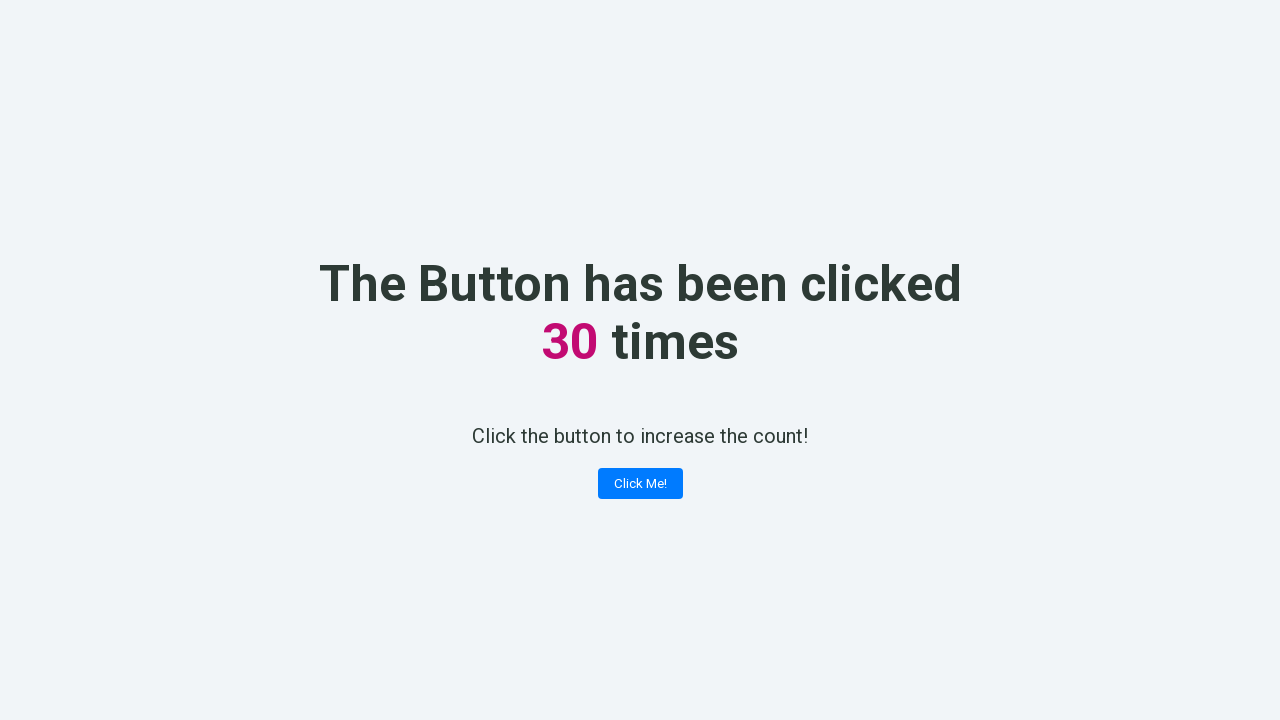

Clicked the 'Click Me!' button (click 31 of 100) at (640, 484) on xpath=//button[contains(text(),'Click Me!')]
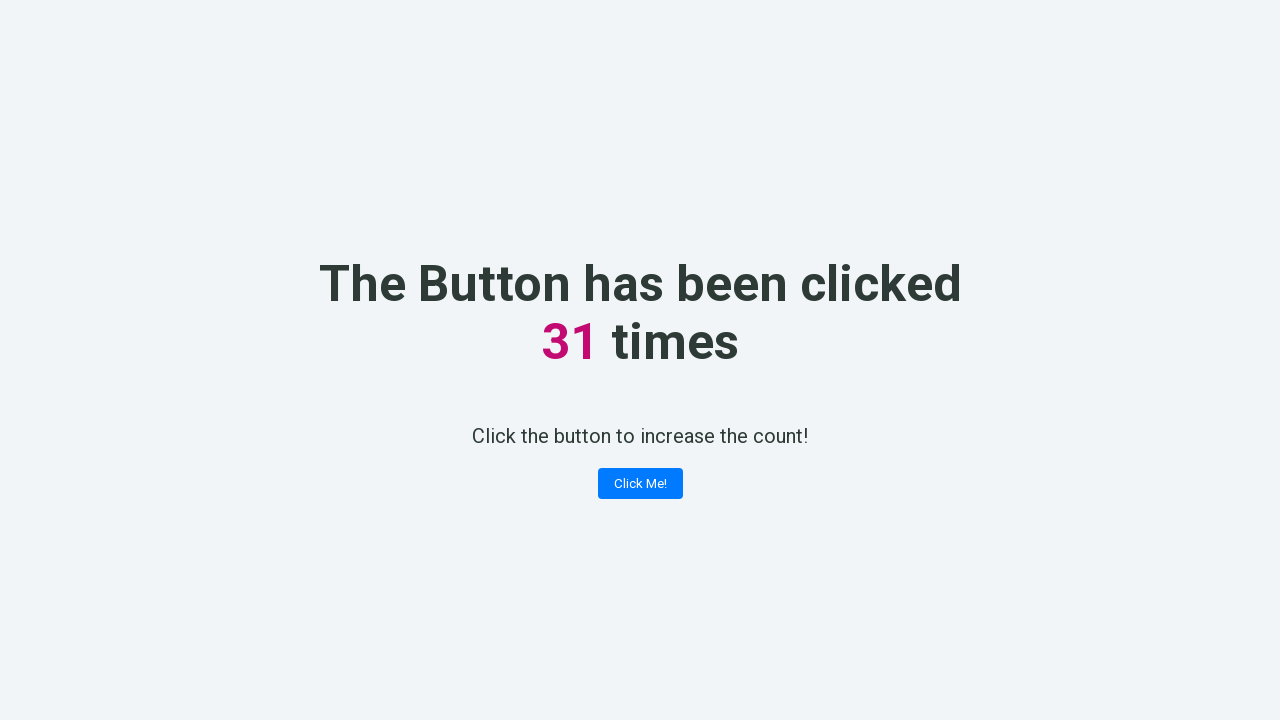

Clicked the 'Click Me!' button (click 32 of 100) at (640, 484) on xpath=//button[contains(text(),'Click Me!')]
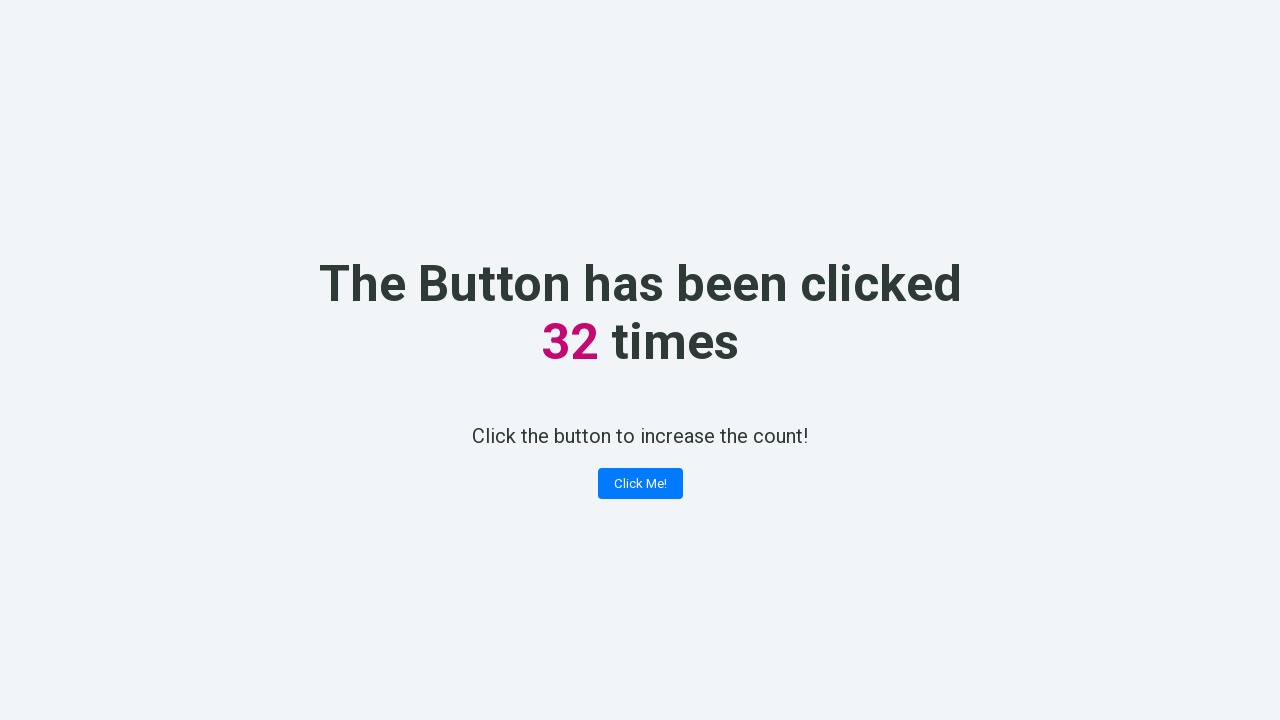

Clicked the 'Click Me!' button (click 33 of 100) at (640, 484) on xpath=//button[contains(text(),'Click Me!')]
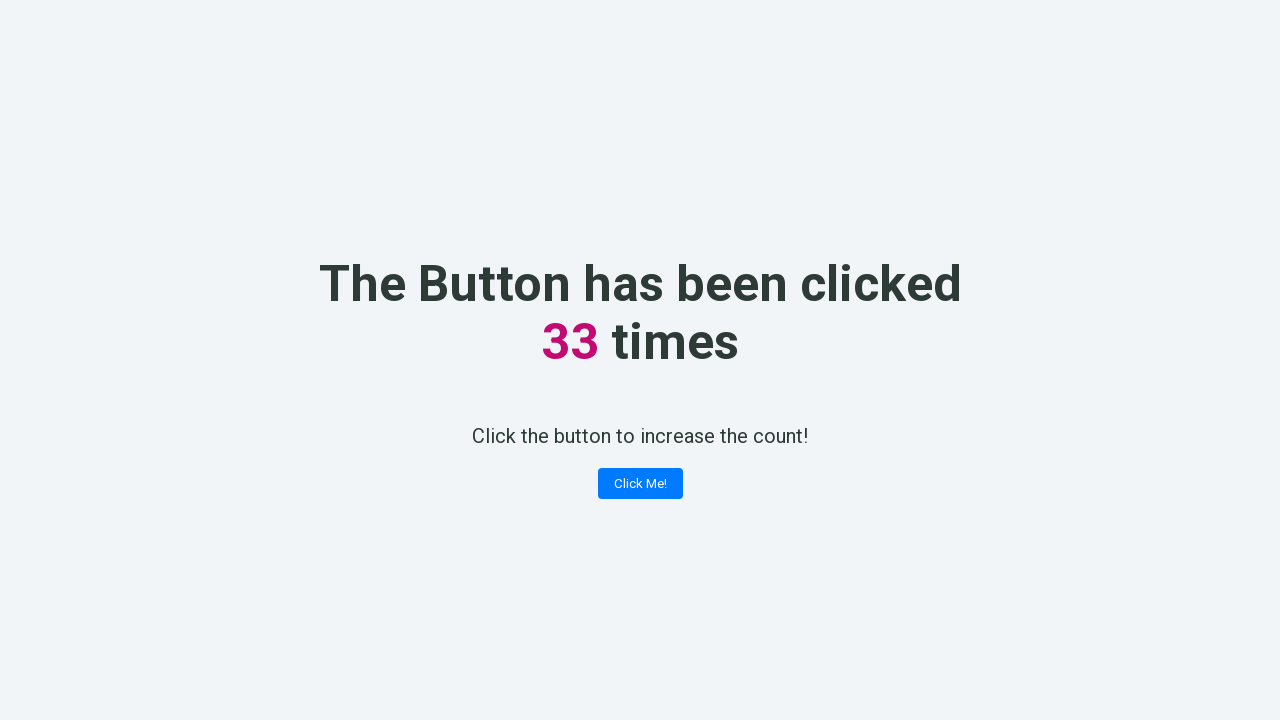

Clicked the 'Click Me!' button (click 34 of 100) at (640, 484) on xpath=//button[contains(text(),'Click Me!')]
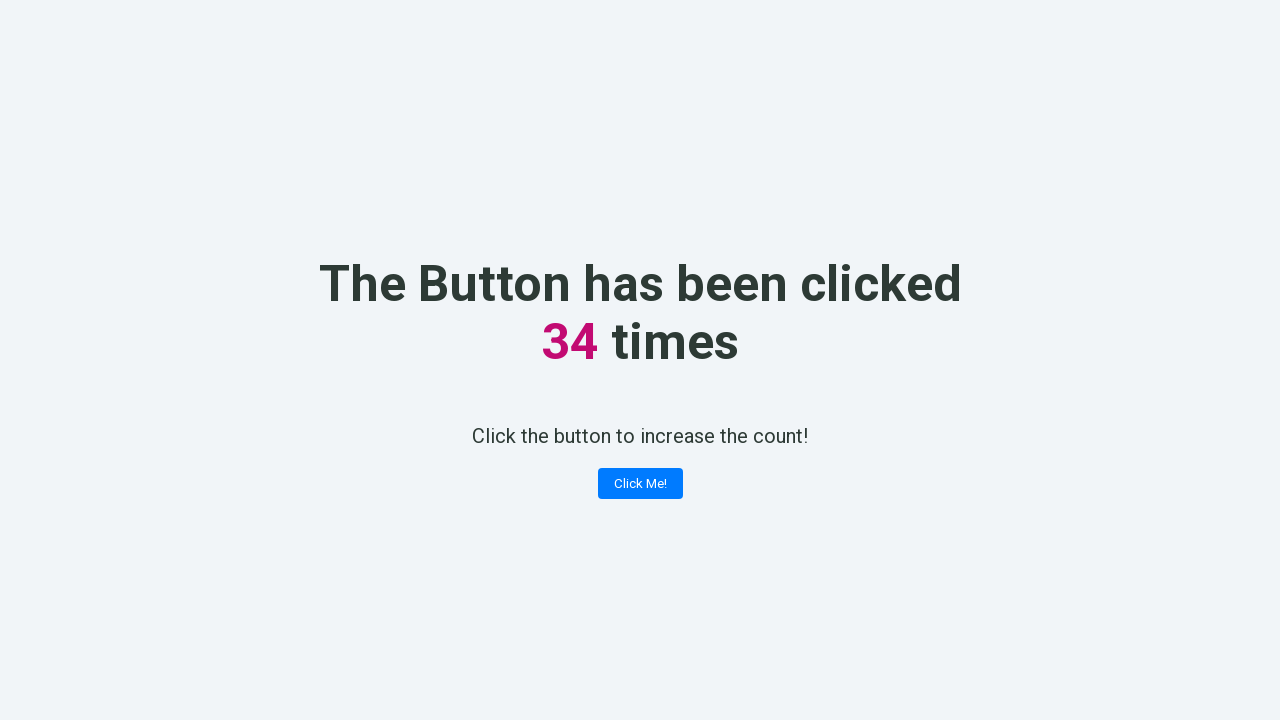

Clicked the 'Click Me!' button (click 35 of 100) at (640, 484) on xpath=//button[contains(text(),'Click Me!')]
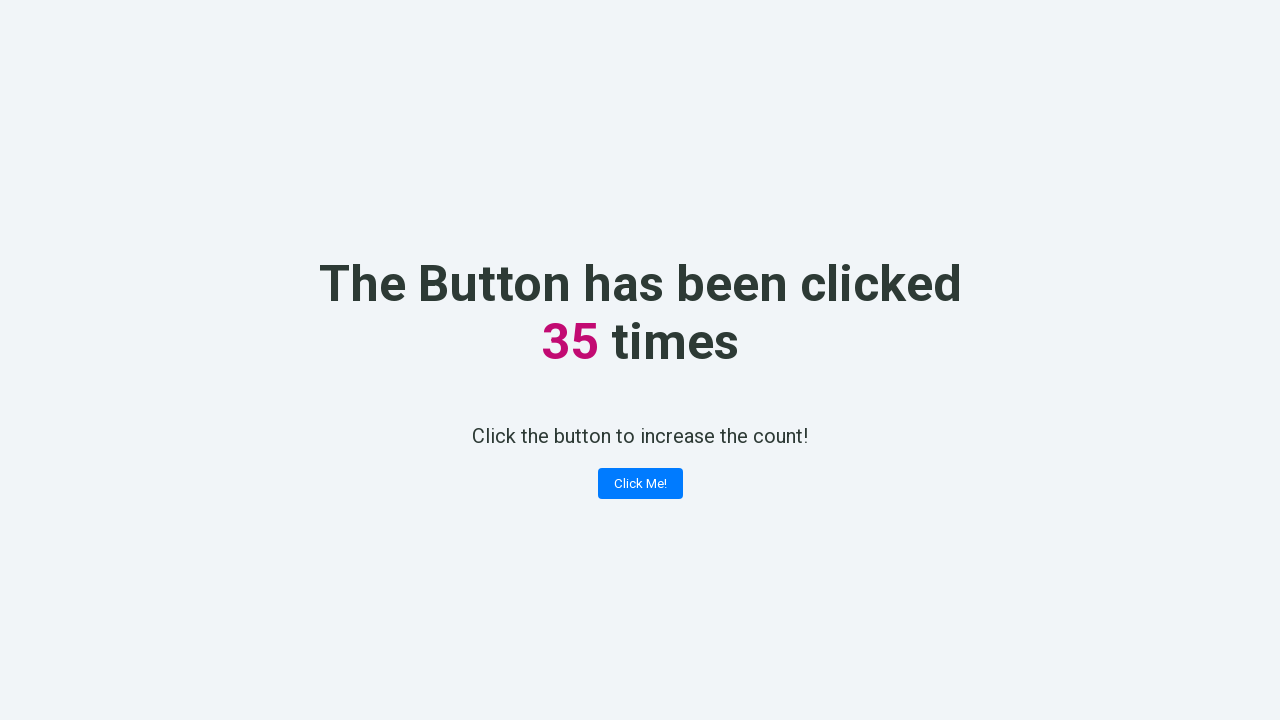

Clicked the 'Click Me!' button (click 36 of 100) at (640, 484) on xpath=//button[contains(text(),'Click Me!')]
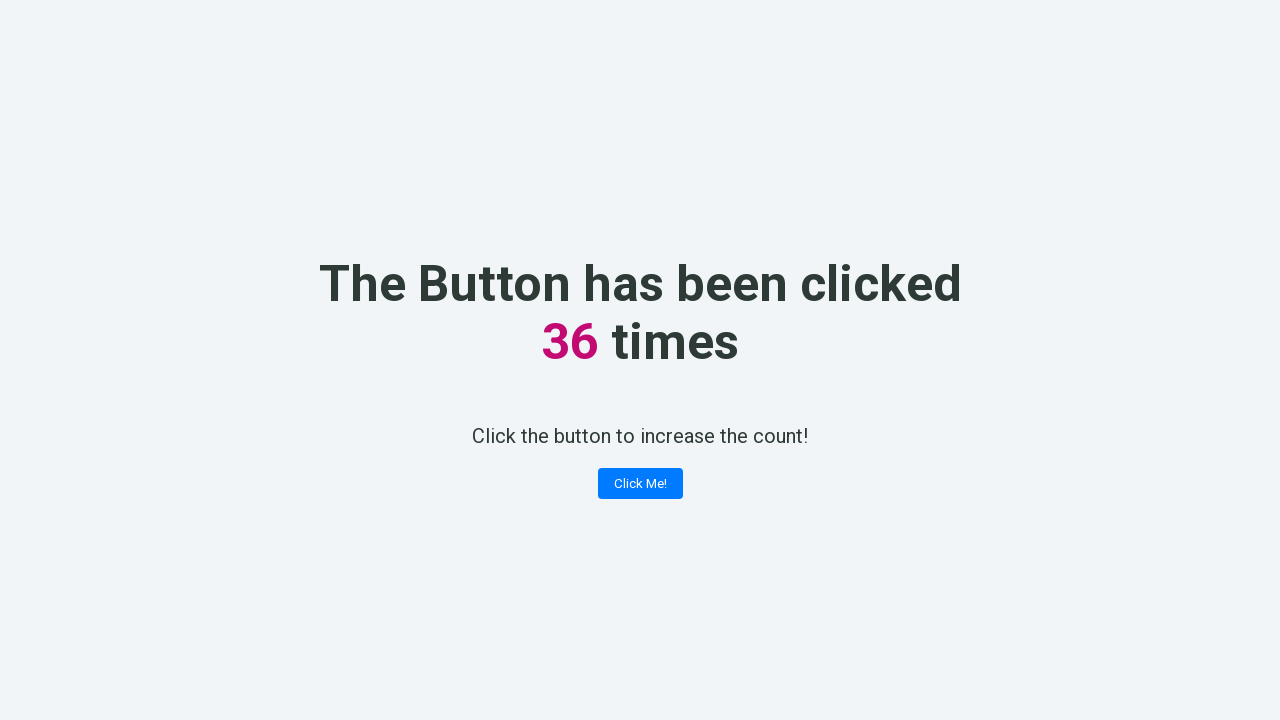

Clicked the 'Click Me!' button (click 37 of 100) at (640, 484) on xpath=//button[contains(text(),'Click Me!')]
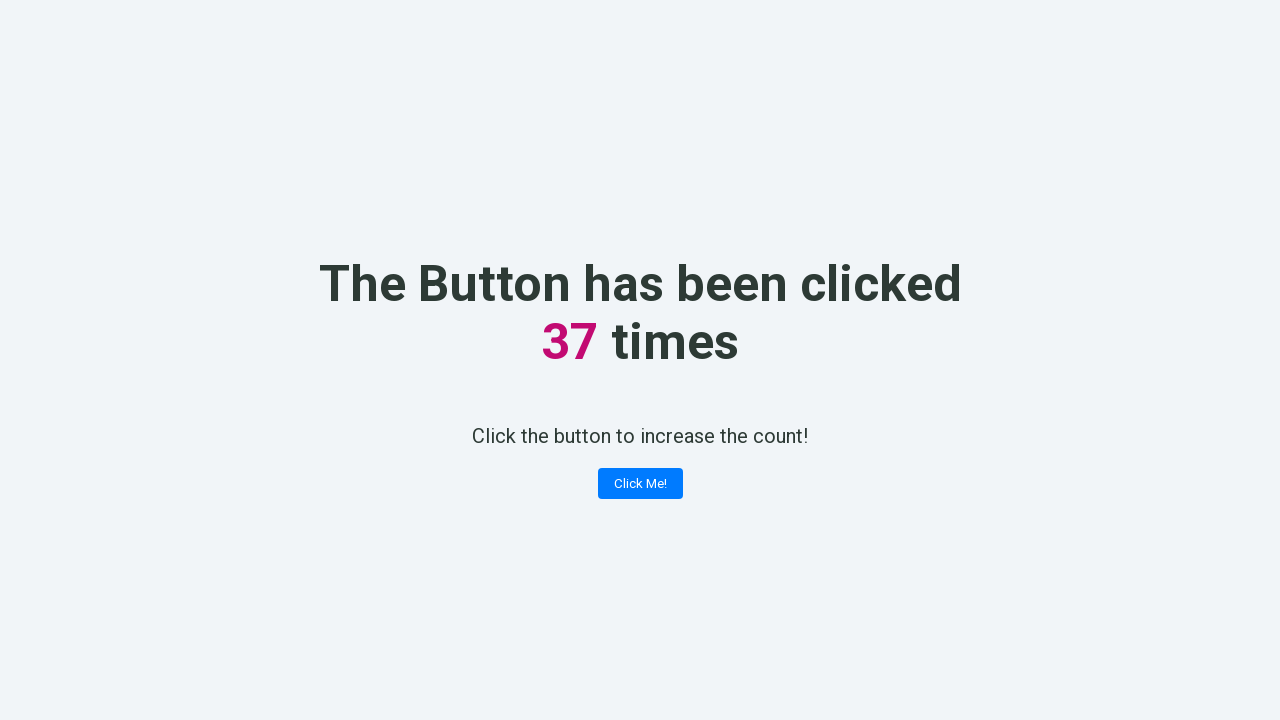

Clicked the 'Click Me!' button (click 38 of 100) at (640, 484) on xpath=//button[contains(text(),'Click Me!')]
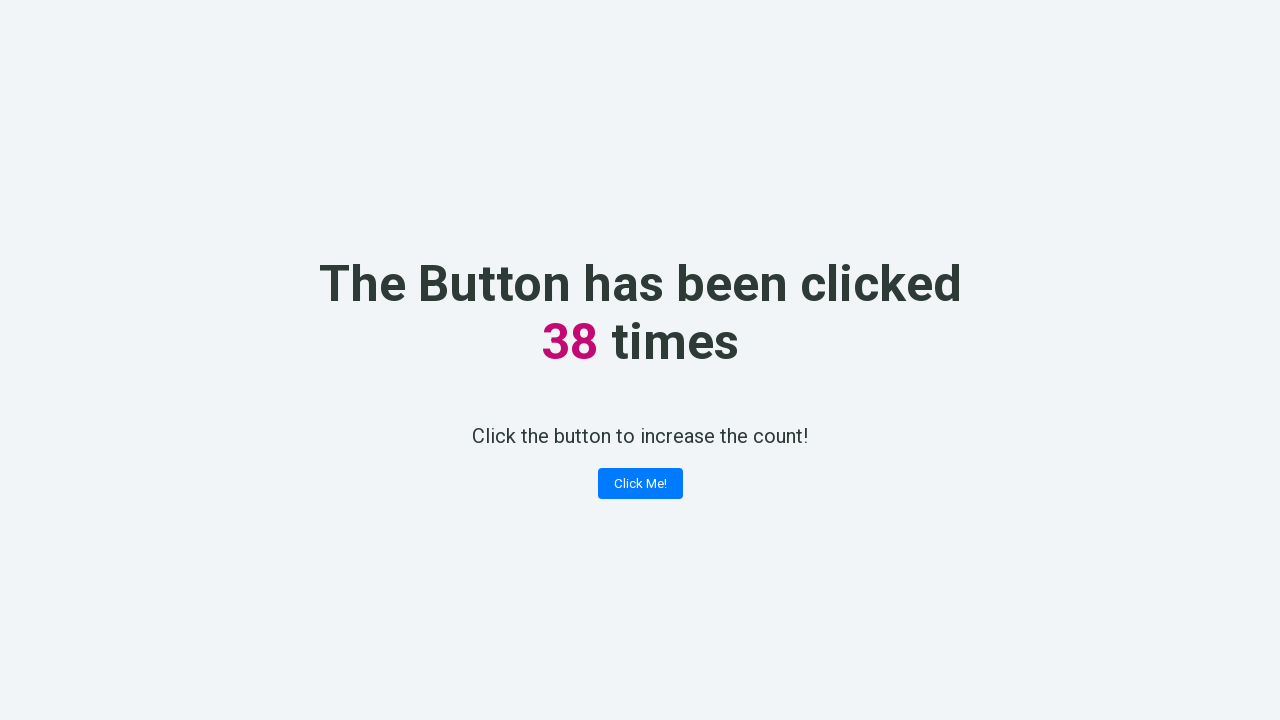

Clicked the 'Click Me!' button (click 39 of 100) at (640, 484) on xpath=//button[contains(text(),'Click Me!')]
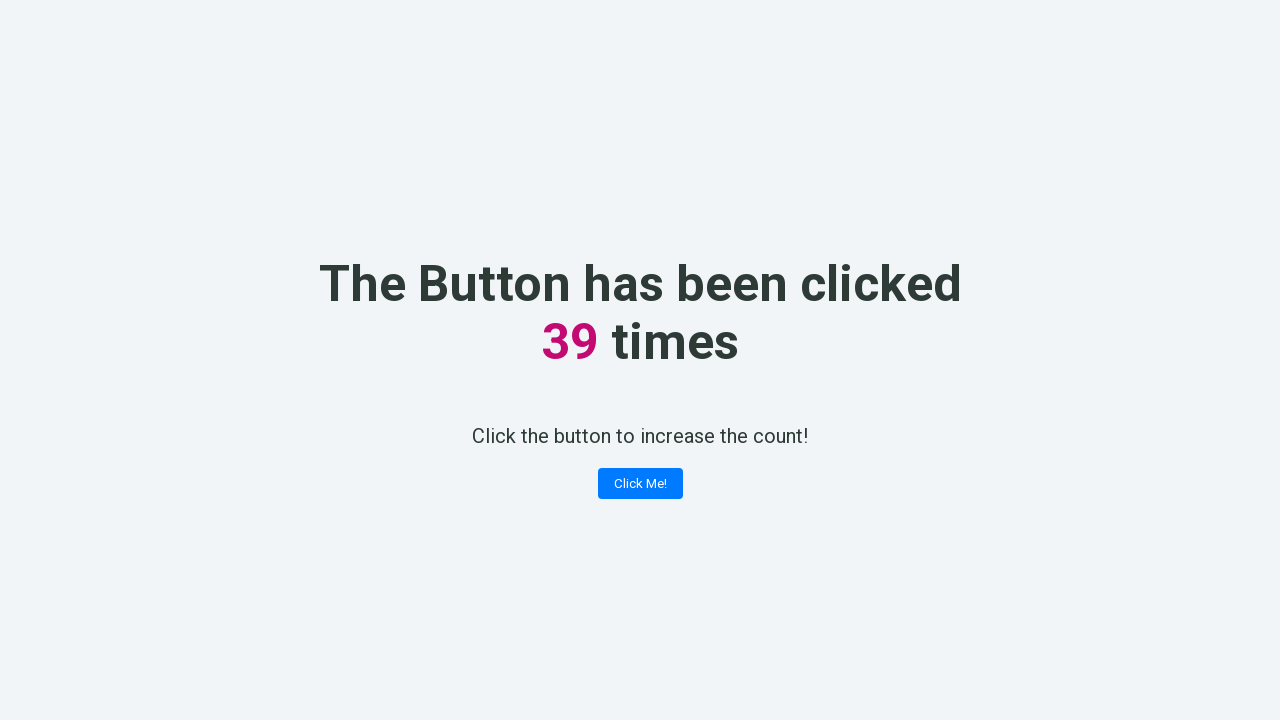

Clicked the 'Click Me!' button (click 40 of 100) at (640, 484) on xpath=//button[contains(text(),'Click Me!')]
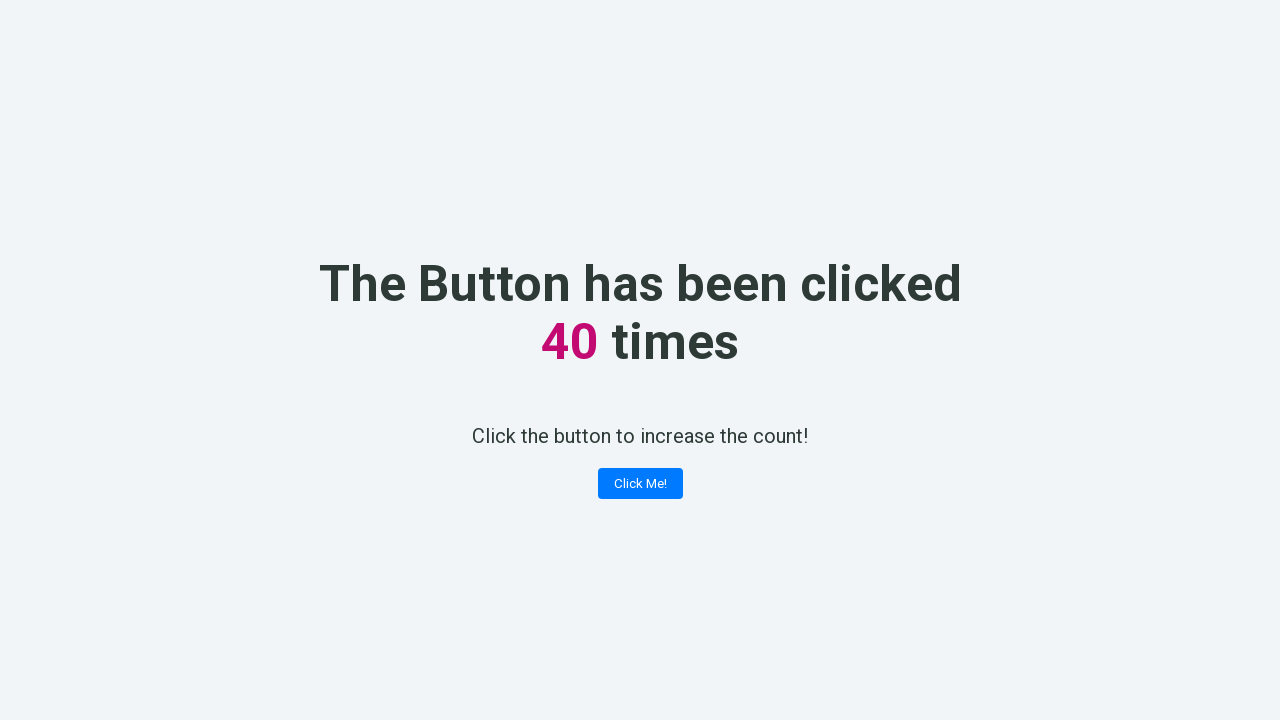

Clicked the 'Click Me!' button (click 41 of 100) at (640, 484) on xpath=//button[contains(text(),'Click Me!')]
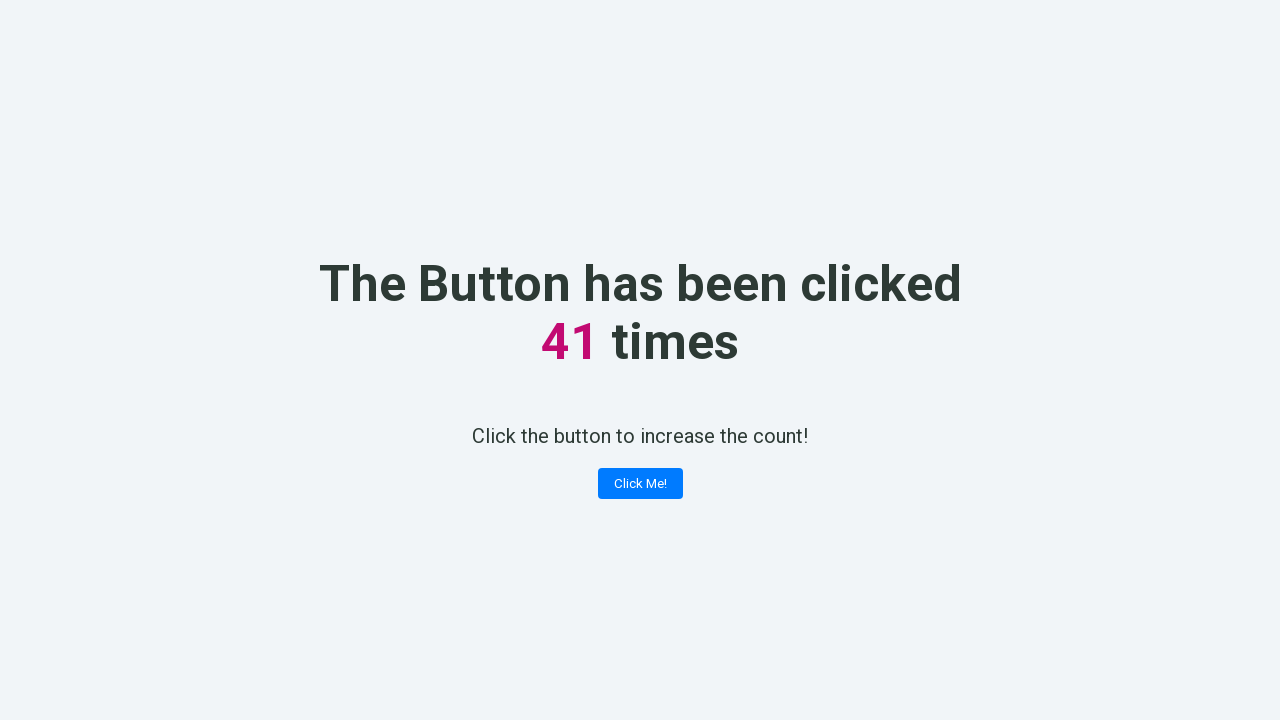

Clicked the 'Click Me!' button (click 42 of 100) at (640, 484) on xpath=//button[contains(text(),'Click Me!')]
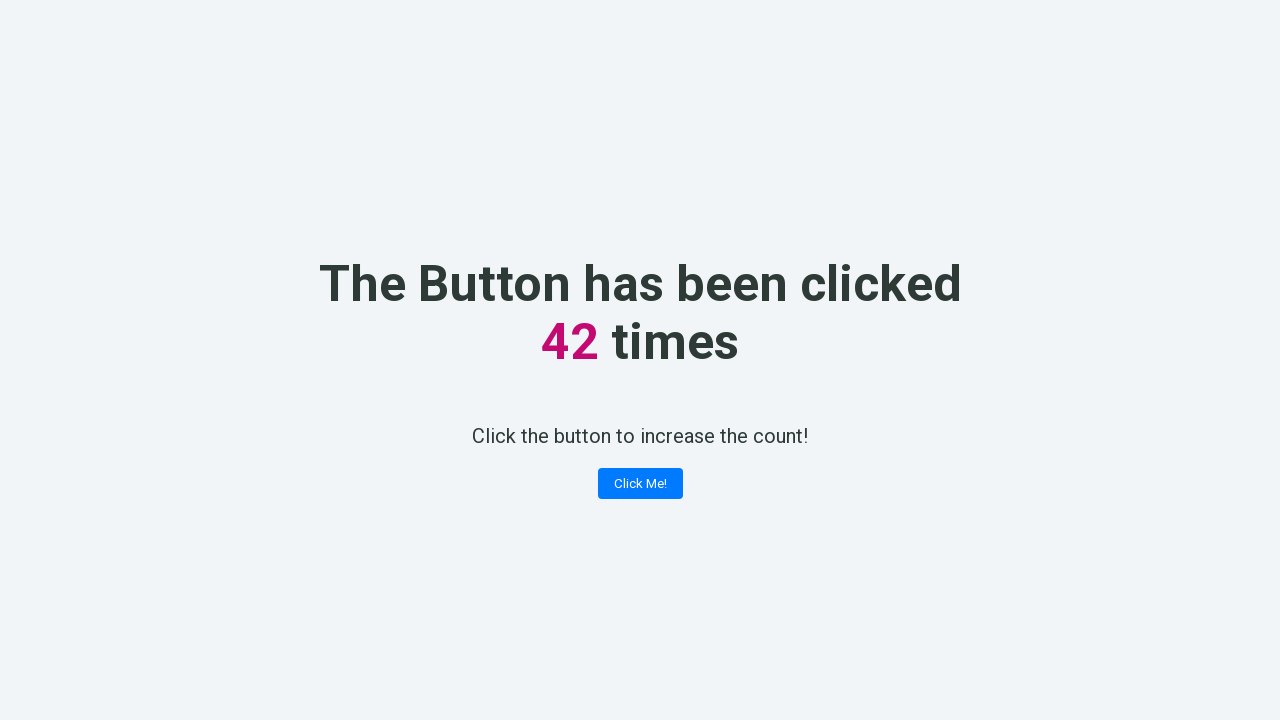

Clicked the 'Click Me!' button (click 43 of 100) at (640, 484) on xpath=//button[contains(text(),'Click Me!')]
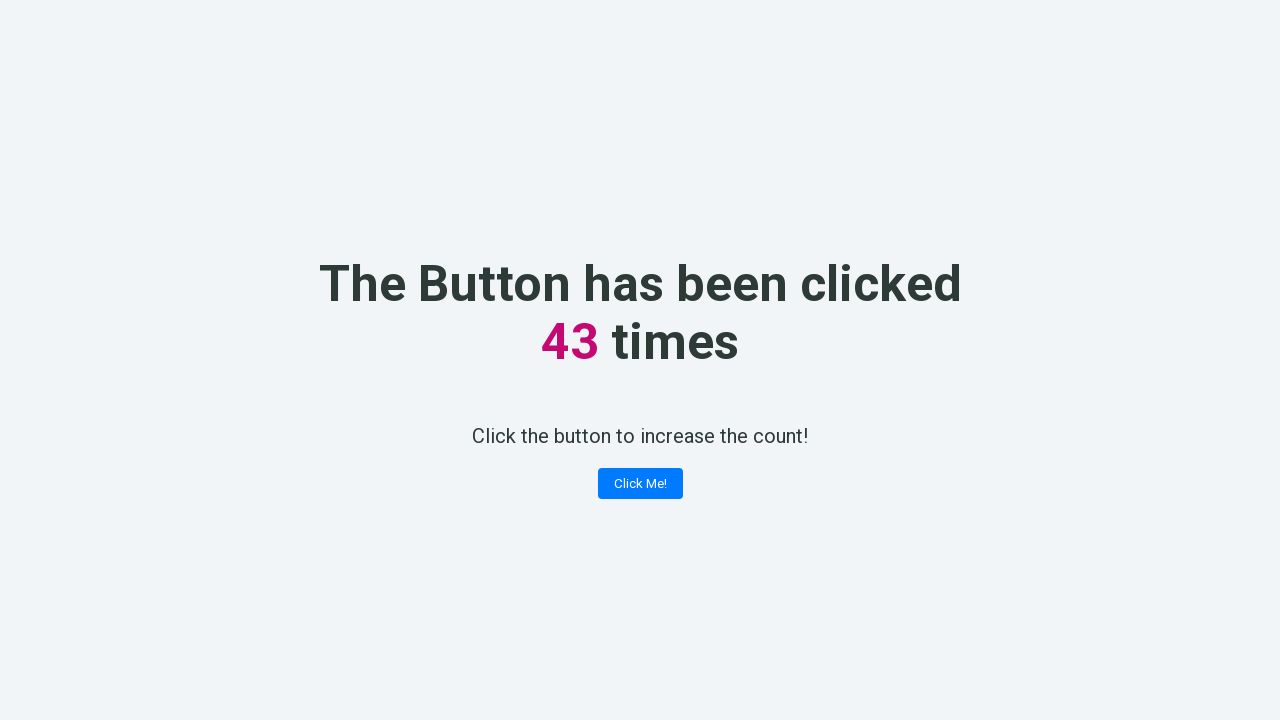

Clicked the 'Click Me!' button (click 44 of 100) at (640, 484) on xpath=//button[contains(text(),'Click Me!')]
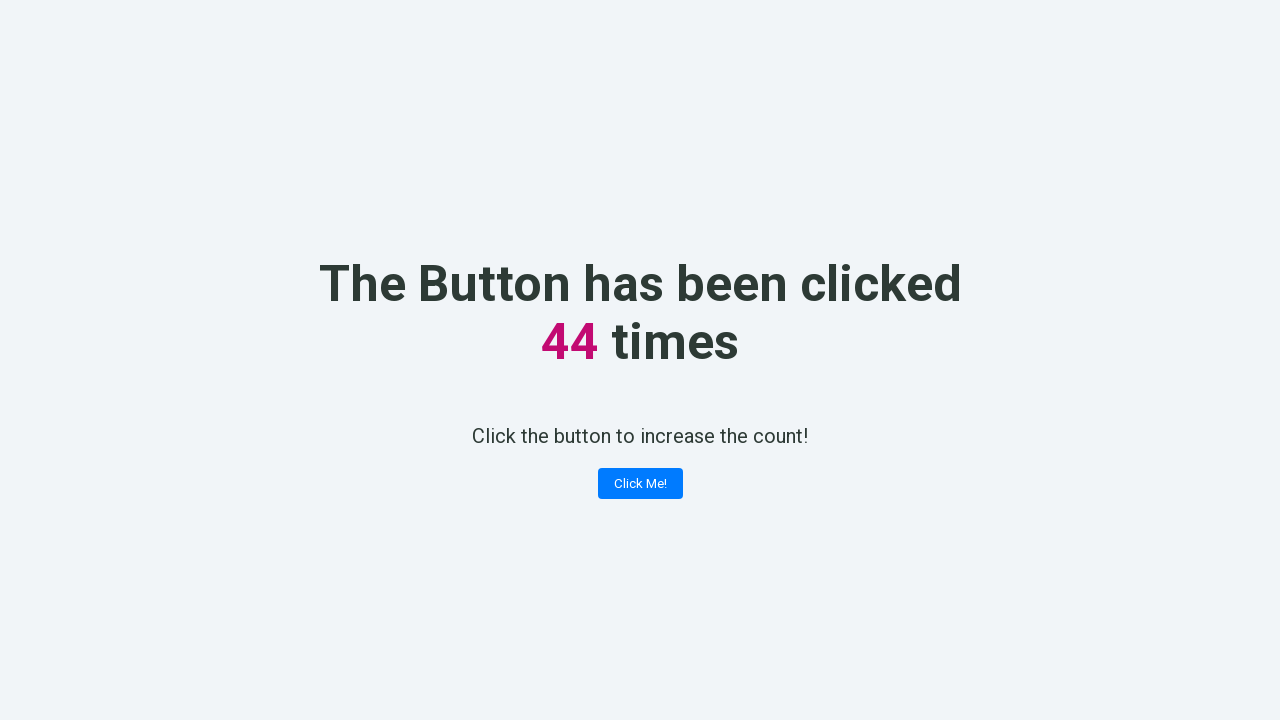

Clicked the 'Click Me!' button (click 45 of 100) at (640, 484) on xpath=//button[contains(text(),'Click Me!')]
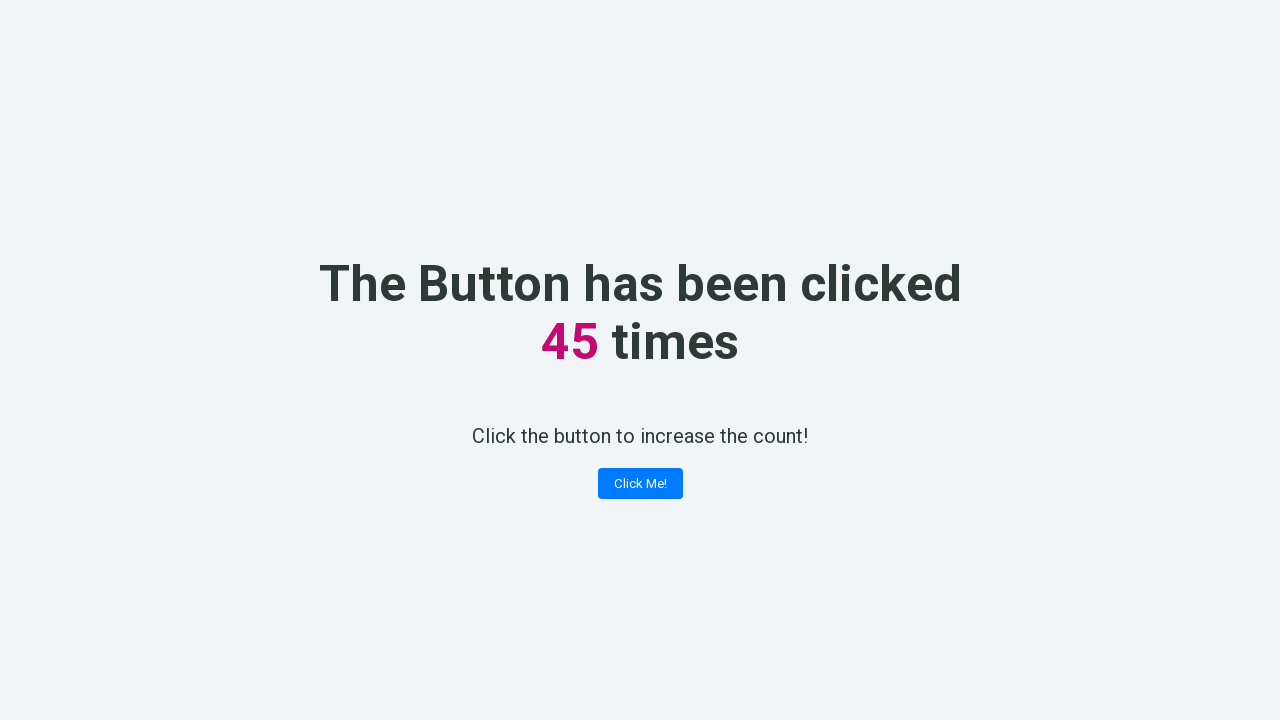

Clicked the 'Click Me!' button (click 46 of 100) at (640, 484) on xpath=//button[contains(text(),'Click Me!')]
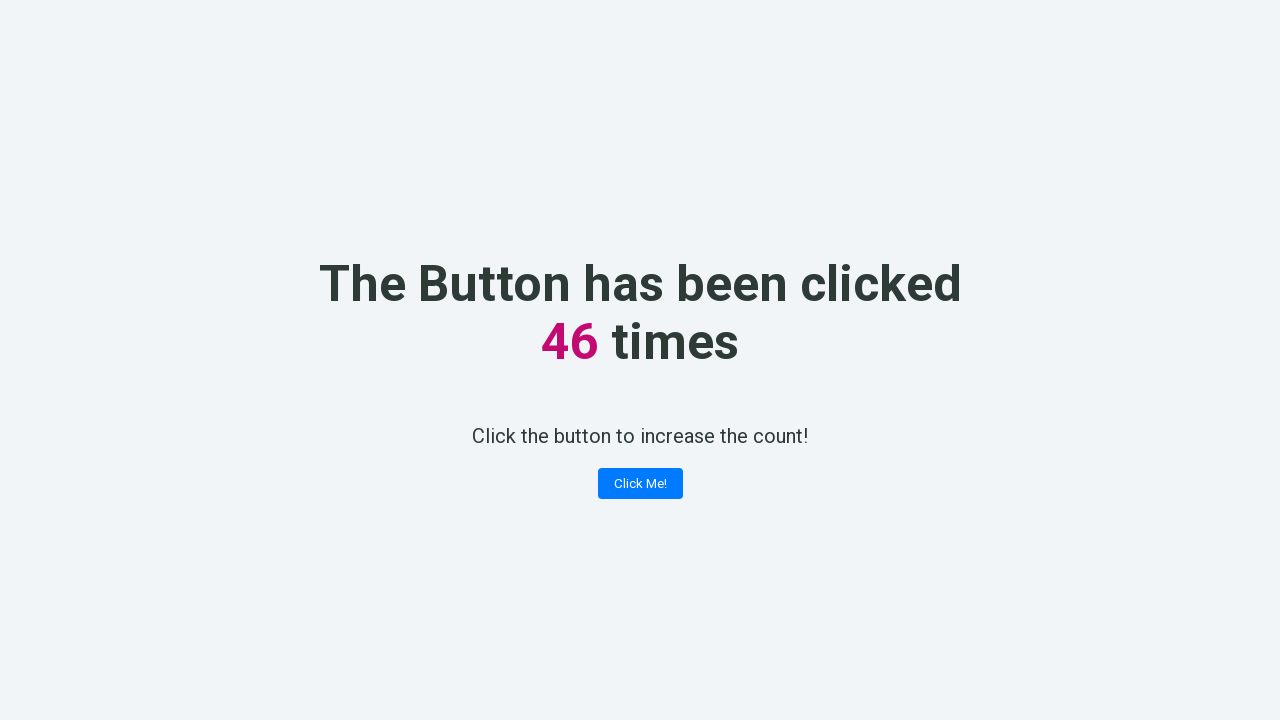

Clicked the 'Click Me!' button (click 47 of 100) at (640, 484) on xpath=//button[contains(text(),'Click Me!')]
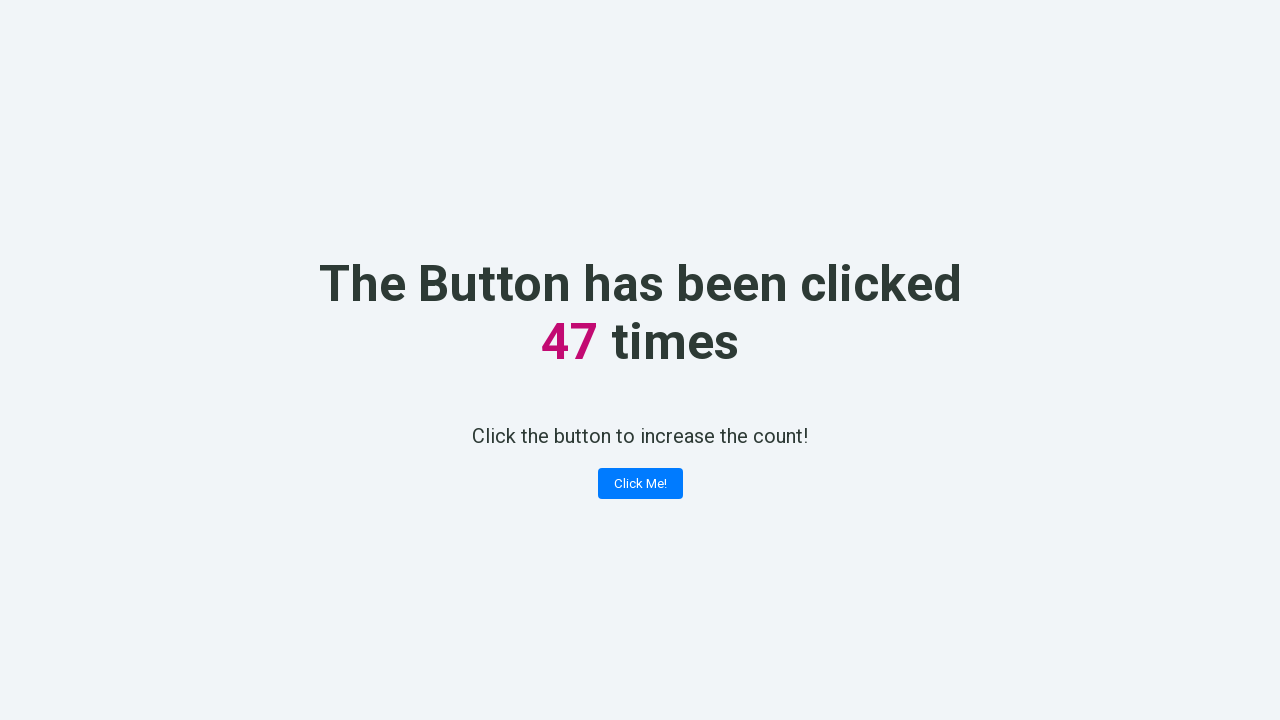

Clicked the 'Click Me!' button (click 48 of 100) at (640, 484) on xpath=//button[contains(text(),'Click Me!')]
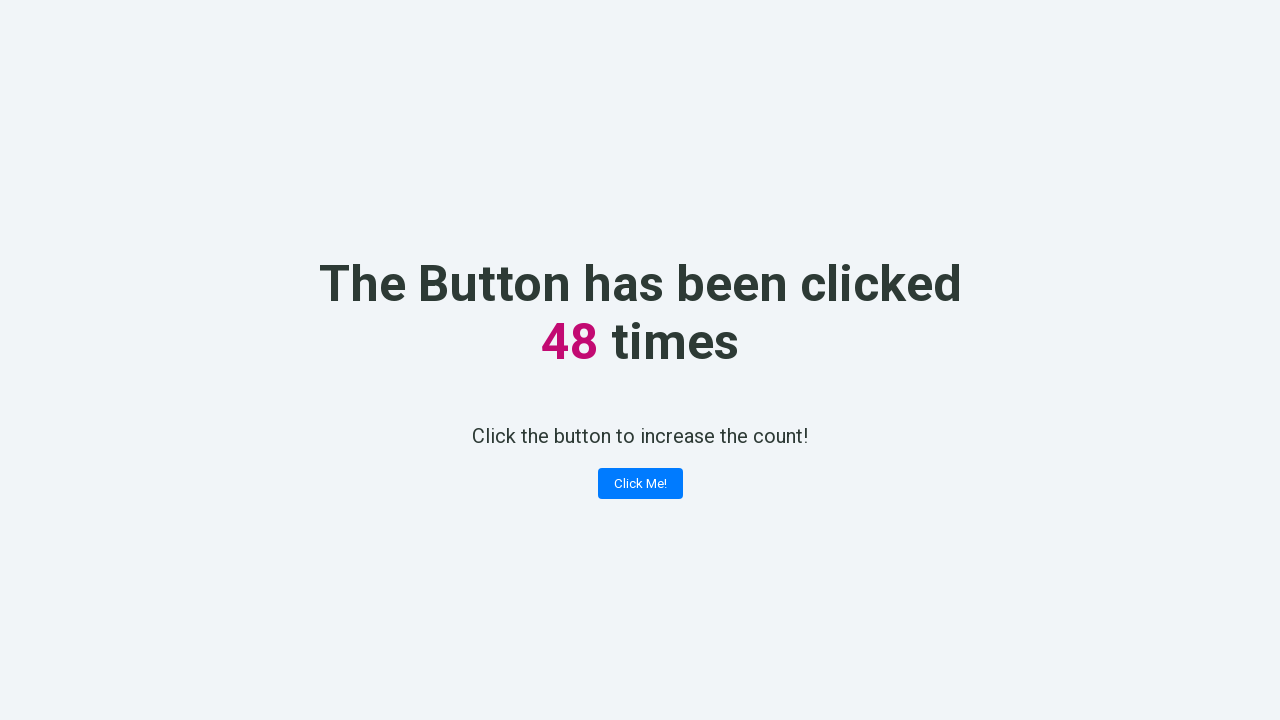

Clicked the 'Click Me!' button (click 49 of 100) at (640, 484) on xpath=//button[contains(text(),'Click Me!')]
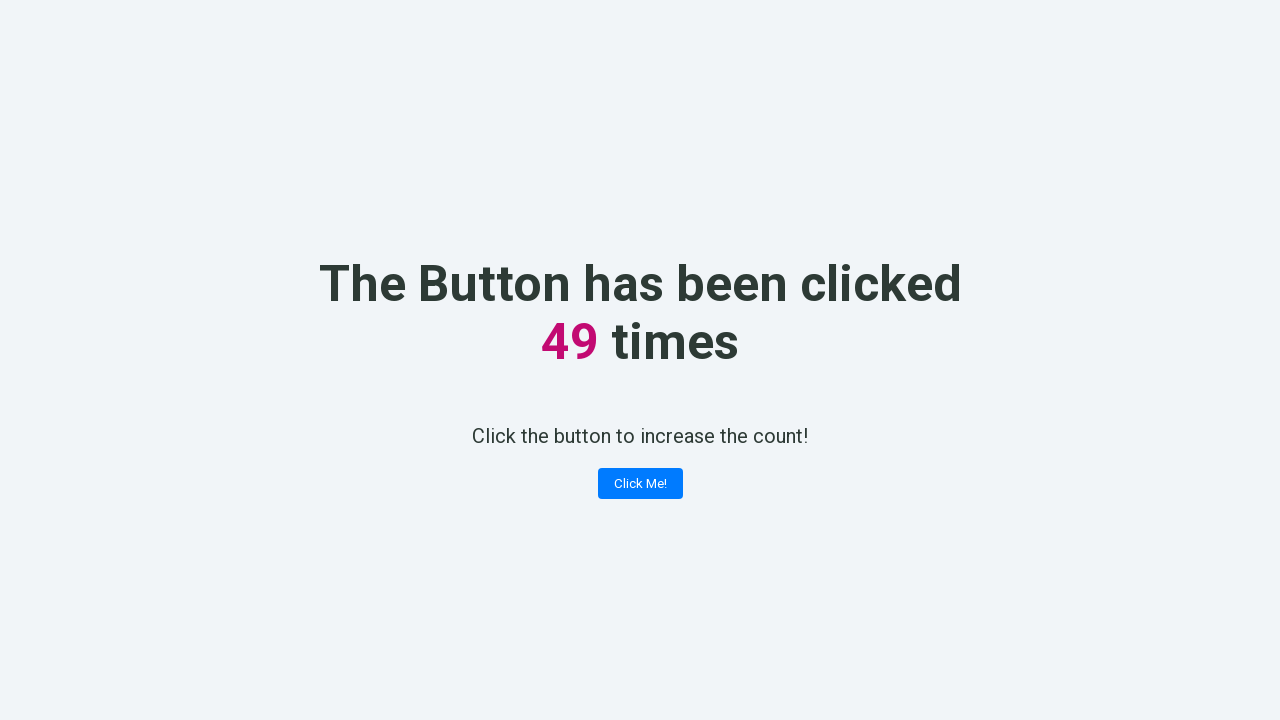

Clicked the 'Click Me!' button (click 50 of 100) at (640, 484) on xpath=//button[contains(text(),'Click Me!')]
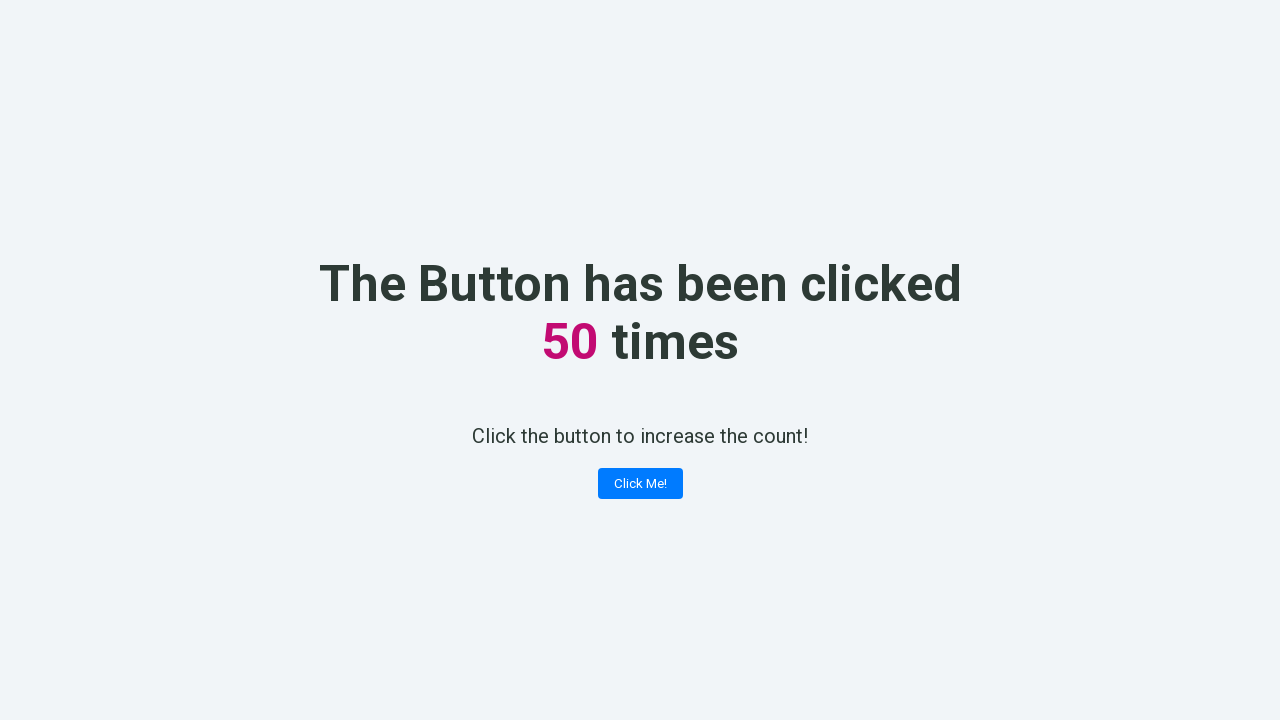

Clicked the 'Click Me!' button (click 51 of 100) at (640, 484) on xpath=//button[contains(text(),'Click Me!')]
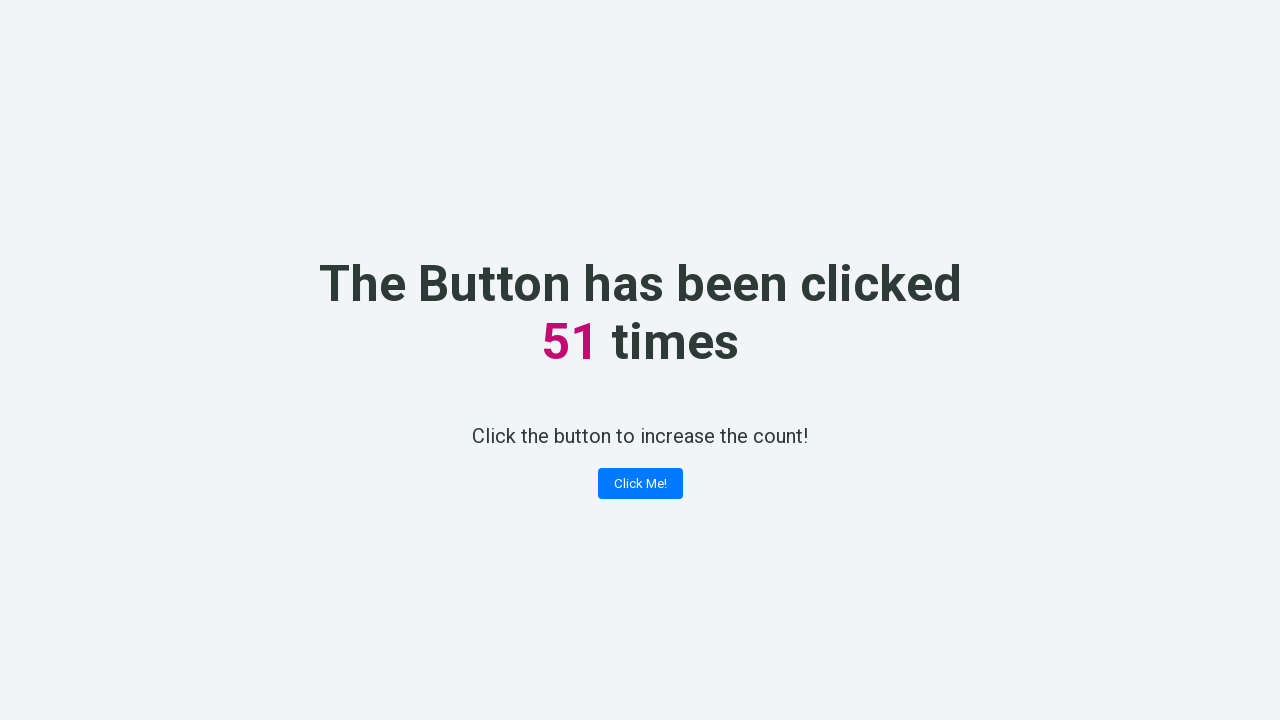

Clicked the 'Click Me!' button (click 52 of 100) at (640, 484) on xpath=//button[contains(text(),'Click Me!')]
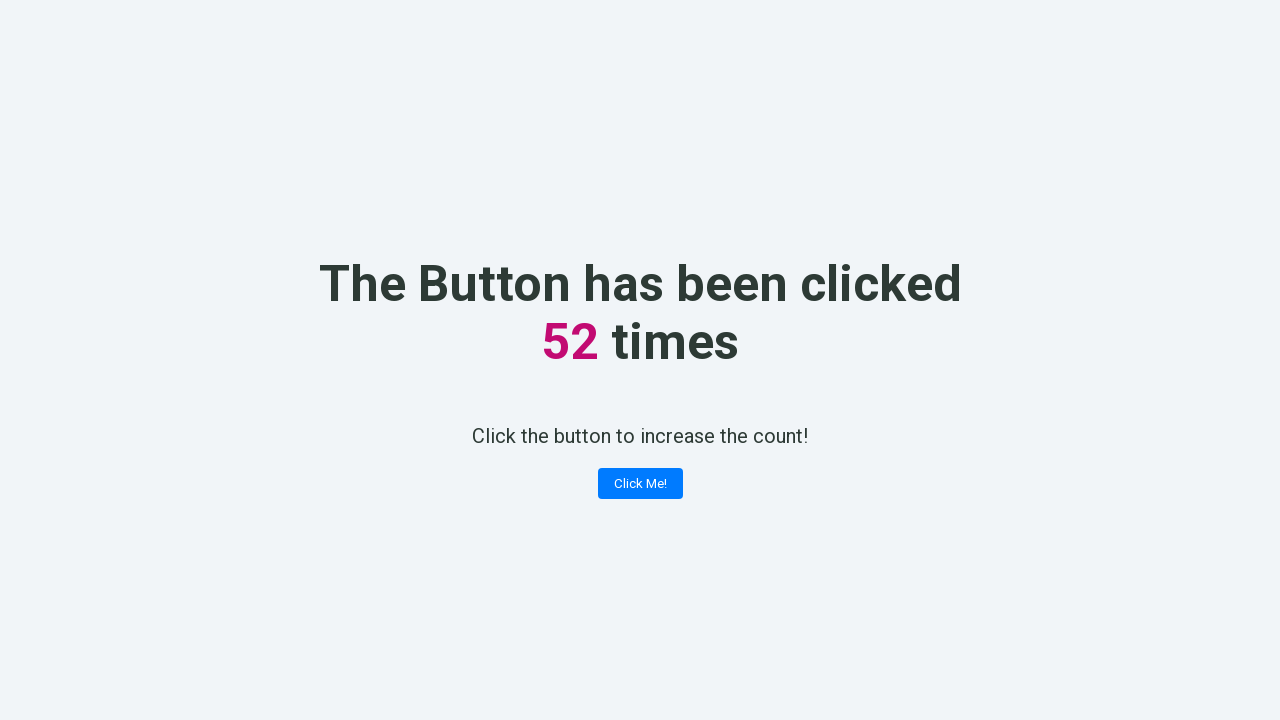

Clicked the 'Click Me!' button (click 53 of 100) at (640, 484) on xpath=//button[contains(text(),'Click Me!')]
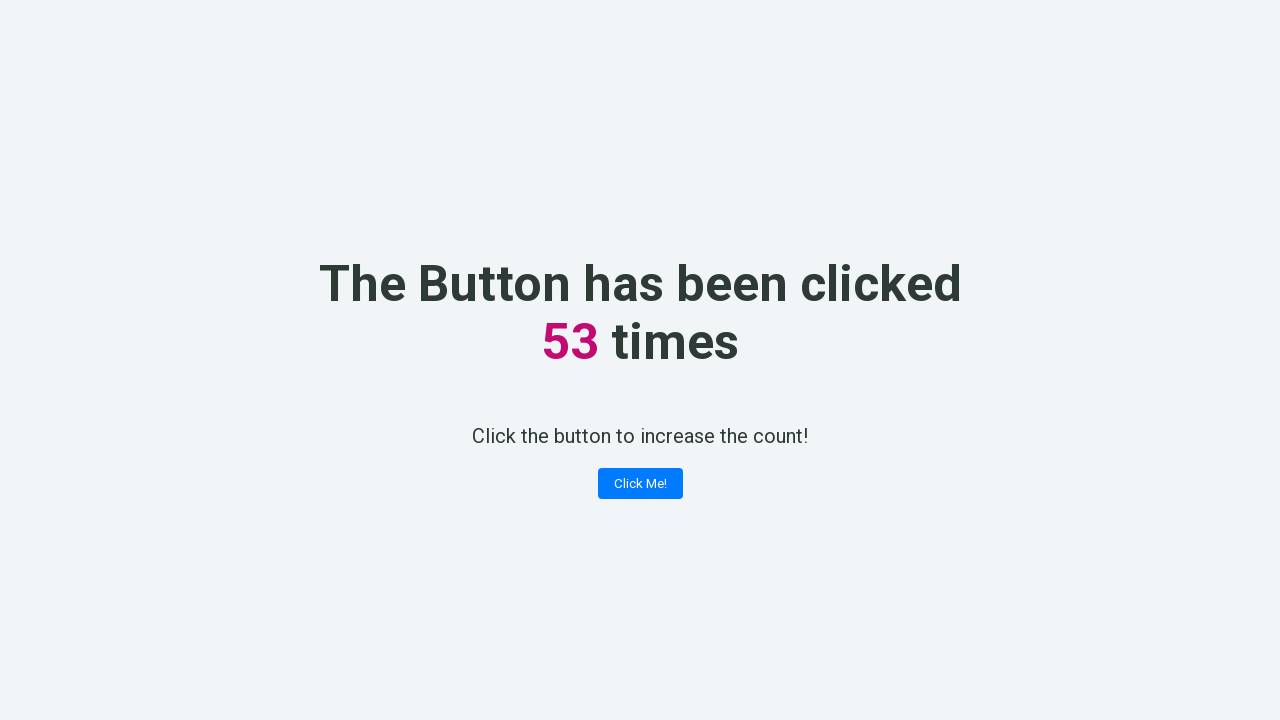

Clicked the 'Click Me!' button (click 54 of 100) at (640, 484) on xpath=//button[contains(text(),'Click Me!')]
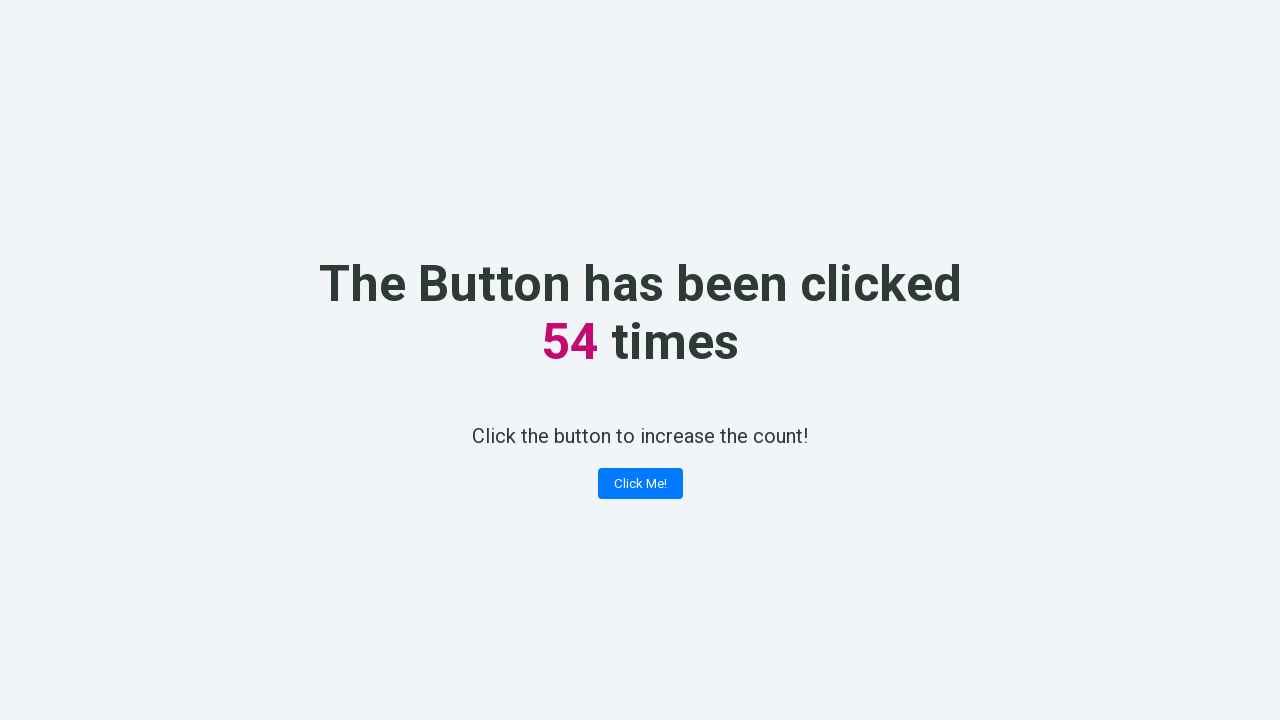

Clicked the 'Click Me!' button (click 55 of 100) at (640, 484) on xpath=//button[contains(text(),'Click Me!')]
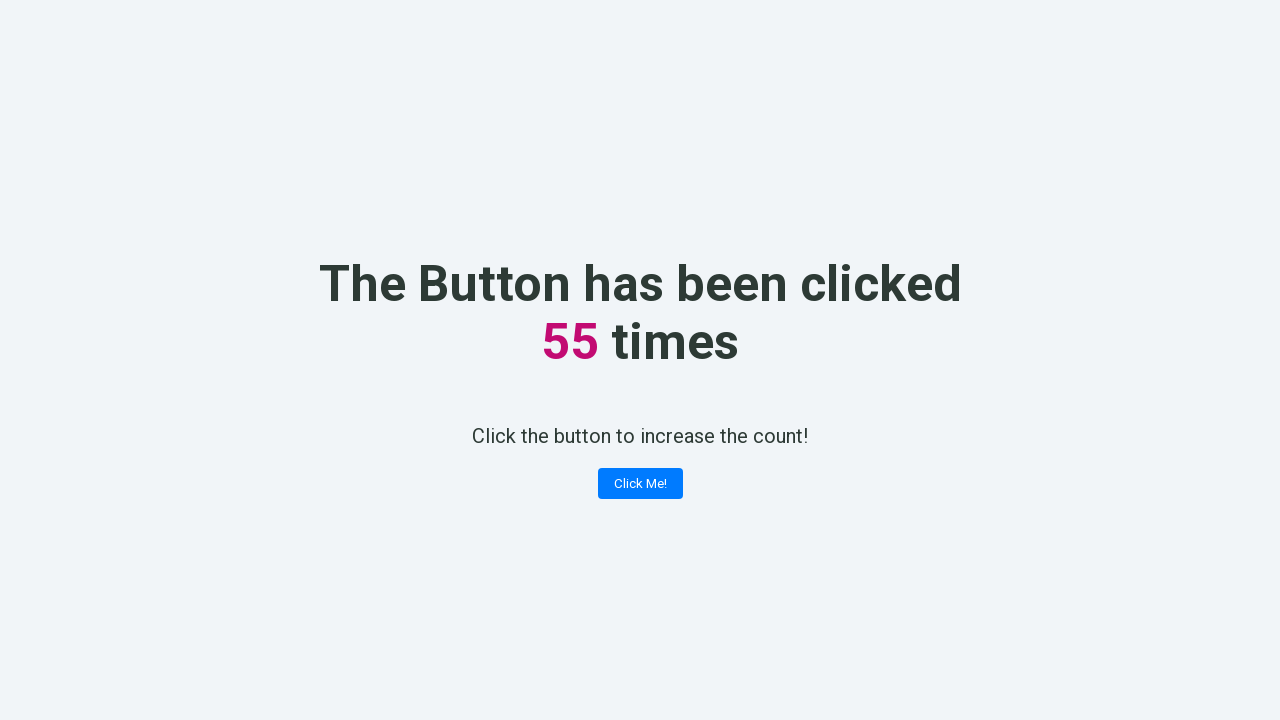

Clicked the 'Click Me!' button (click 56 of 100) at (640, 484) on xpath=//button[contains(text(),'Click Me!')]
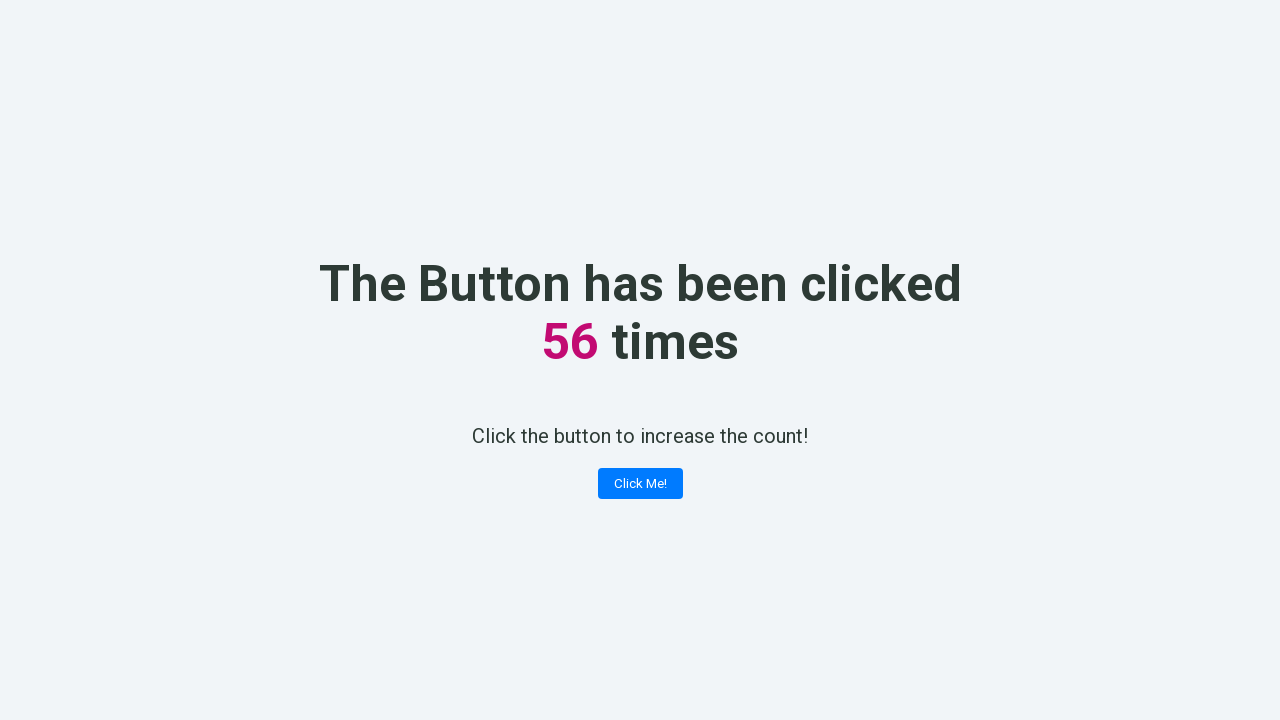

Clicked the 'Click Me!' button (click 57 of 100) at (640, 484) on xpath=//button[contains(text(),'Click Me!')]
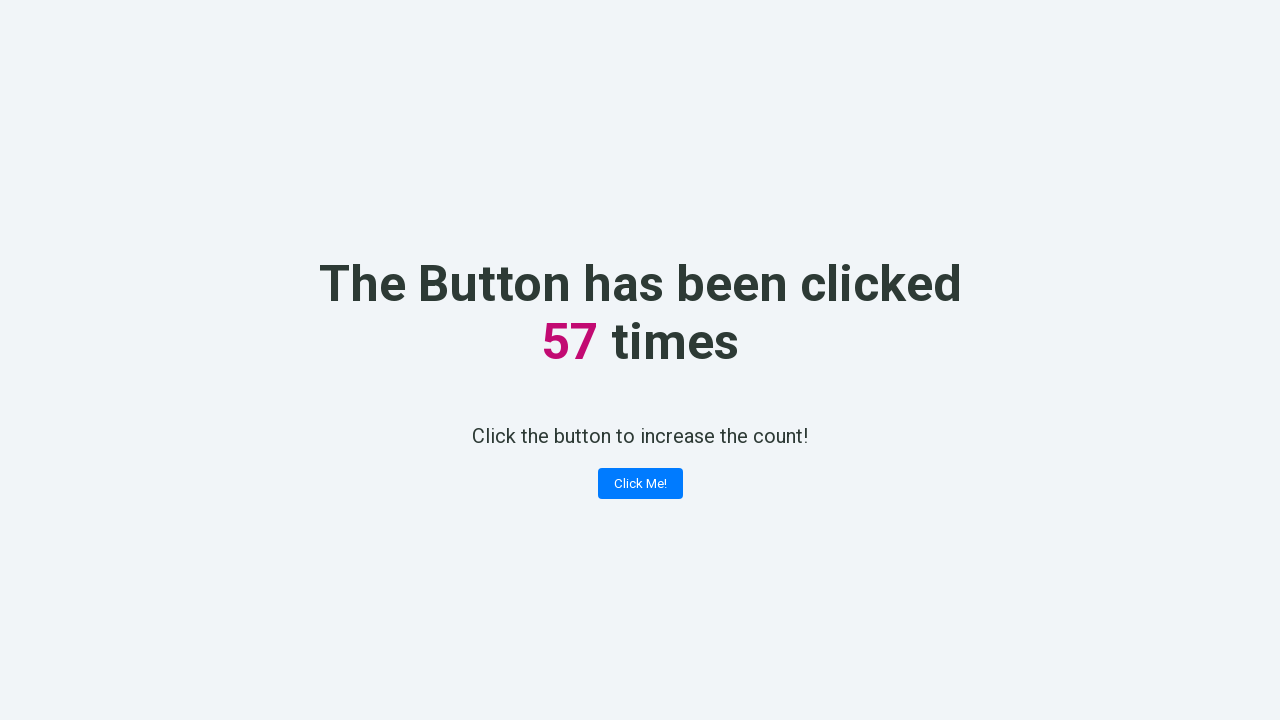

Clicked the 'Click Me!' button (click 58 of 100) at (640, 484) on xpath=//button[contains(text(),'Click Me!')]
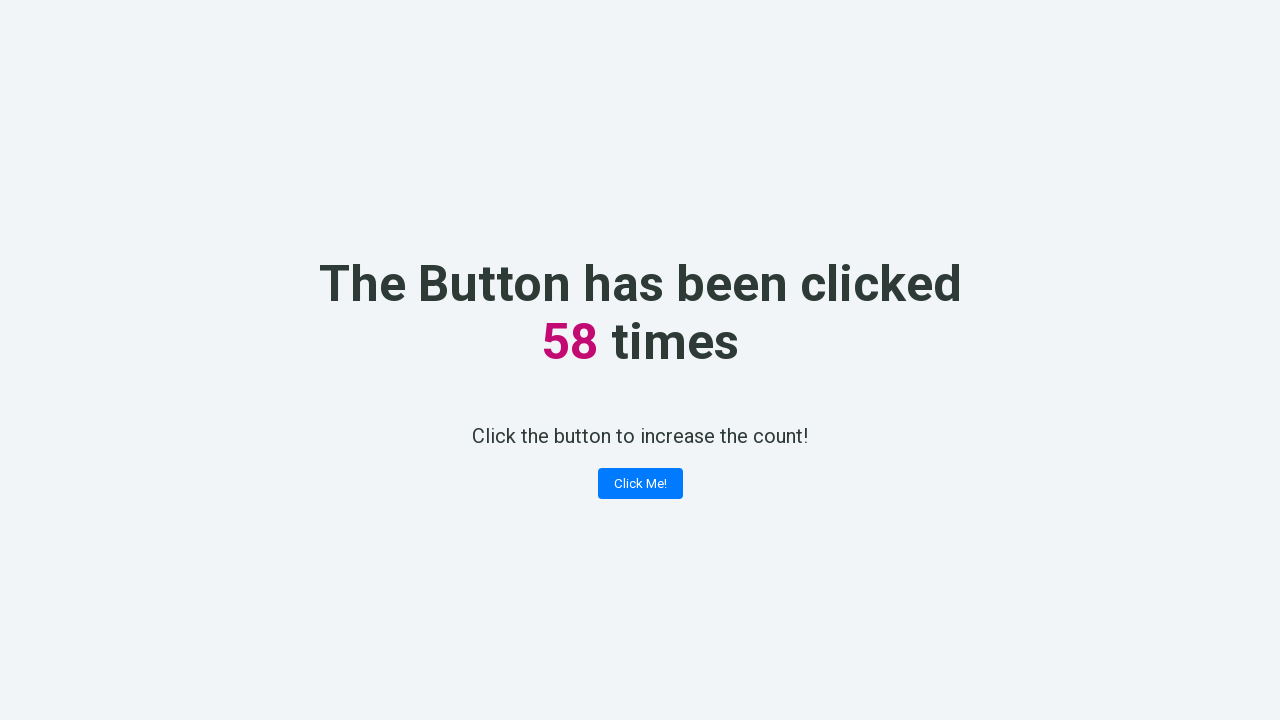

Clicked the 'Click Me!' button (click 59 of 100) at (640, 484) on xpath=//button[contains(text(),'Click Me!')]
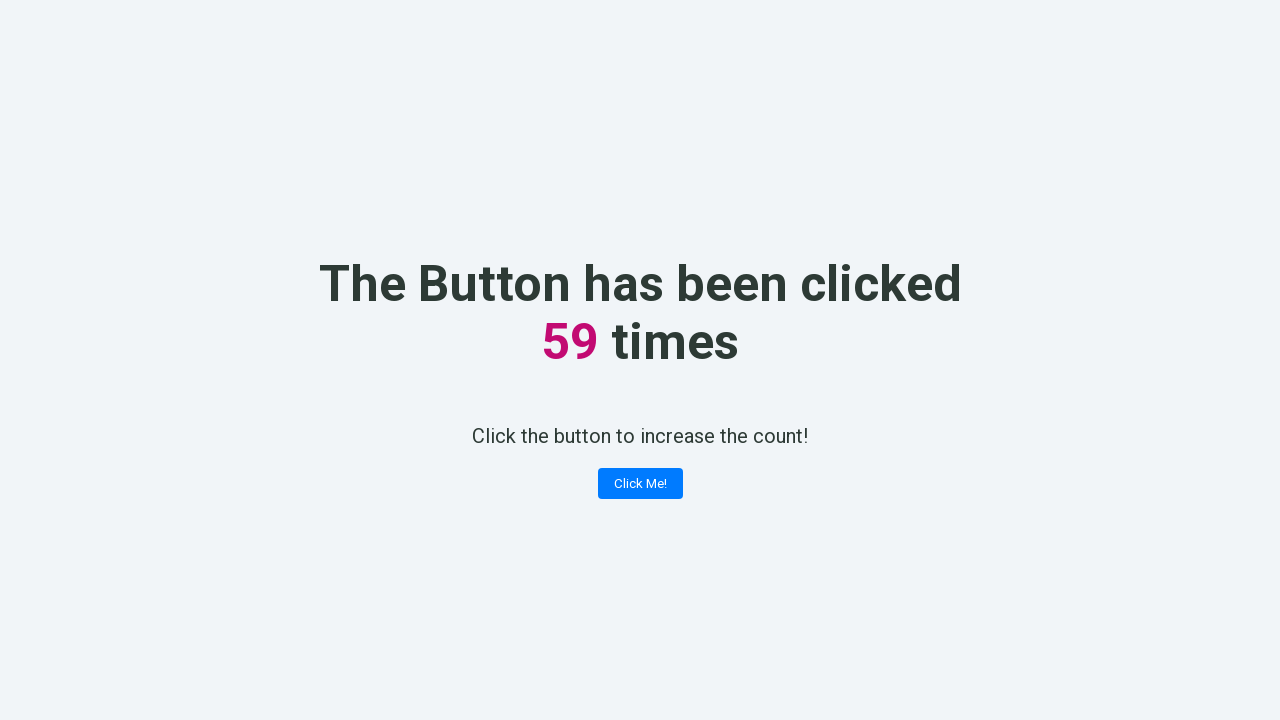

Clicked the 'Click Me!' button (click 60 of 100) at (640, 484) on xpath=//button[contains(text(),'Click Me!')]
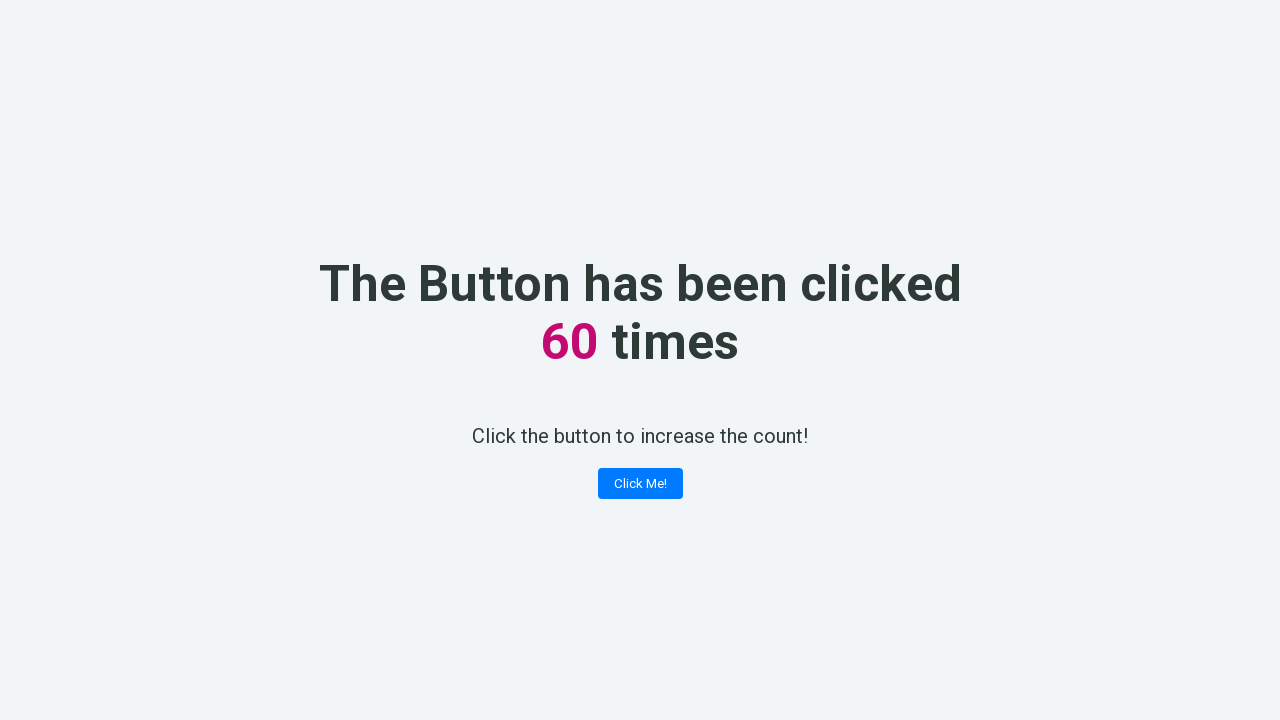

Clicked the 'Click Me!' button (click 61 of 100) at (640, 484) on xpath=//button[contains(text(),'Click Me!')]
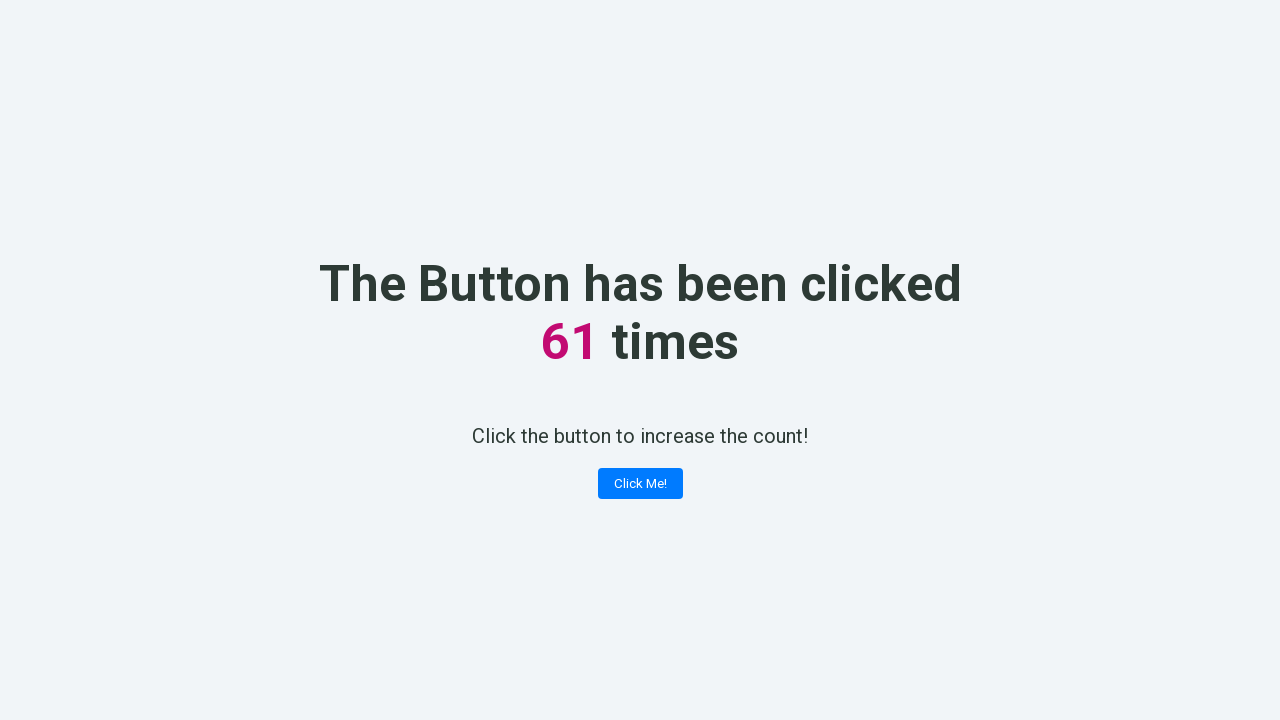

Clicked the 'Click Me!' button (click 62 of 100) at (640, 484) on xpath=//button[contains(text(),'Click Me!')]
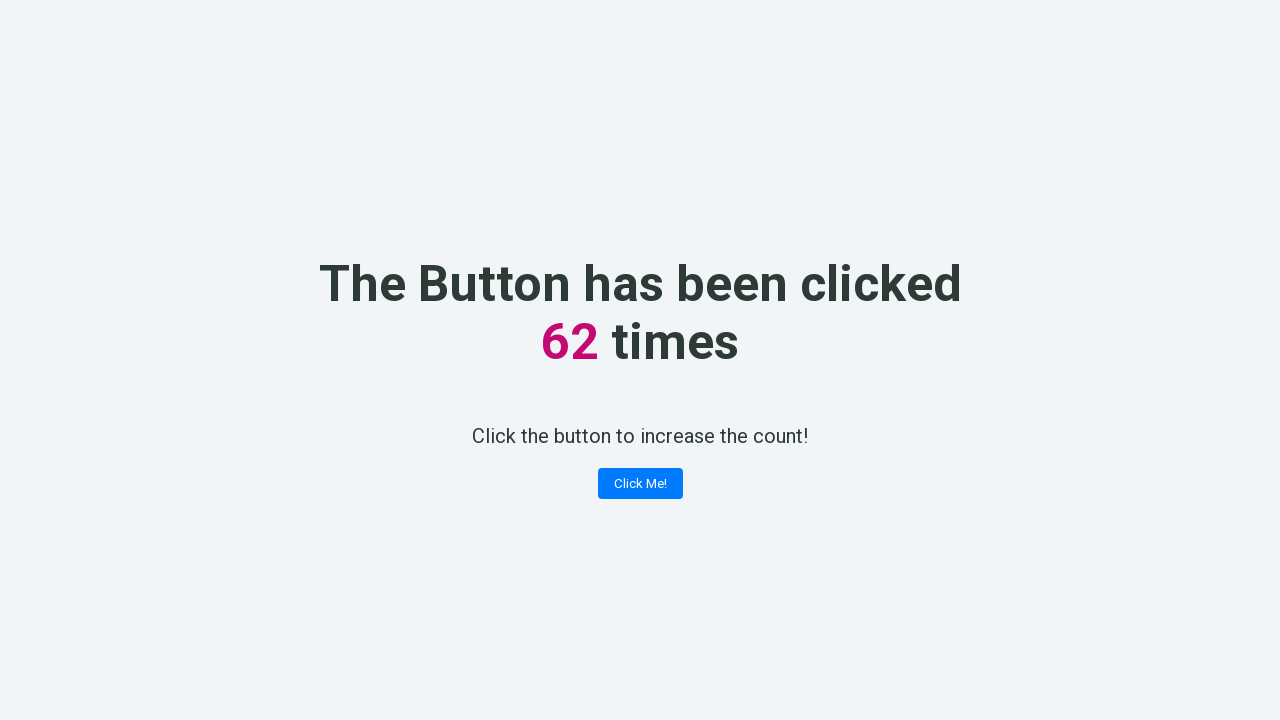

Clicked the 'Click Me!' button (click 63 of 100) at (640, 484) on xpath=//button[contains(text(),'Click Me!')]
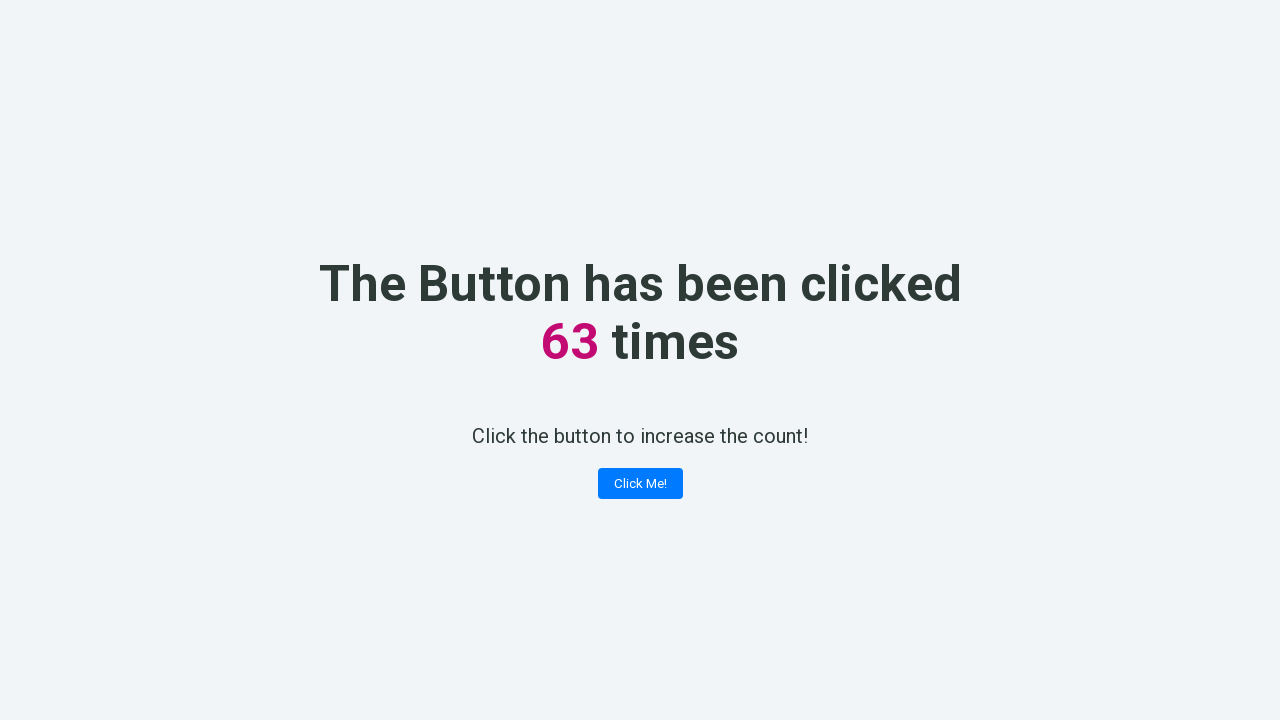

Clicked the 'Click Me!' button (click 64 of 100) at (640, 484) on xpath=//button[contains(text(),'Click Me!')]
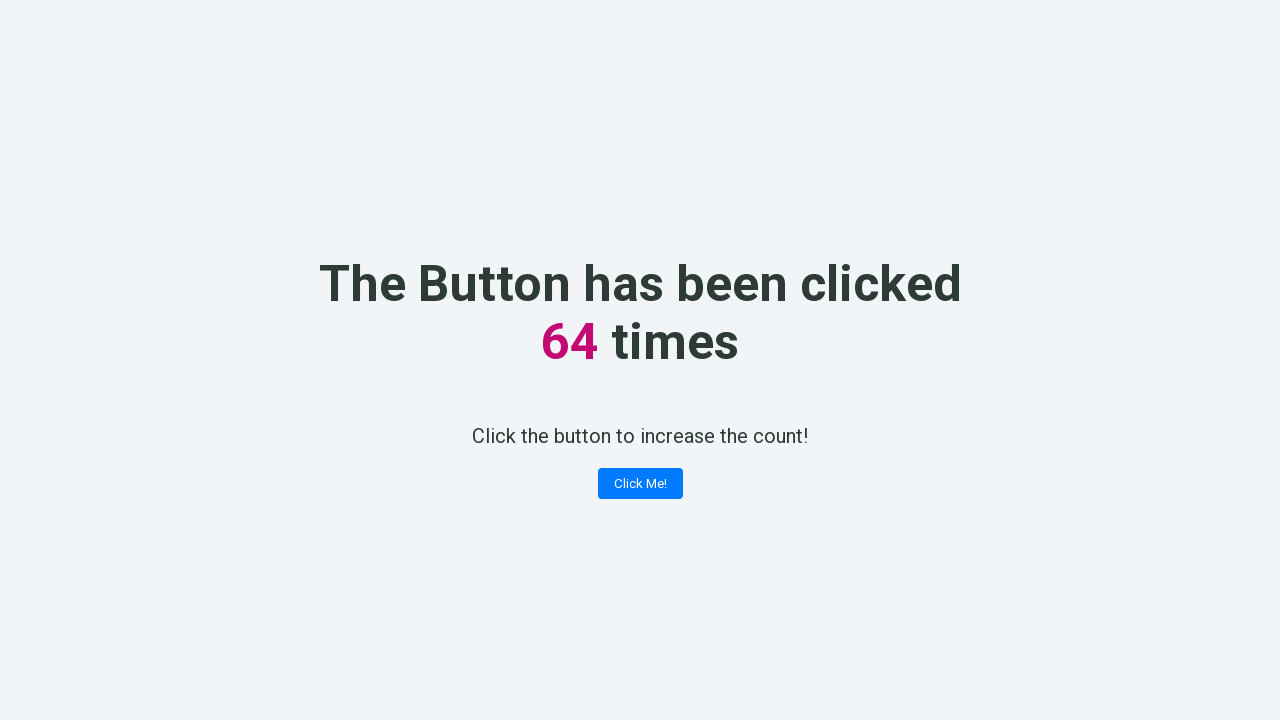

Clicked the 'Click Me!' button (click 65 of 100) at (640, 484) on xpath=//button[contains(text(),'Click Me!')]
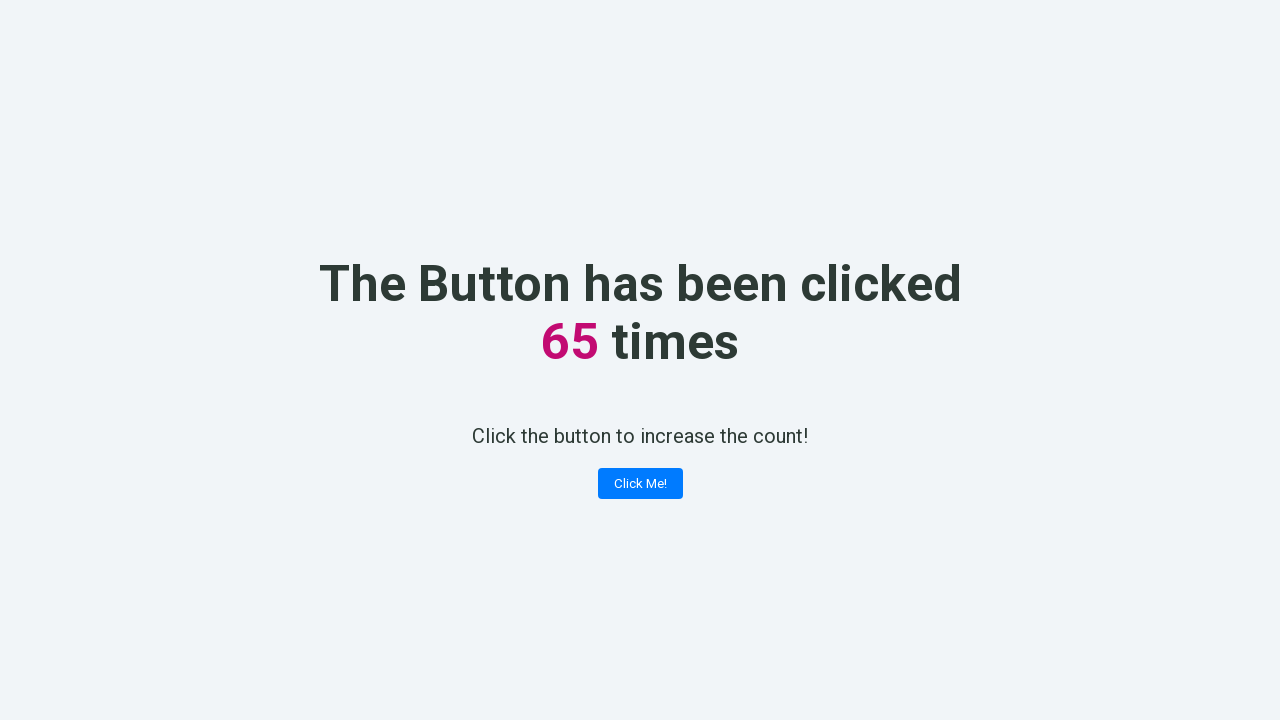

Clicked the 'Click Me!' button (click 66 of 100) at (640, 484) on xpath=//button[contains(text(),'Click Me!')]
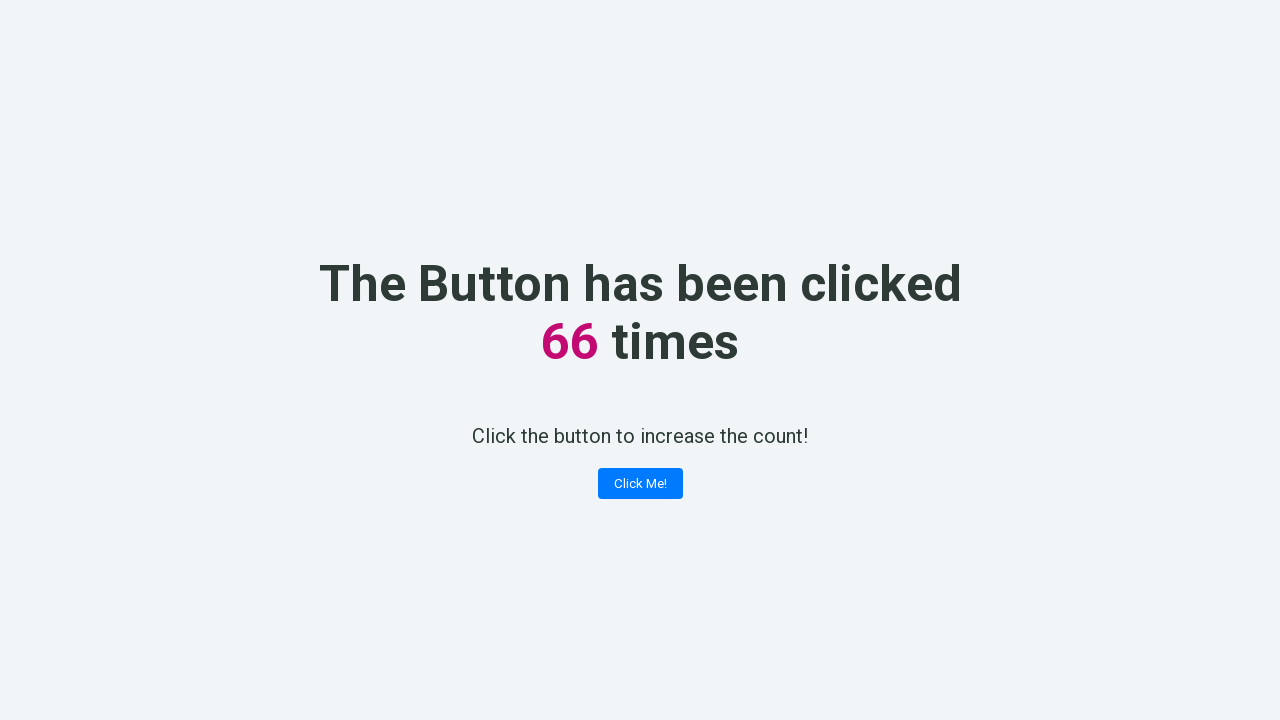

Clicked the 'Click Me!' button (click 67 of 100) at (640, 484) on xpath=//button[contains(text(),'Click Me!')]
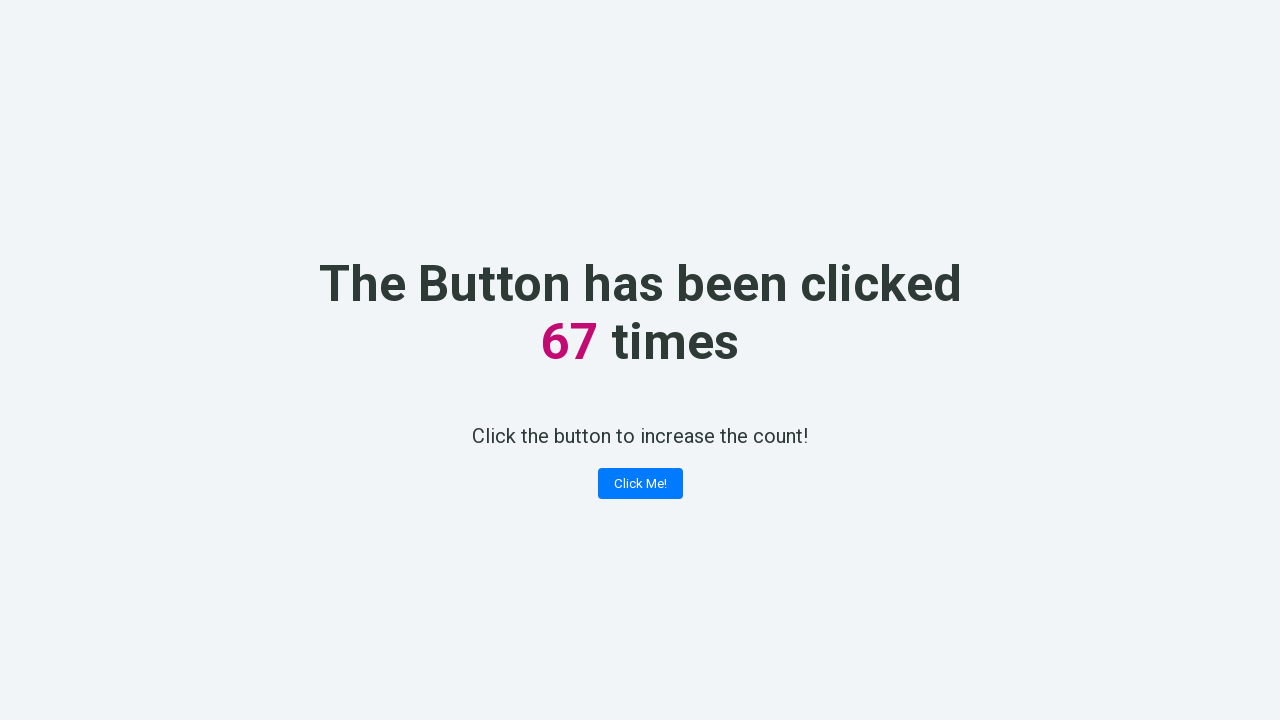

Clicked the 'Click Me!' button (click 68 of 100) at (640, 484) on xpath=//button[contains(text(),'Click Me!')]
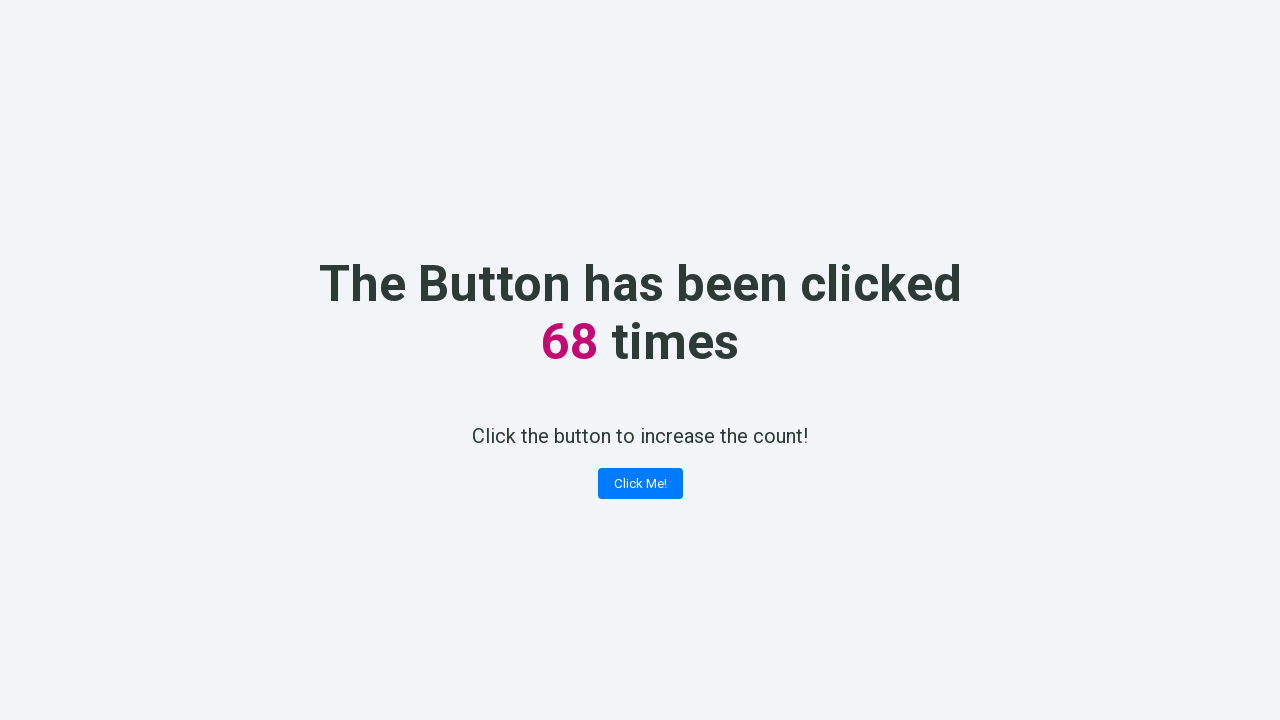

Clicked the 'Click Me!' button (click 69 of 100) at (640, 484) on xpath=//button[contains(text(),'Click Me!')]
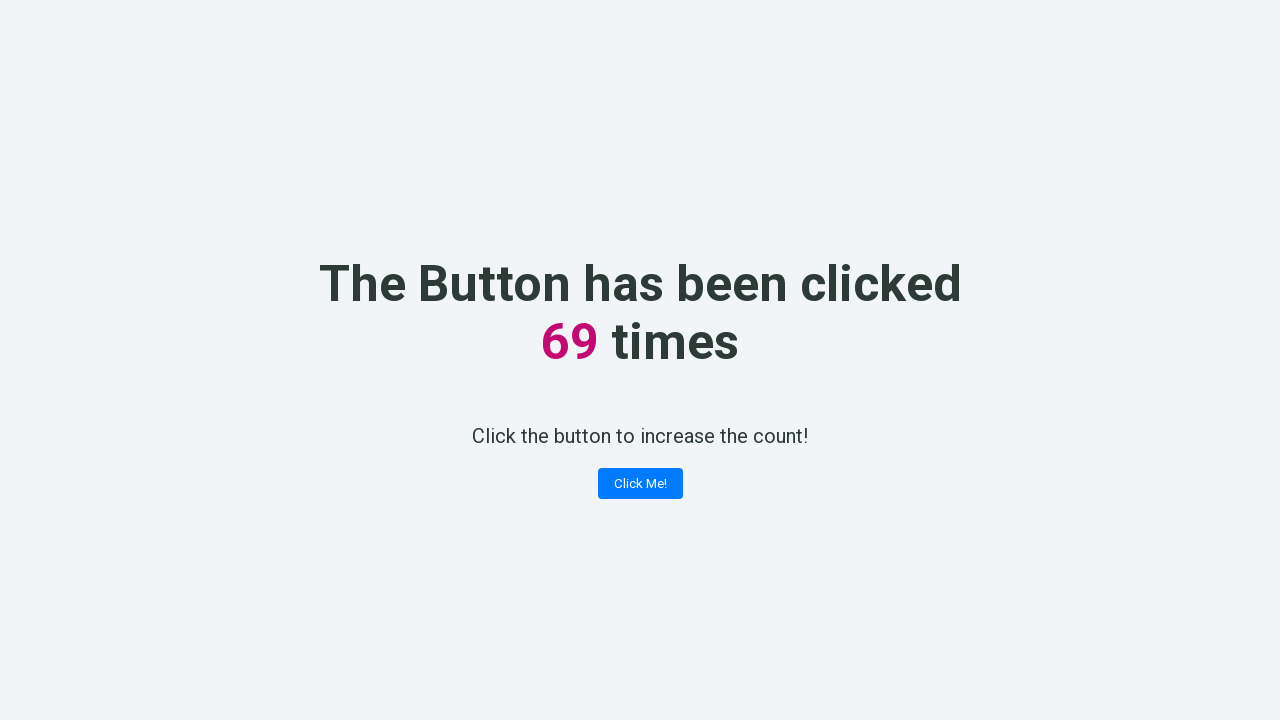

Clicked the 'Click Me!' button (click 70 of 100) at (640, 484) on xpath=//button[contains(text(),'Click Me!')]
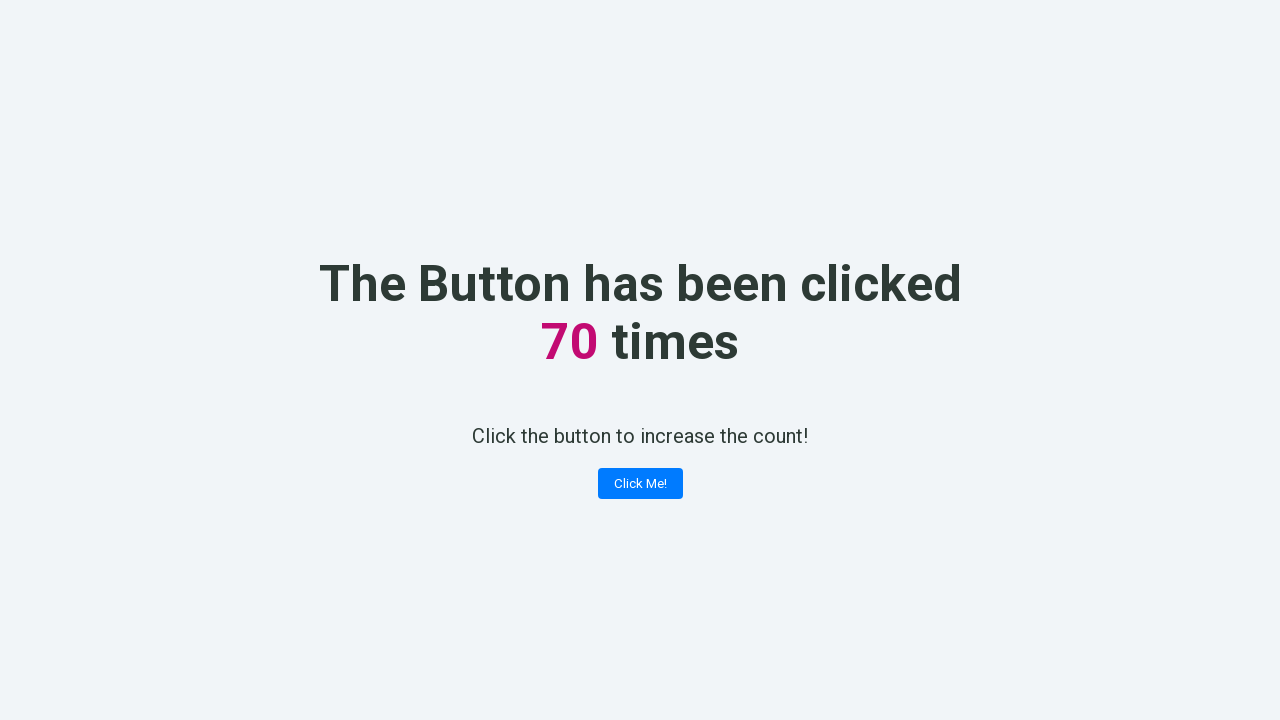

Clicked the 'Click Me!' button (click 71 of 100) at (640, 484) on xpath=//button[contains(text(),'Click Me!')]
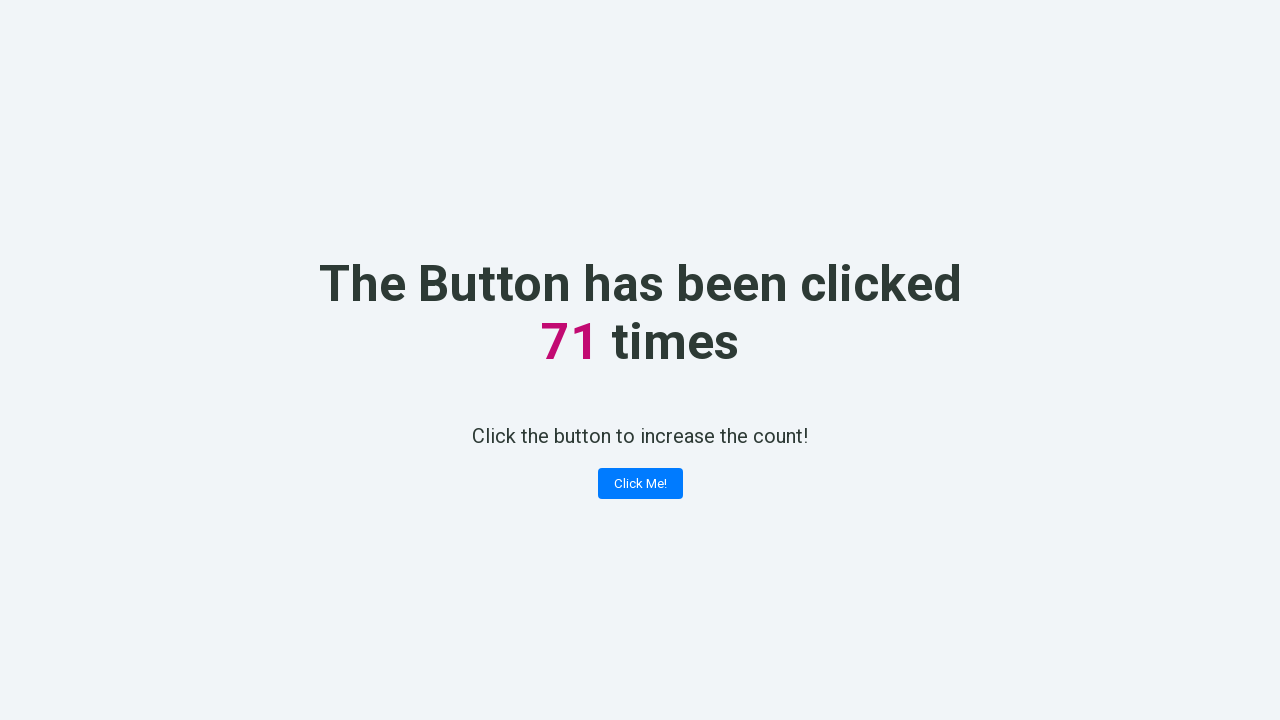

Clicked the 'Click Me!' button (click 72 of 100) at (640, 484) on xpath=//button[contains(text(),'Click Me!')]
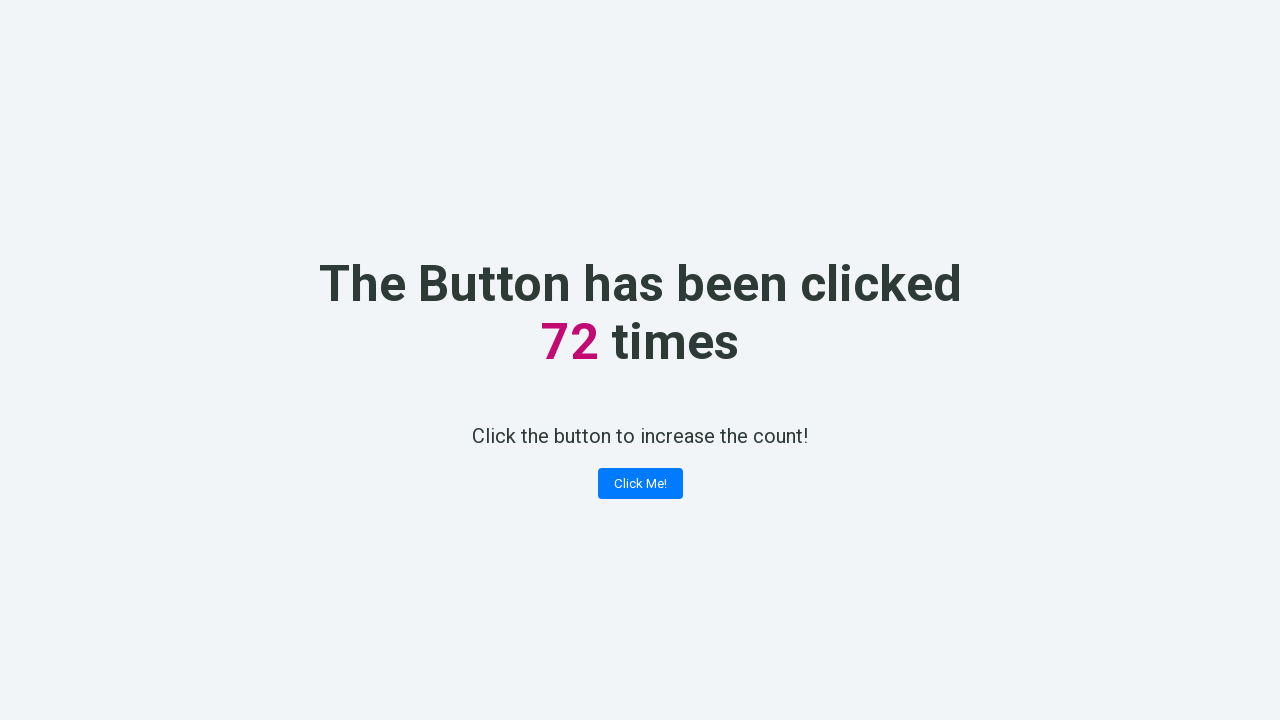

Clicked the 'Click Me!' button (click 73 of 100) at (640, 484) on xpath=//button[contains(text(),'Click Me!')]
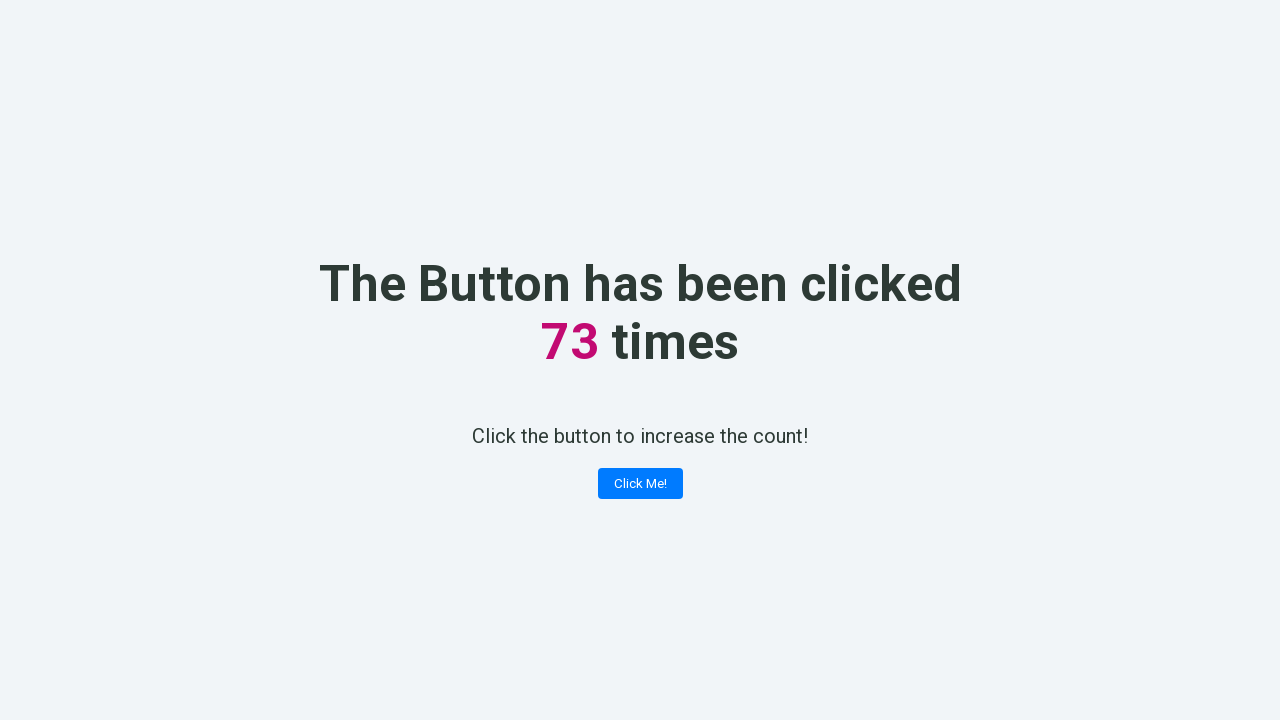

Clicked the 'Click Me!' button (click 74 of 100) at (640, 484) on xpath=//button[contains(text(),'Click Me!')]
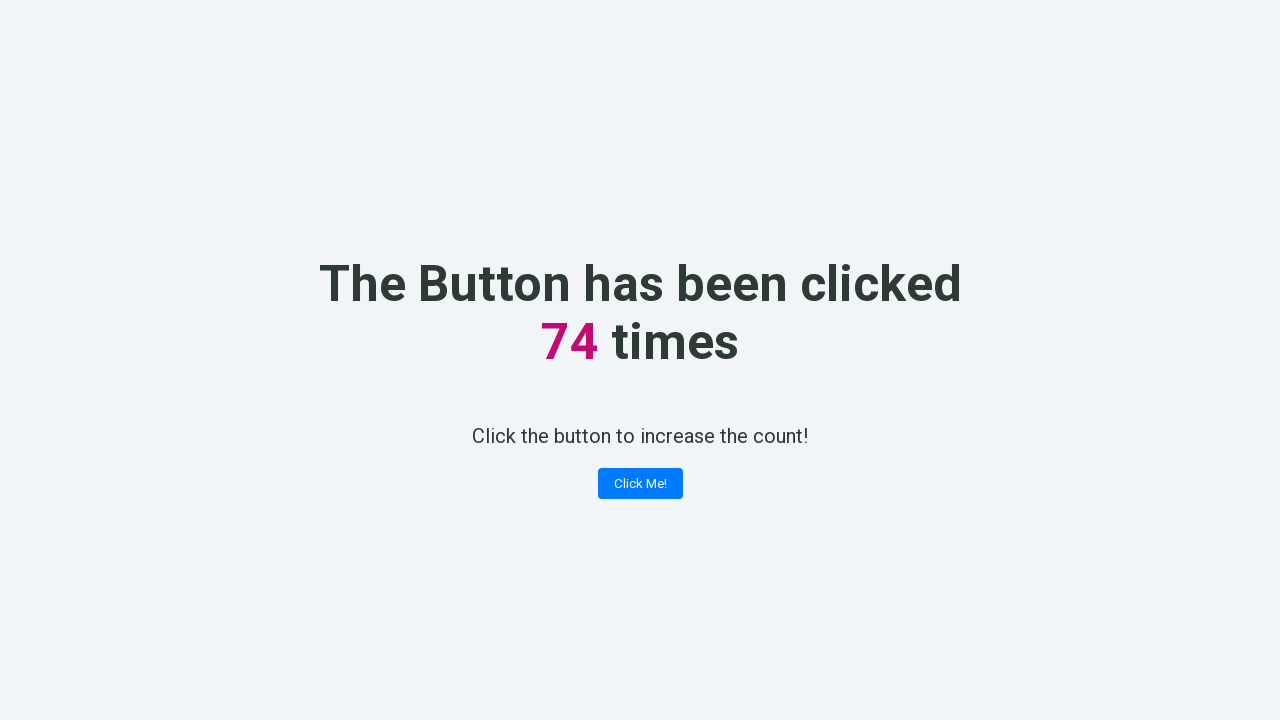

Clicked the 'Click Me!' button (click 75 of 100) at (640, 484) on xpath=//button[contains(text(),'Click Me!')]
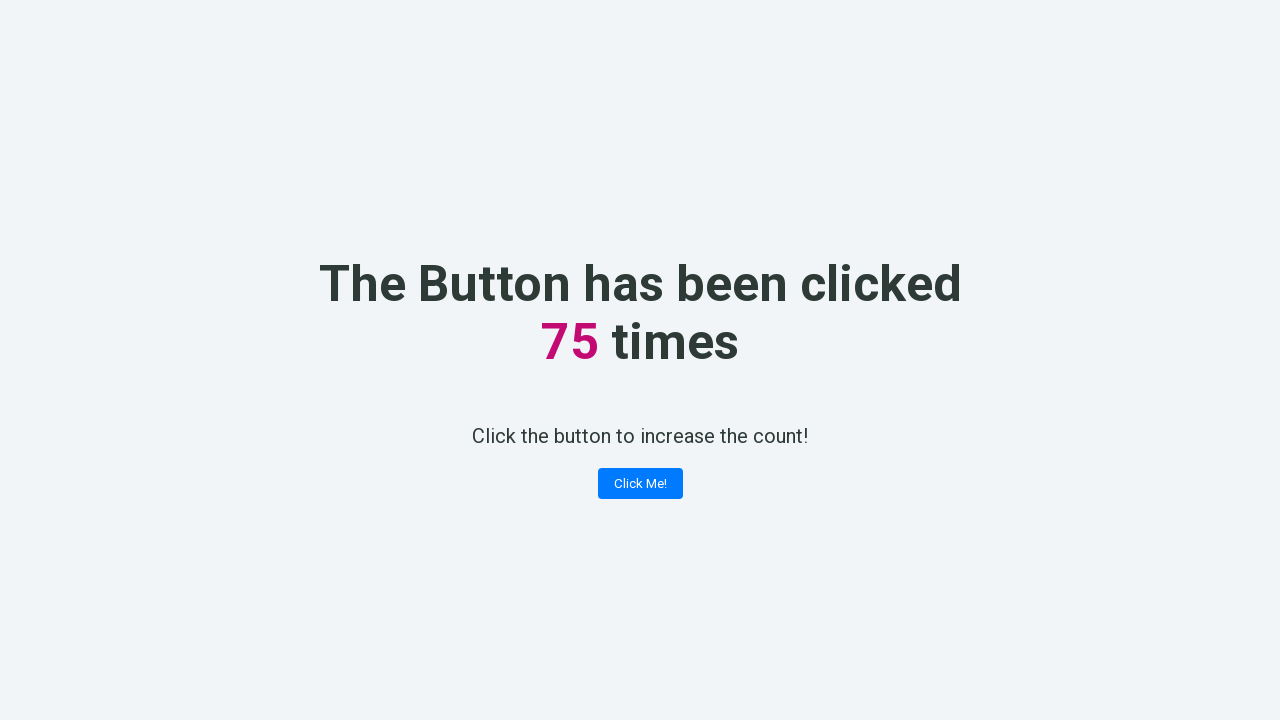

Clicked the 'Click Me!' button (click 76 of 100) at (640, 484) on xpath=//button[contains(text(),'Click Me!')]
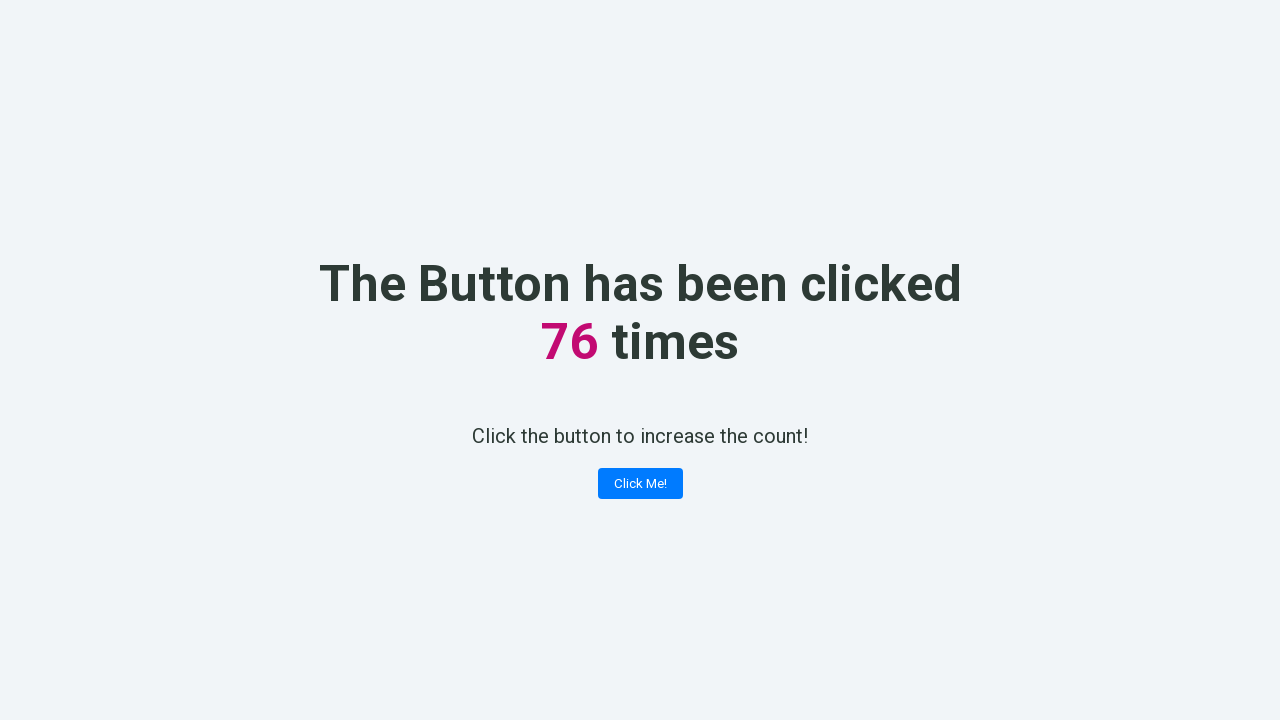

Clicked the 'Click Me!' button (click 77 of 100) at (640, 484) on xpath=//button[contains(text(),'Click Me!')]
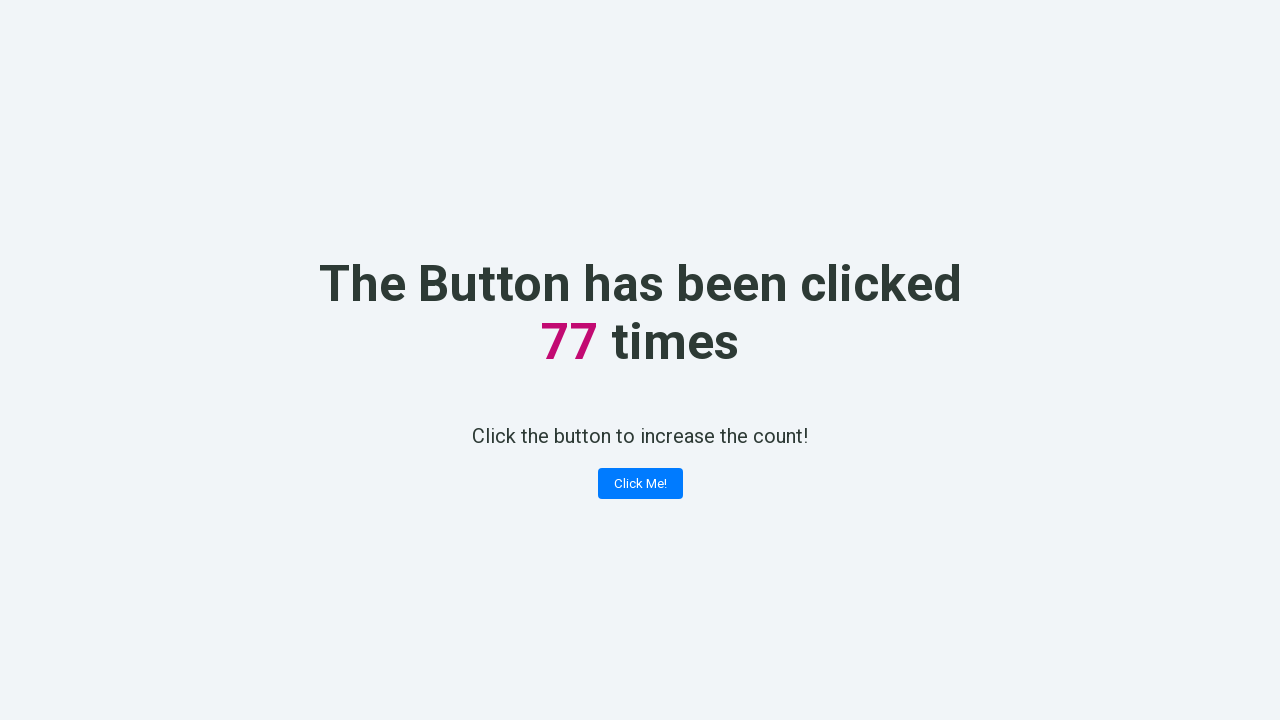

Clicked the 'Click Me!' button (click 78 of 100) at (640, 484) on xpath=//button[contains(text(),'Click Me!')]
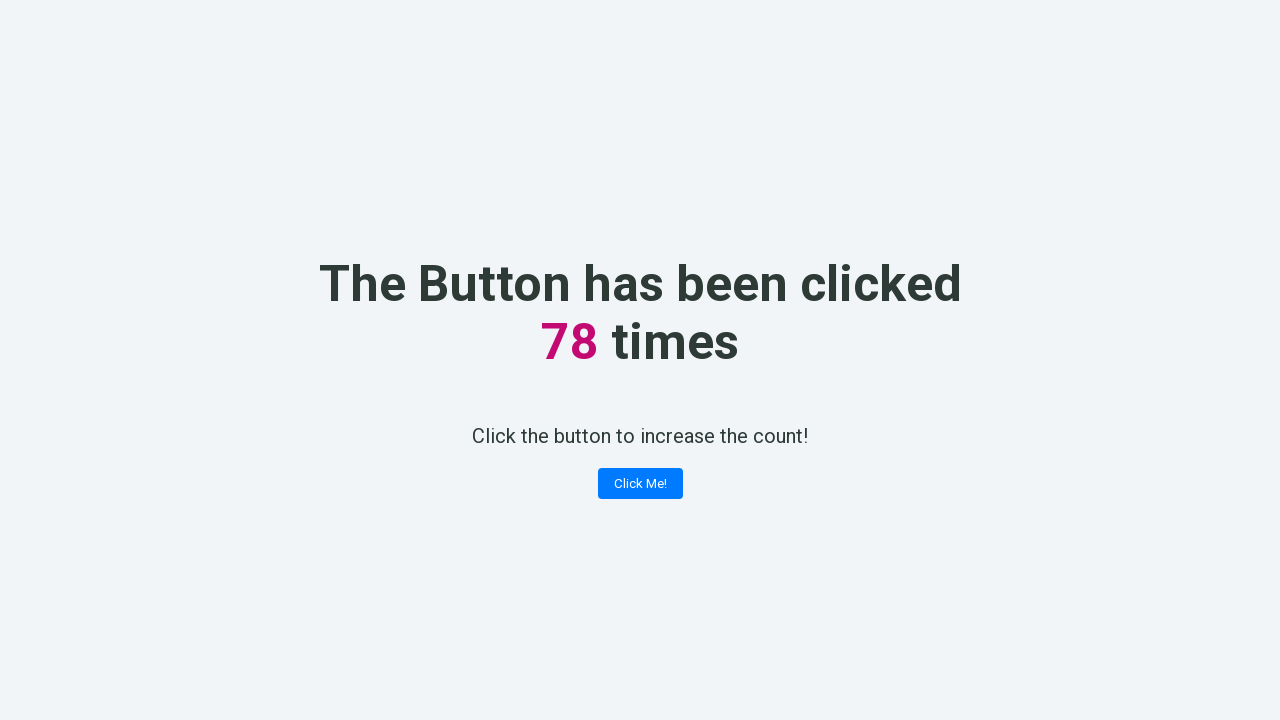

Clicked the 'Click Me!' button (click 79 of 100) at (640, 484) on xpath=//button[contains(text(),'Click Me!')]
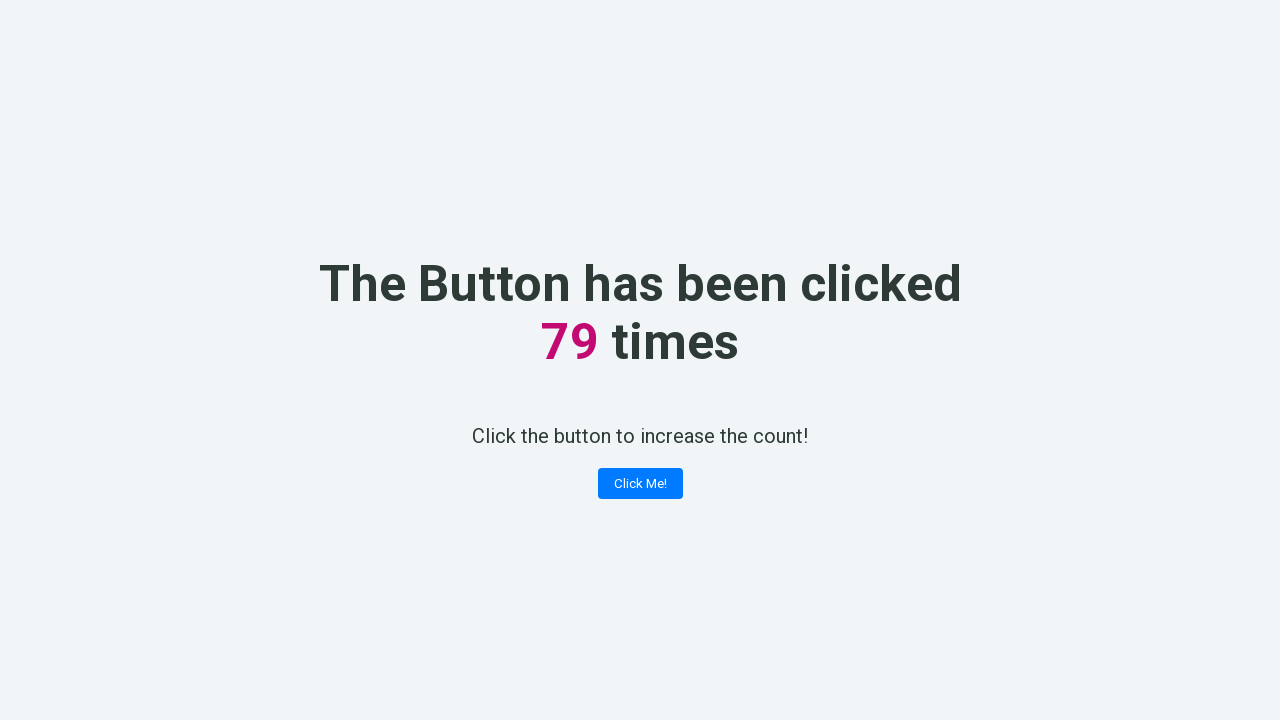

Clicked the 'Click Me!' button (click 80 of 100) at (640, 484) on xpath=//button[contains(text(),'Click Me!')]
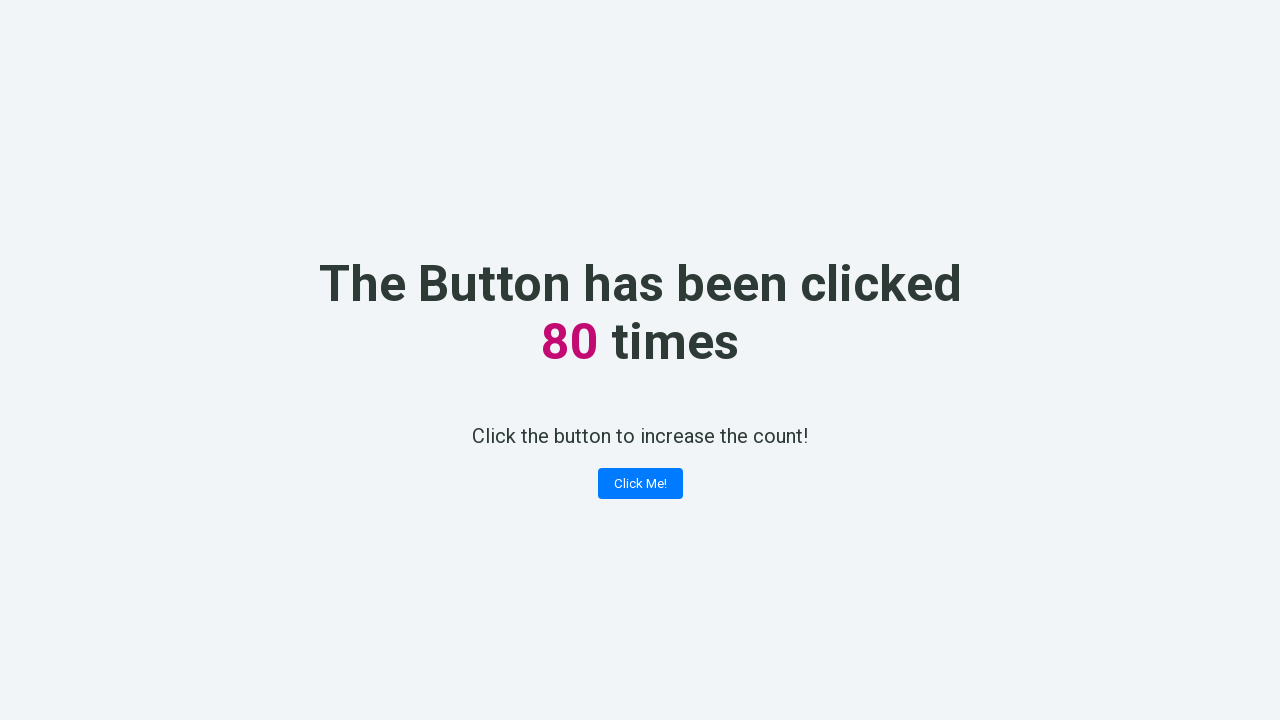

Clicked the 'Click Me!' button (click 81 of 100) at (640, 484) on xpath=//button[contains(text(),'Click Me!')]
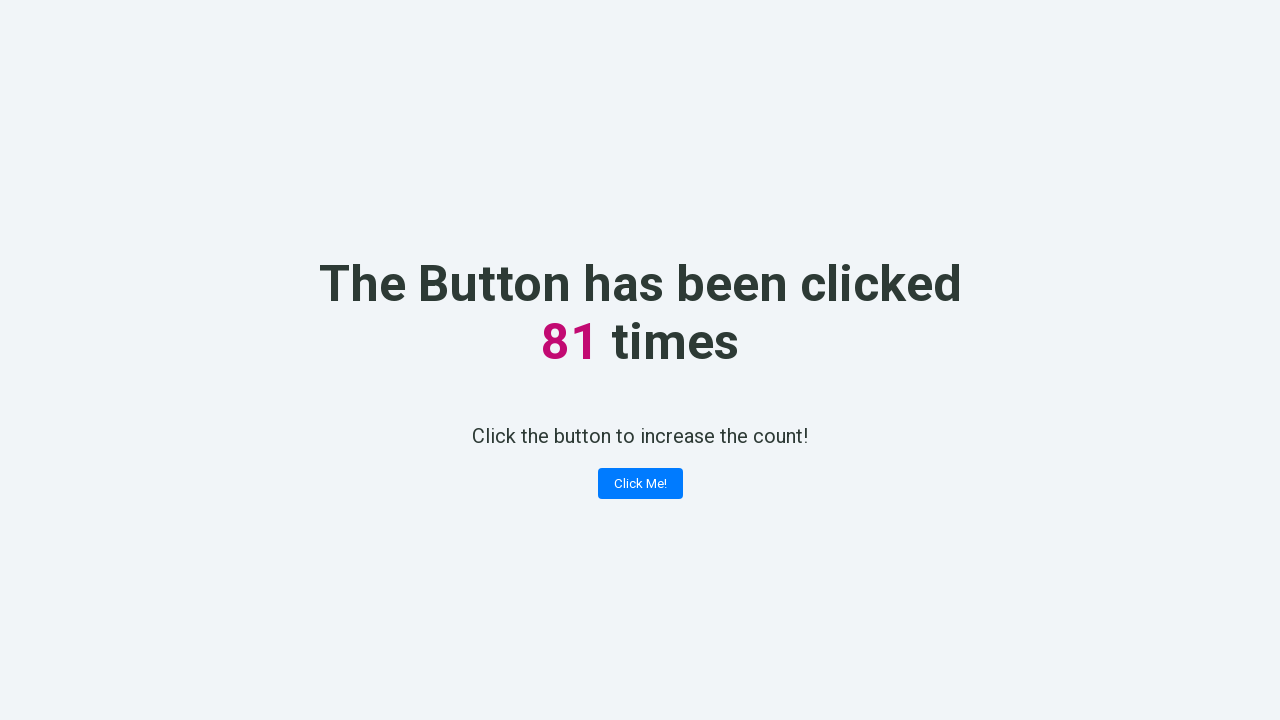

Clicked the 'Click Me!' button (click 82 of 100) at (640, 484) on xpath=//button[contains(text(),'Click Me!')]
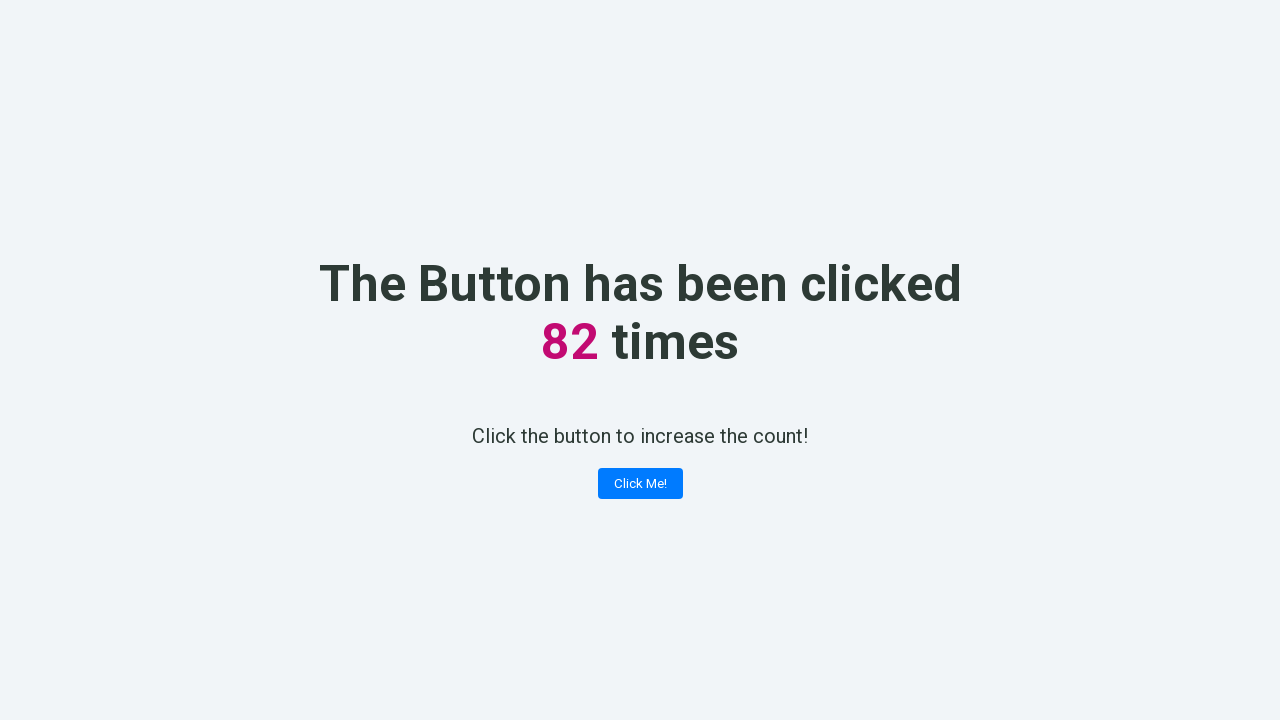

Clicked the 'Click Me!' button (click 83 of 100) at (640, 484) on xpath=//button[contains(text(),'Click Me!')]
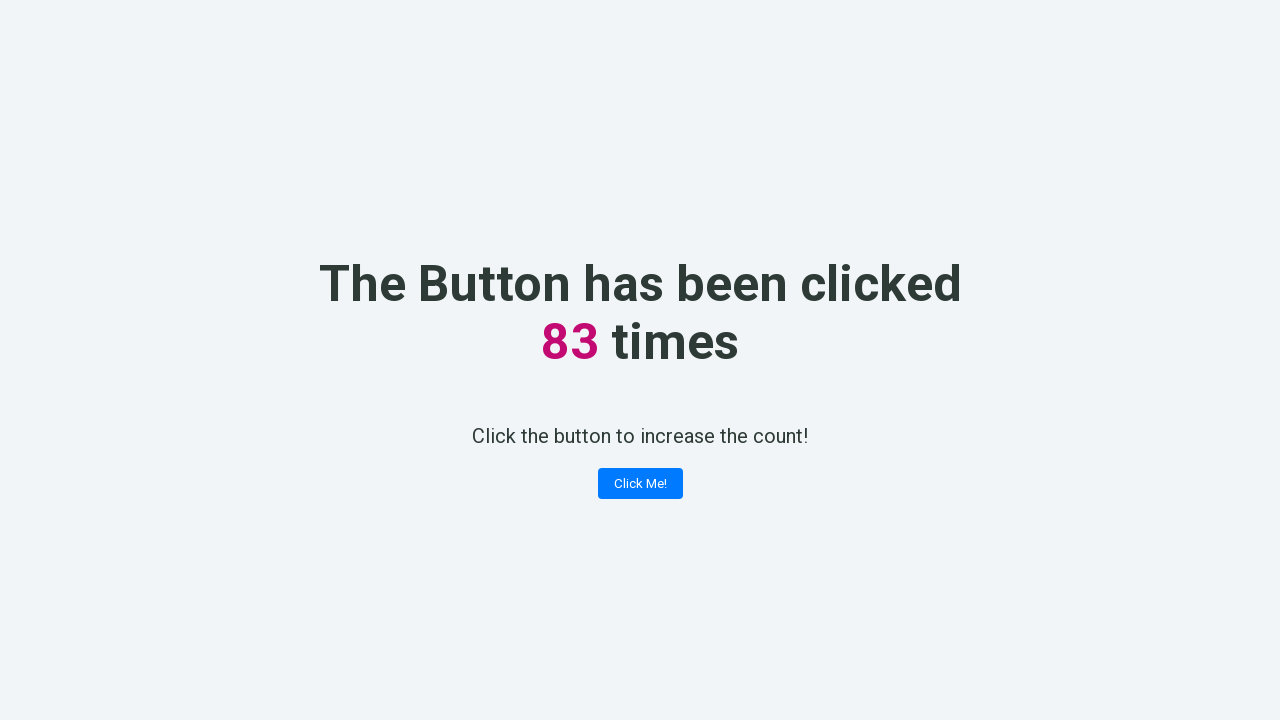

Clicked the 'Click Me!' button (click 84 of 100) at (640, 484) on xpath=//button[contains(text(),'Click Me!')]
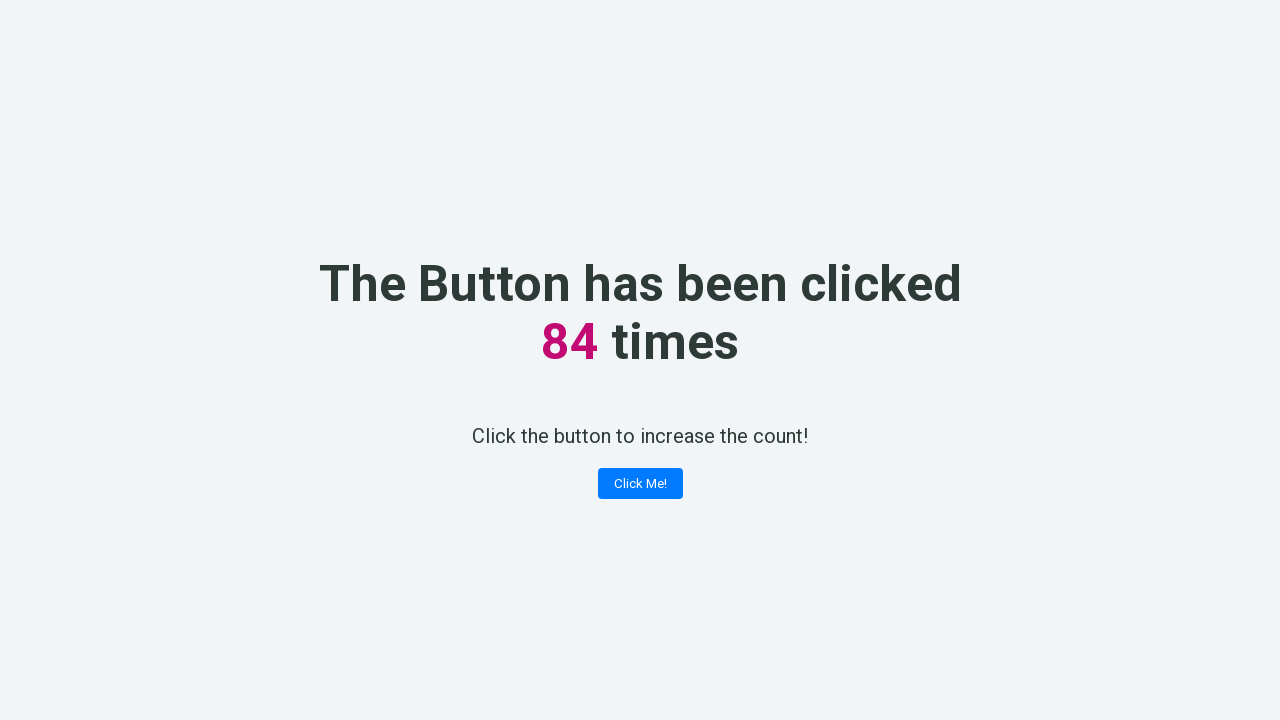

Clicked the 'Click Me!' button (click 85 of 100) at (640, 484) on xpath=//button[contains(text(),'Click Me!')]
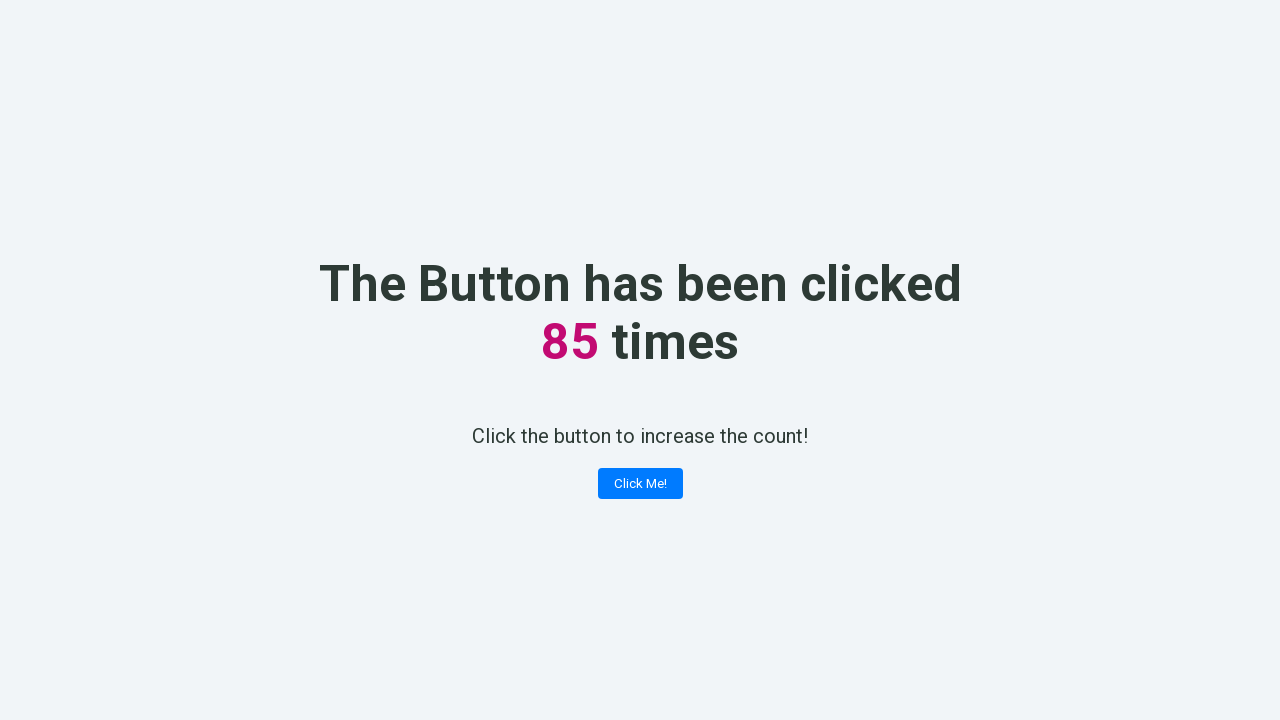

Clicked the 'Click Me!' button (click 86 of 100) at (640, 484) on xpath=//button[contains(text(),'Click Me!')]
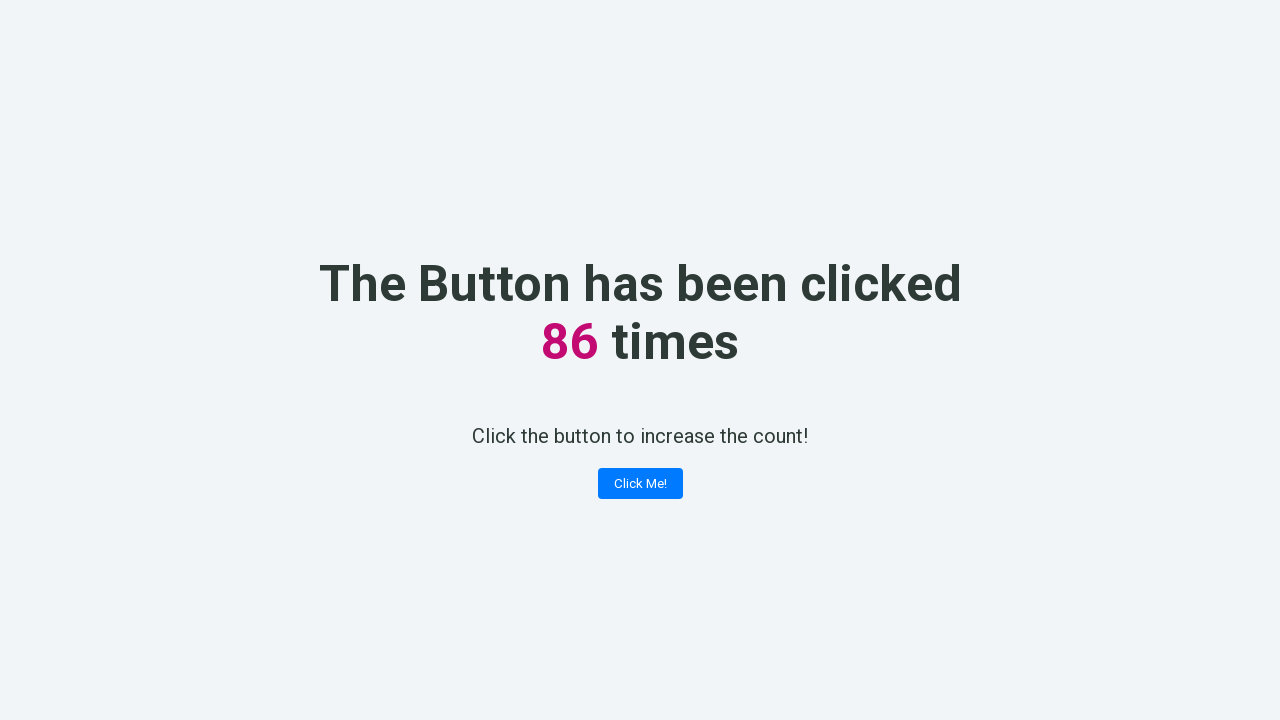

Clicked the 'Click Me!' button (click 87 of 100) at (640, 484) on xpath=//button[contains(text(),'Click Me!')]
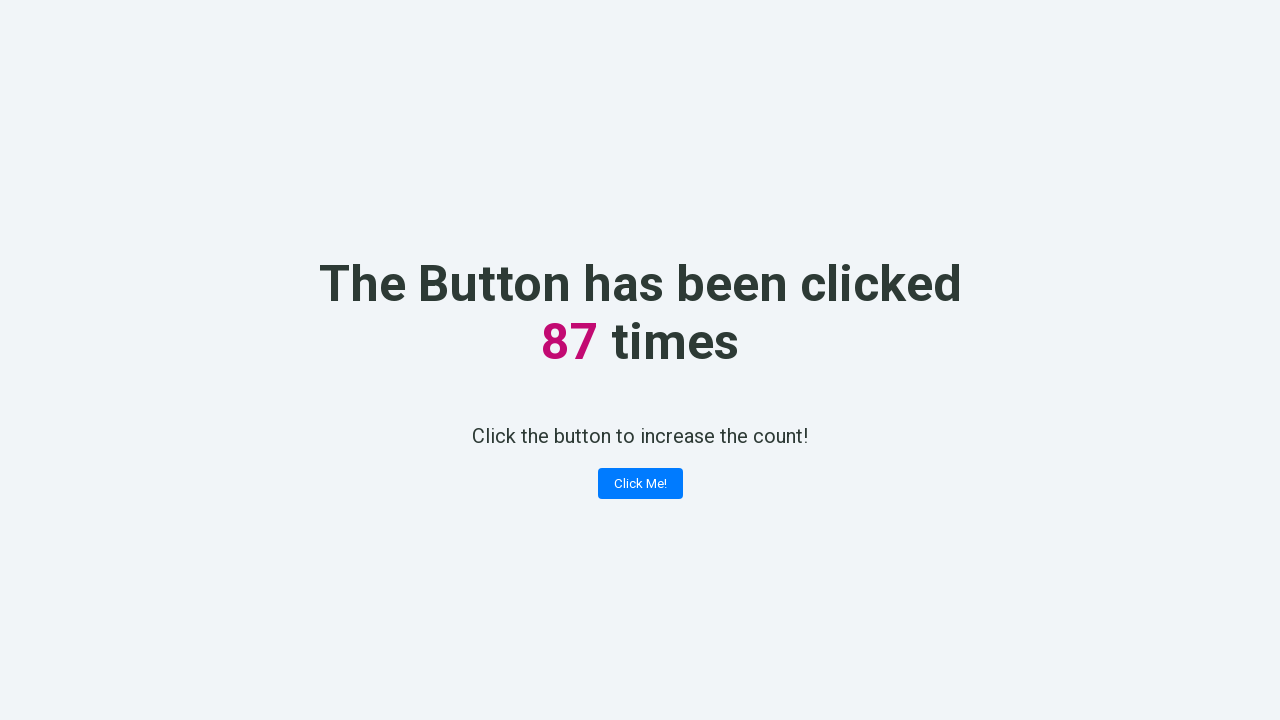

Clicked the 'Click Me!' button (click 88 of 100) at (640, 484) on xpath=//button[contains(text(),'Click Me!')]
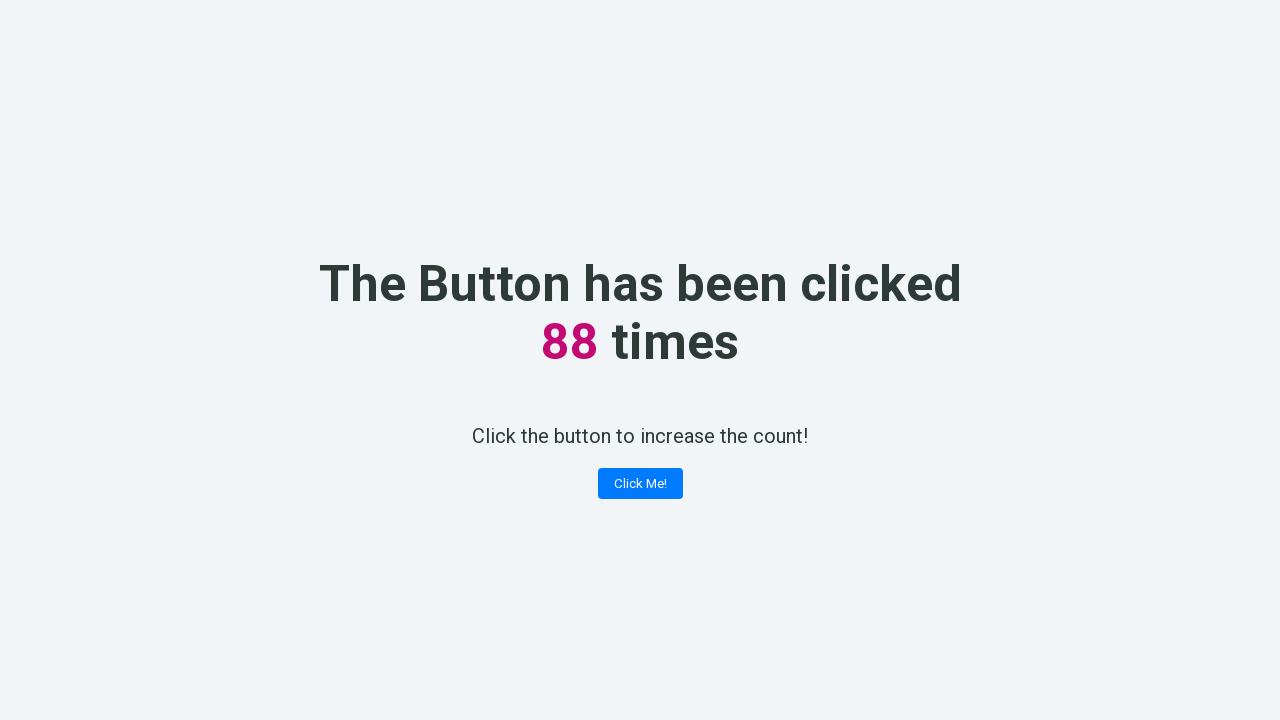

Clicked the 'Click Me!' button (click 89 of 100) at (640, 484) on xpath=//button[contains(text(),'Click Me!')]
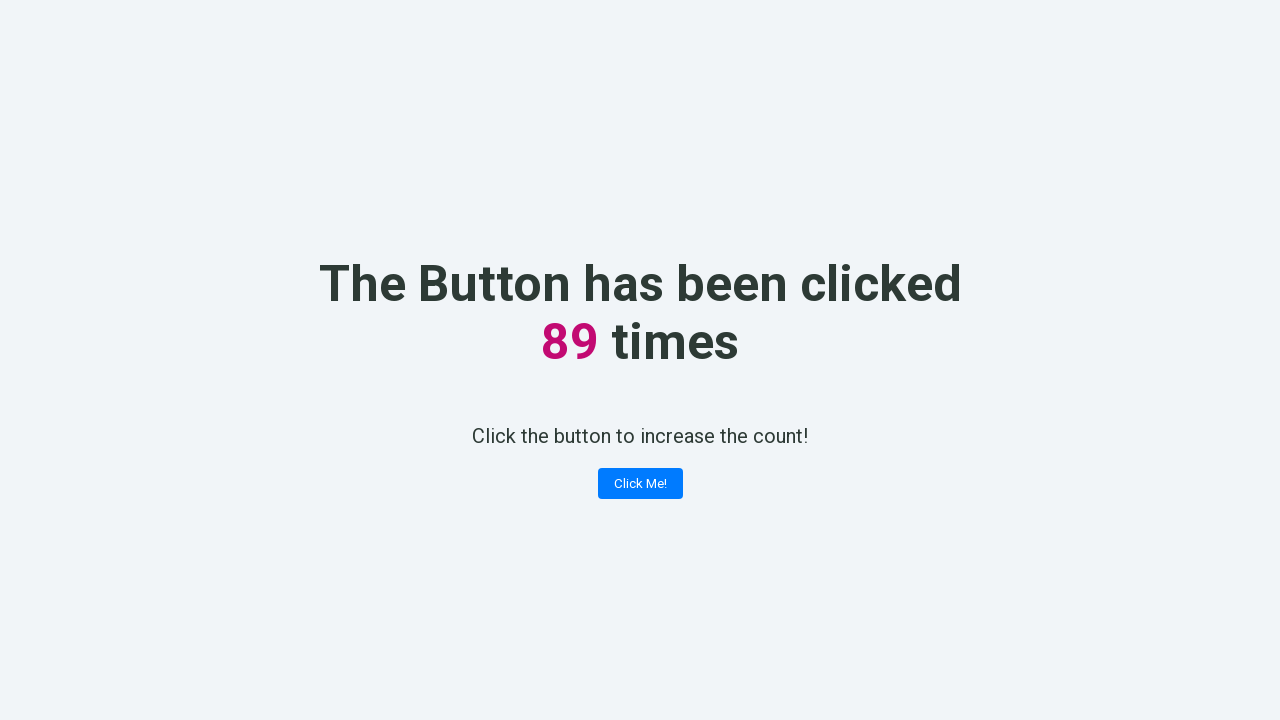

Clicked the 'Click Me!' button (click 90 of 100) at (640, 484) on xpath=//button[contains(text(),'Click Me!')]
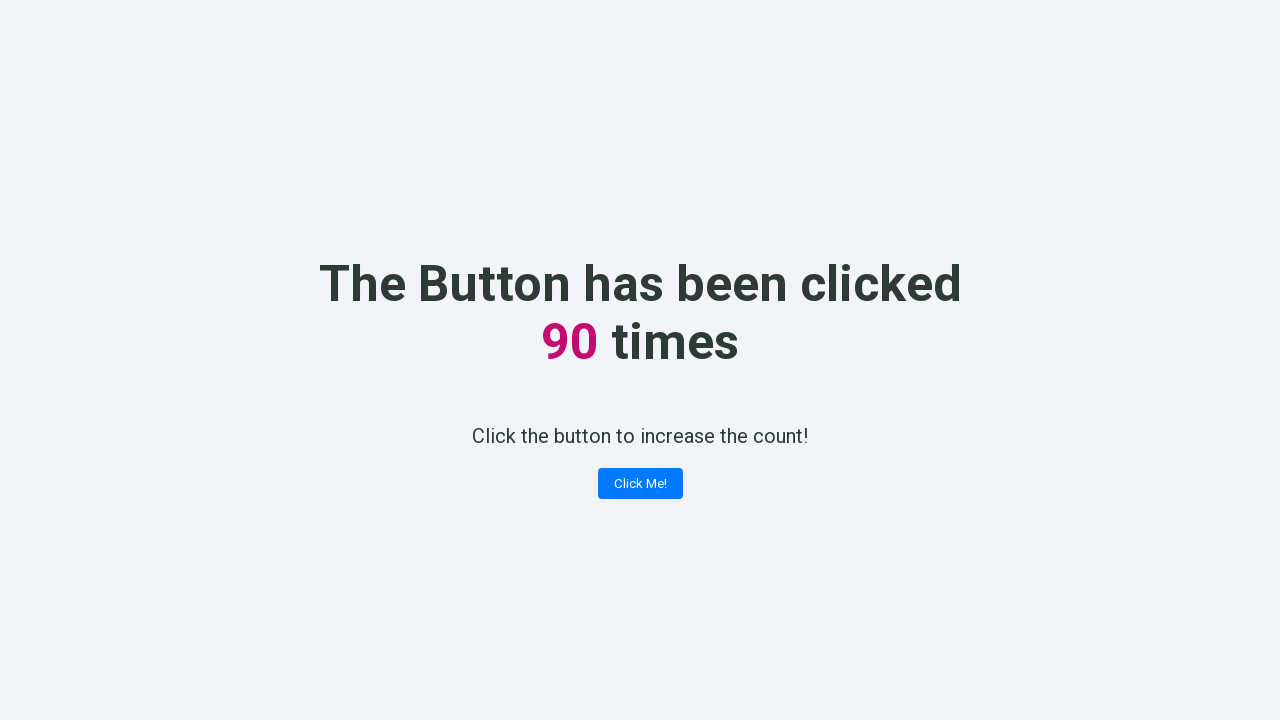

Clicked the 'Click Me!' button (click 91 of 100) at (640, 484) on xpath=//button[contains(text(),'Click Me!')]
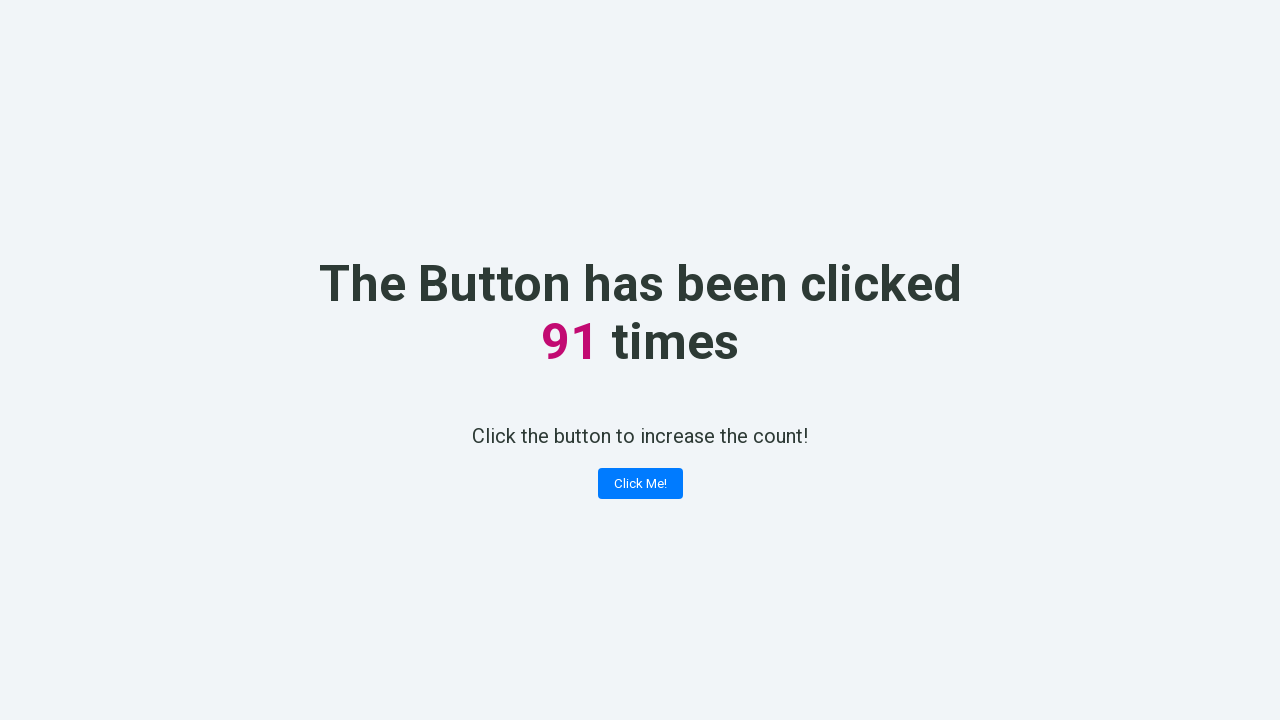

Clicked the 'Click Me!' button (click 92 of 100) at (640, 484) on xpath=//button[contains(text(),'Click Me!')]
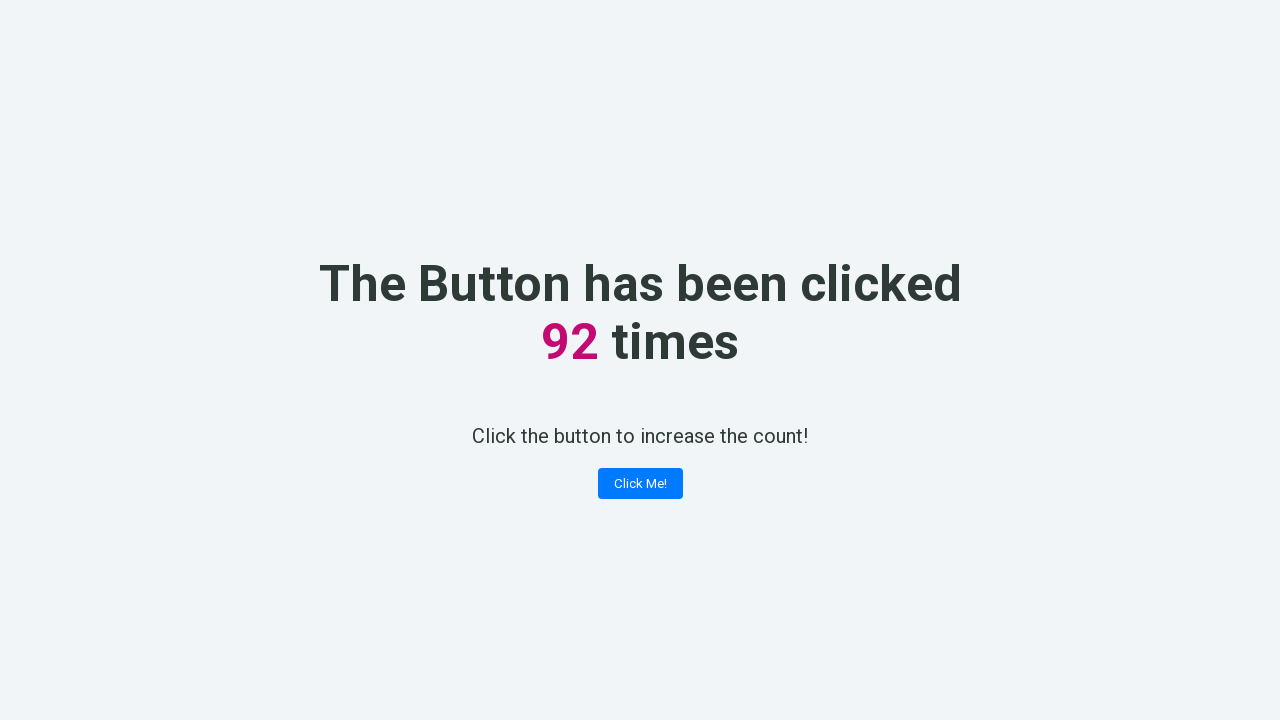

Clicked the 'Click Me!' button (click 93 of 100) at (640, 484) on xpath=//button[contains(text(),'Click Me!')]
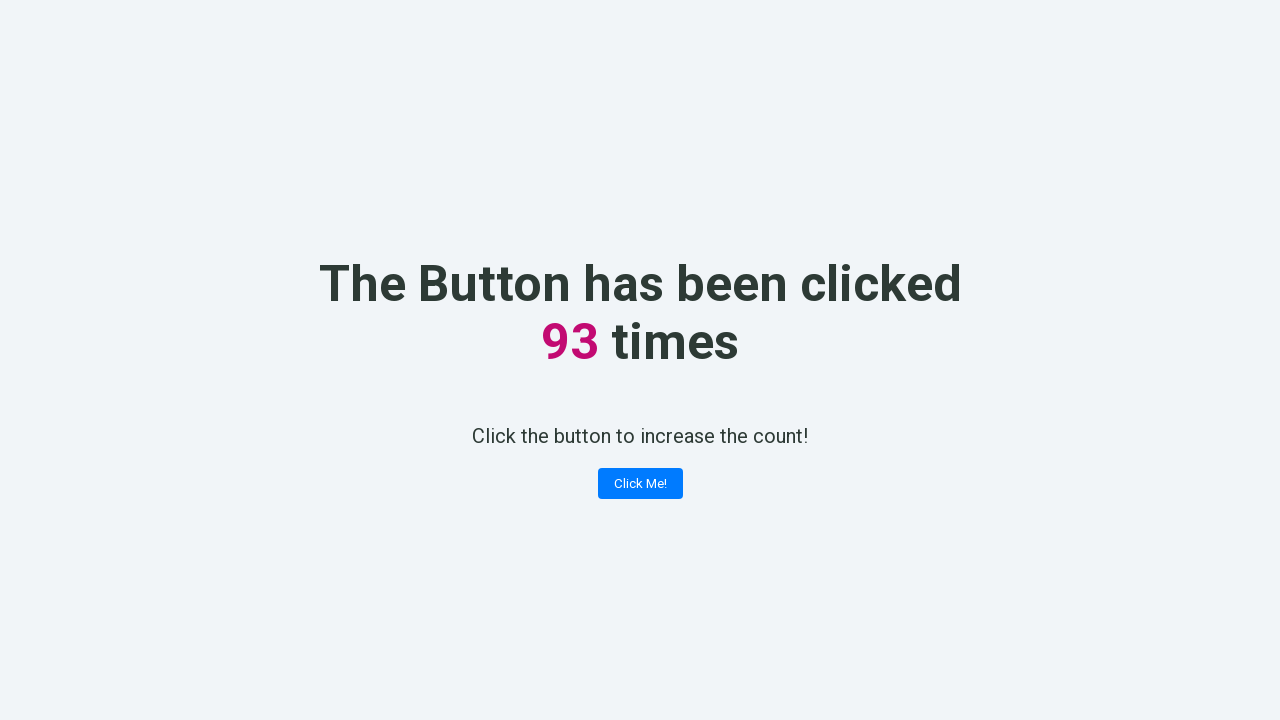

Clicked the 'Click Me!' button (click 94 of 100) at (640, 484) on xpath=//button[contains(text(),'Click Me!')]
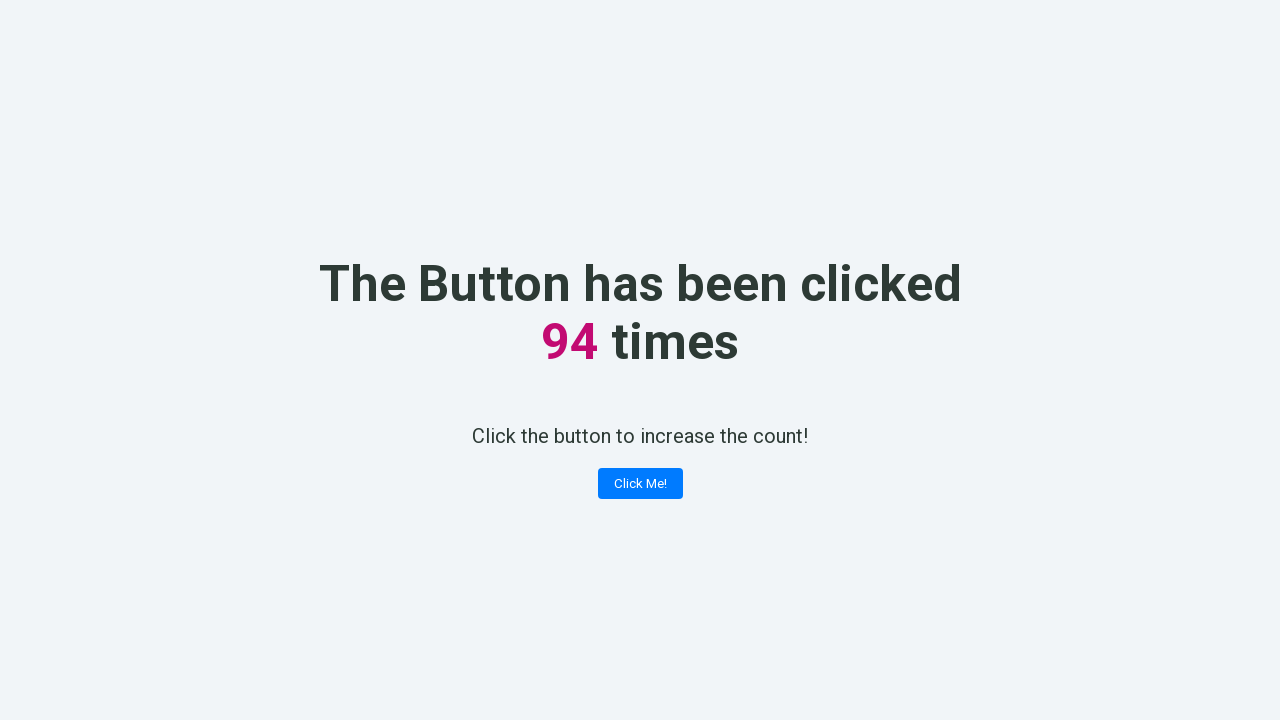

Clicked the 'Click Me!' button (click 95 of 100) at (640, 484) on xpath=//button[contains(text(),'Click Me!')]
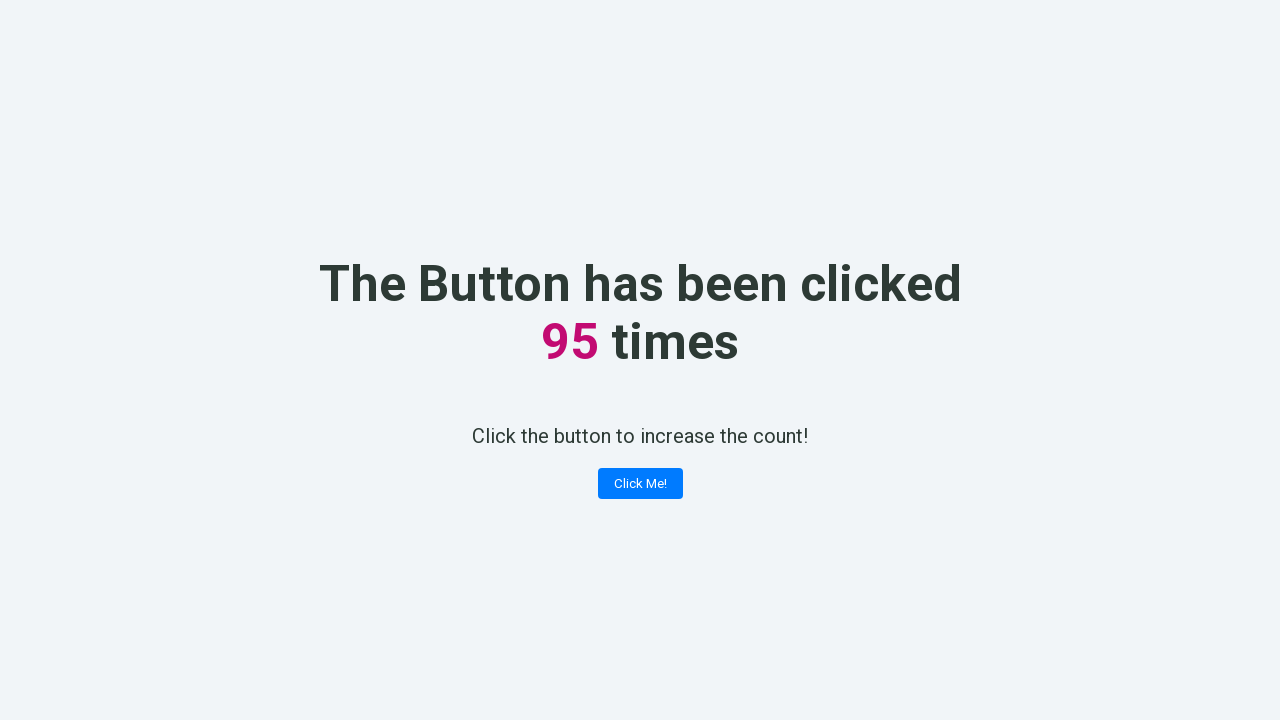

Clicked the 'Click Me!' button (click 96 of 100) at (640, 484) on xpath=//button[contains(text(),'Click Me!')]
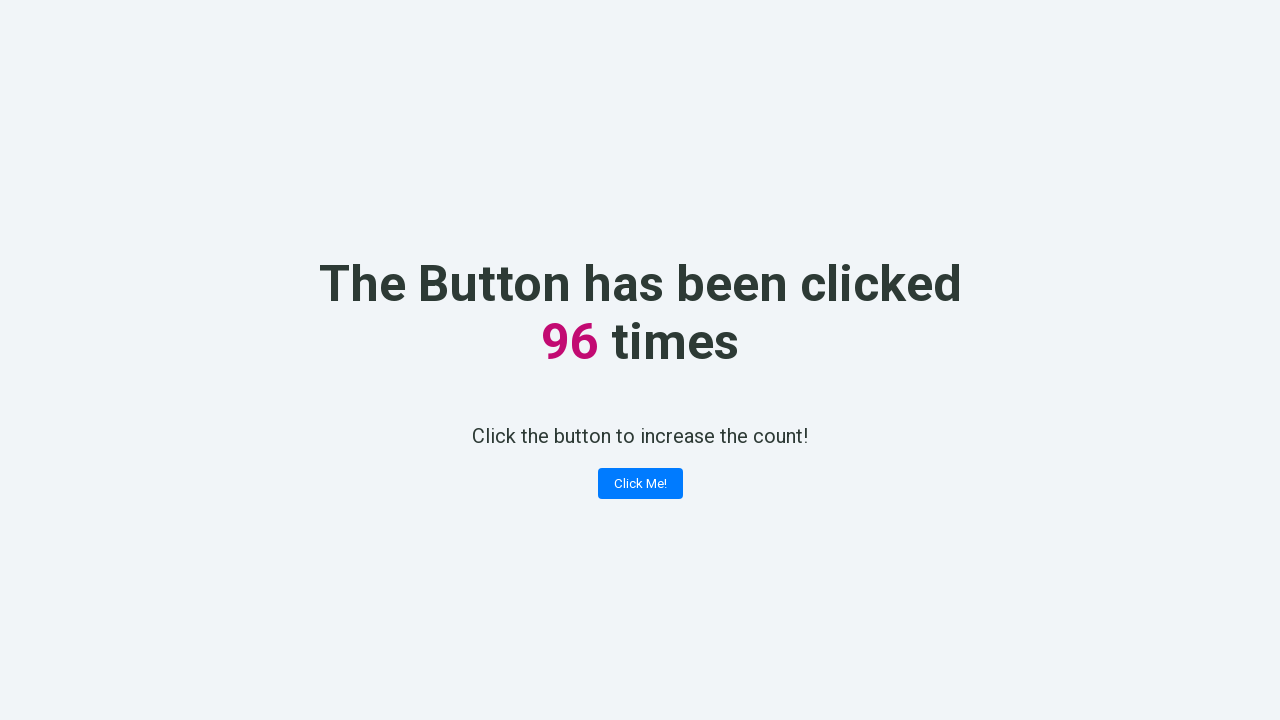

Clicked the 'Click Me!' button (click 97 of 100) at (640, 484) on xpath=//button[contains(text(),'Click Me!')]
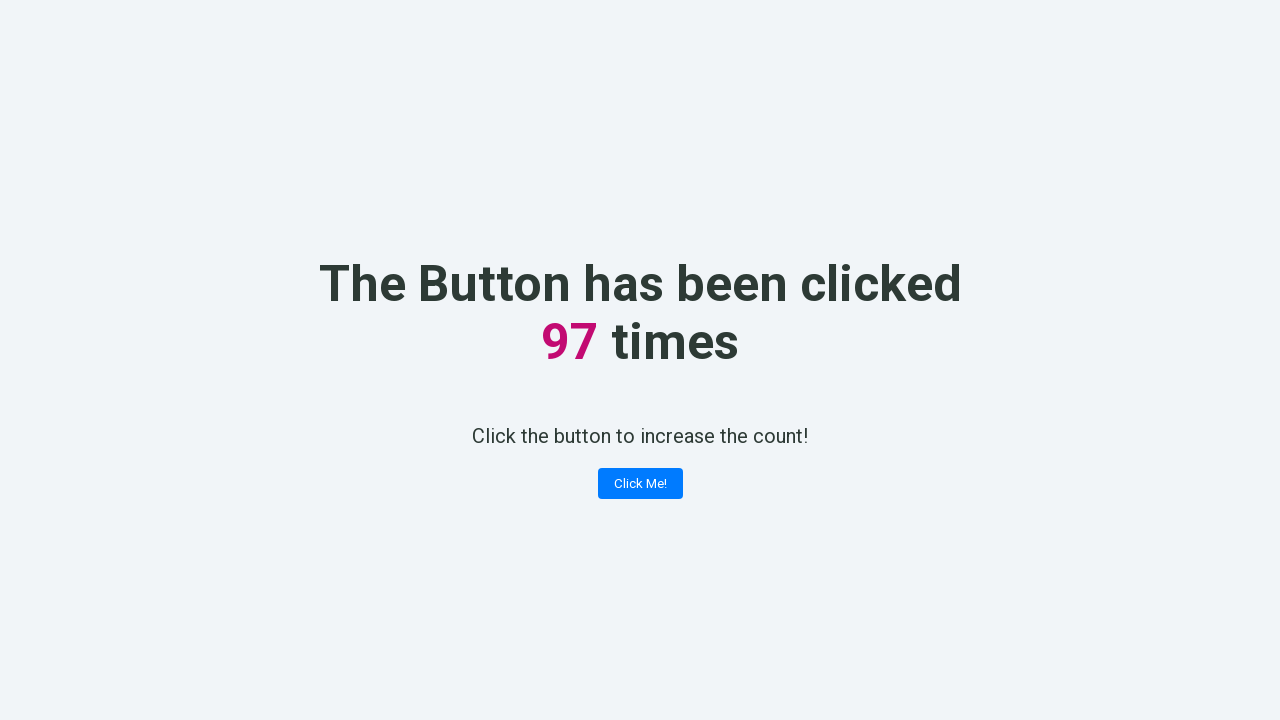

Clicked the 'Click Me!' button (click 98 of 100) at (640, 484) on xpath=//button[contains(text(),'Click Me!')]
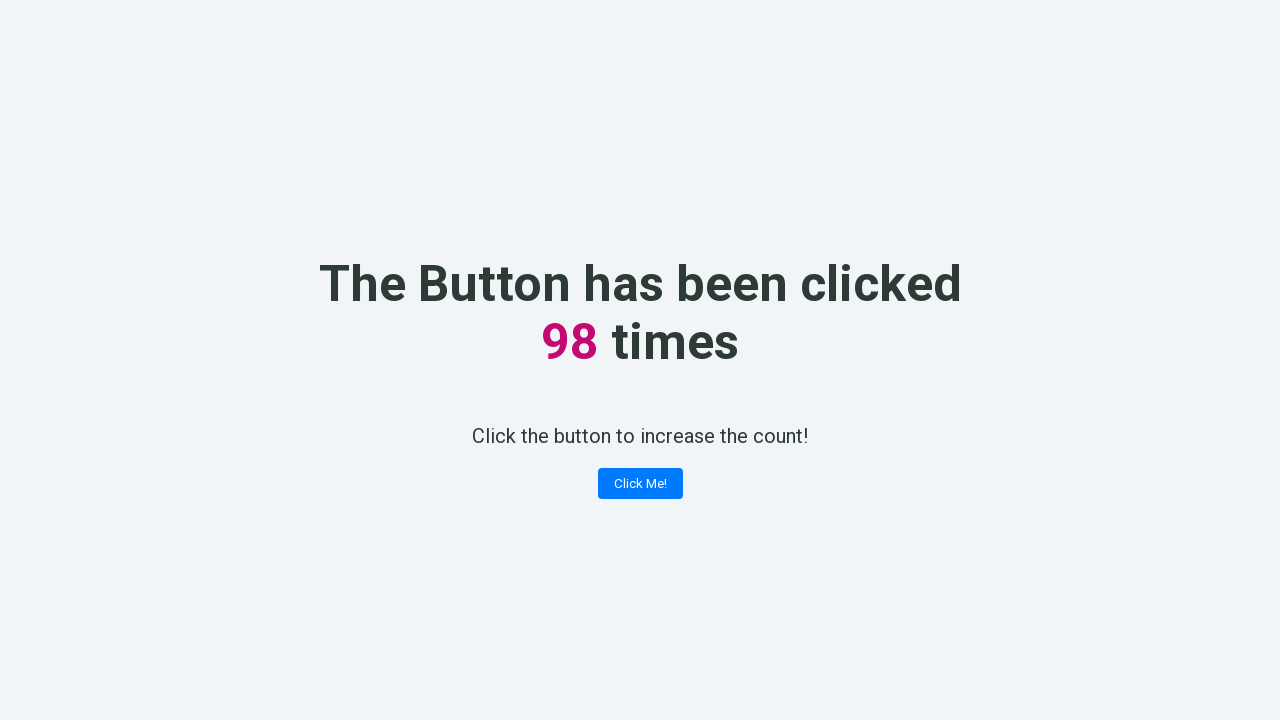

Clicked the 'Click Me!' button (click 99 of 100) at (640, 484) on xpath=//button[contains(text(),'Click Me!')]
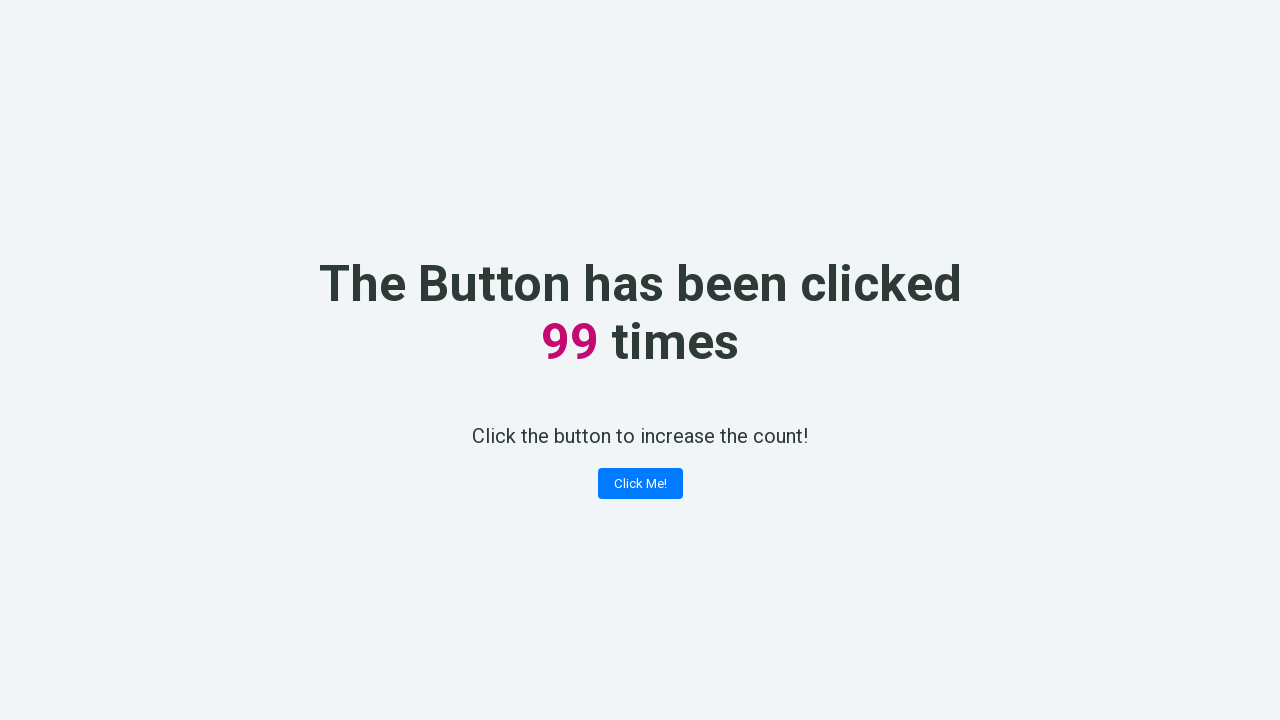

Clicked the 'Click Me!' button (click 100 of 100) at (640, 484) on xpath=//button[contains(text(),'Click Me!')]
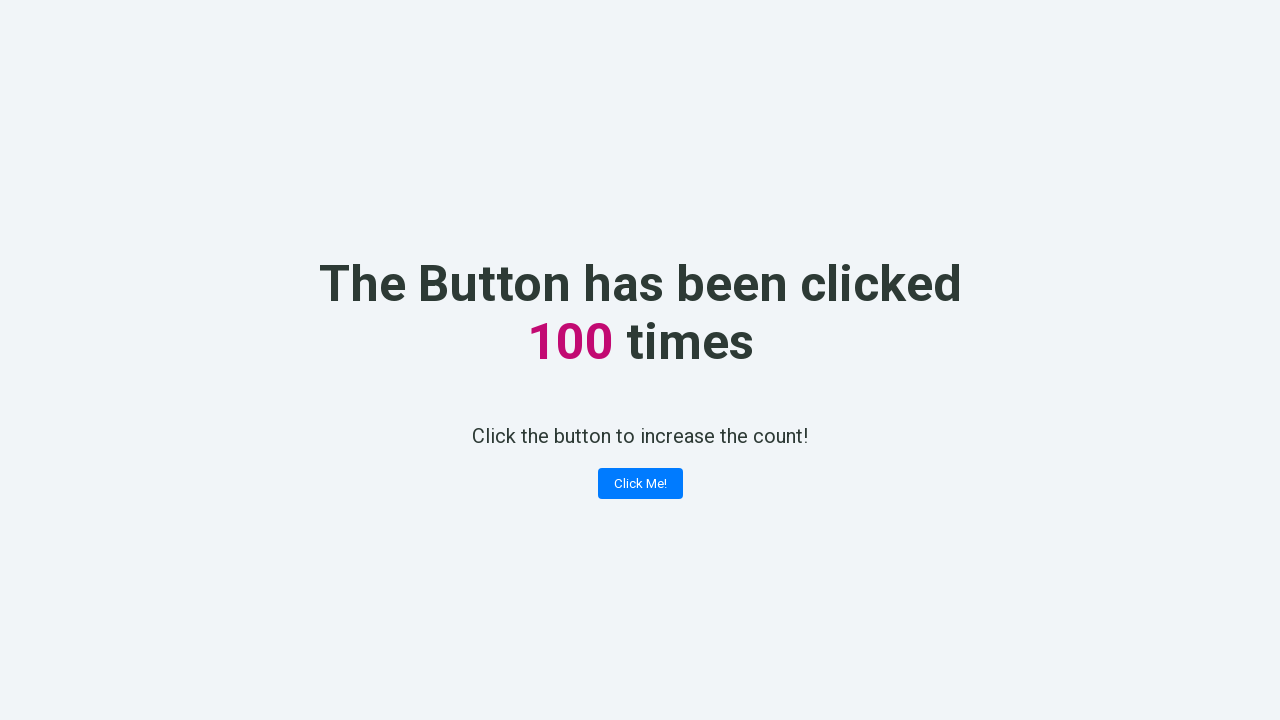

Located the counter display element
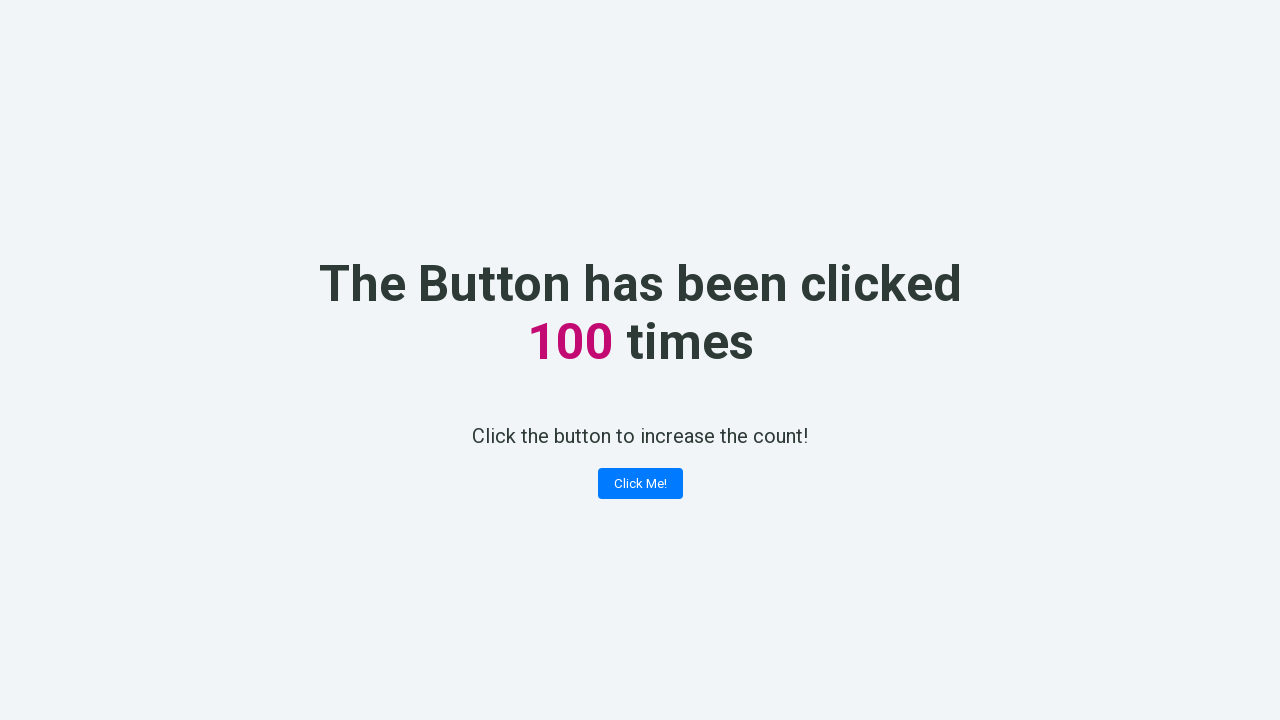

Verified counter displays correct value of 100
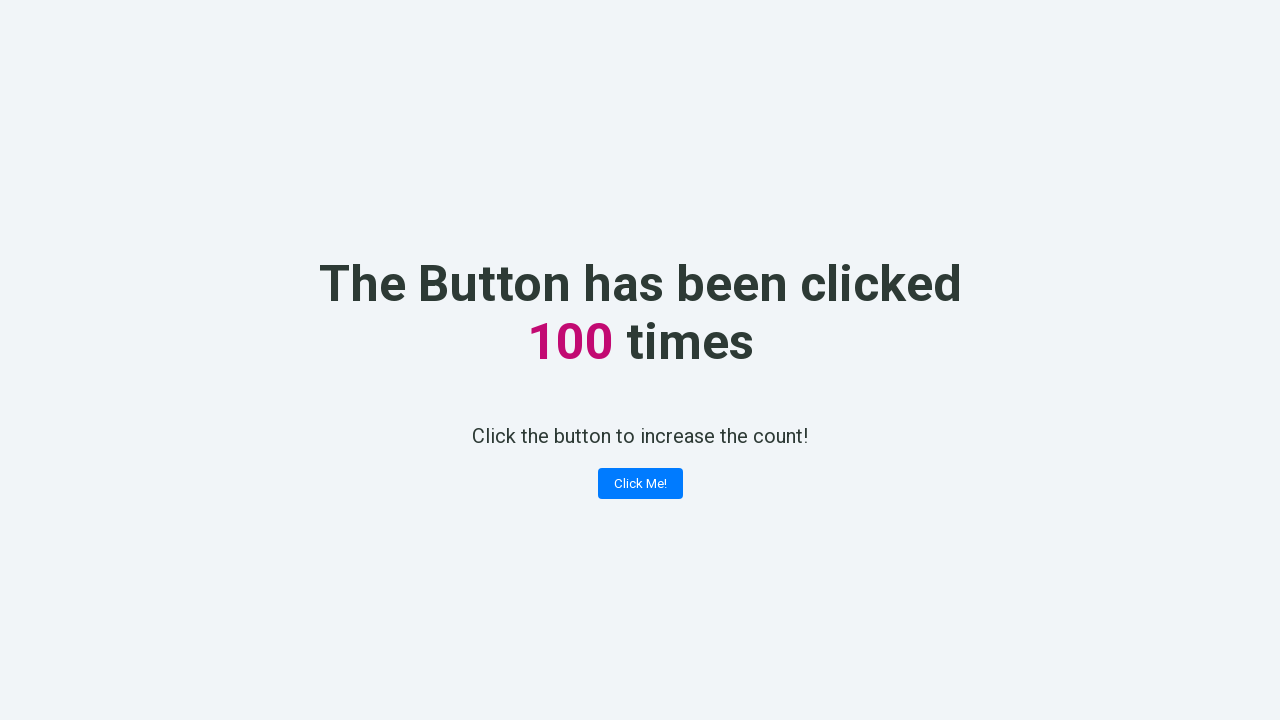

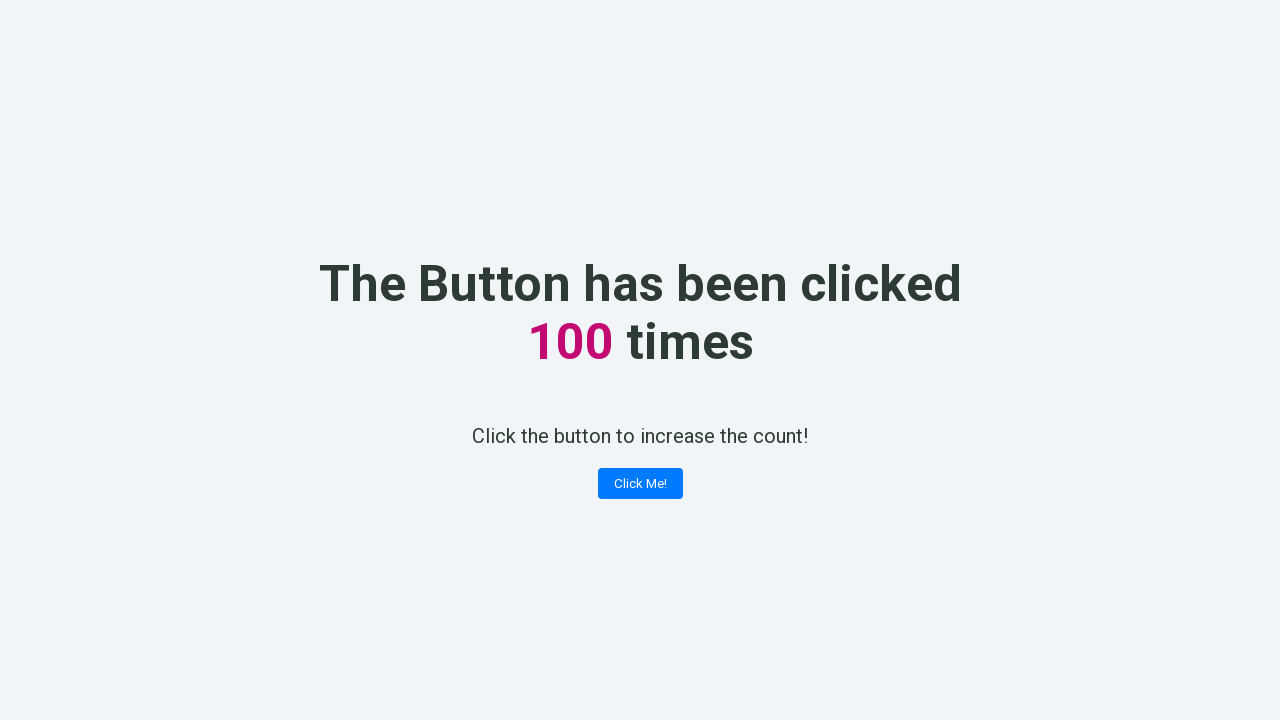